Clicks the "Add Element" button 100 times to add 100 delete buttons to the page

Starting URL: http://the-internet.herokuapp.com/add_remove_elements/

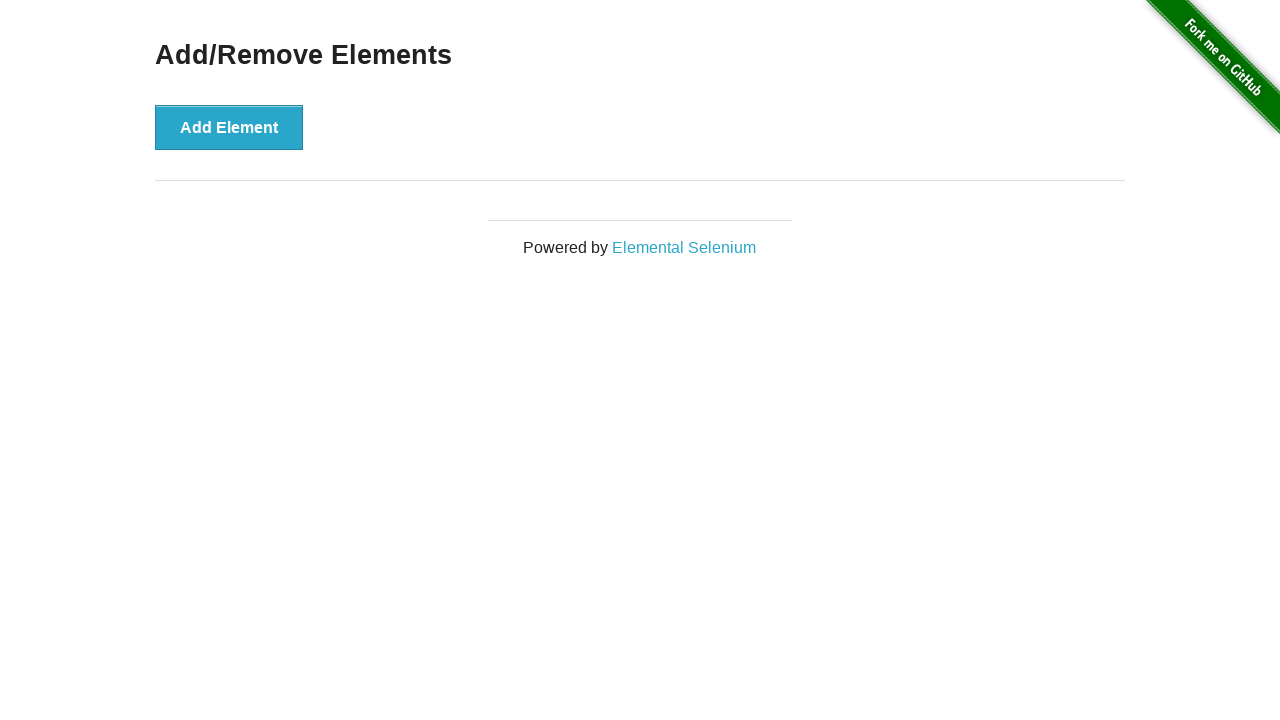

Navigated to Add/Remove Elements page
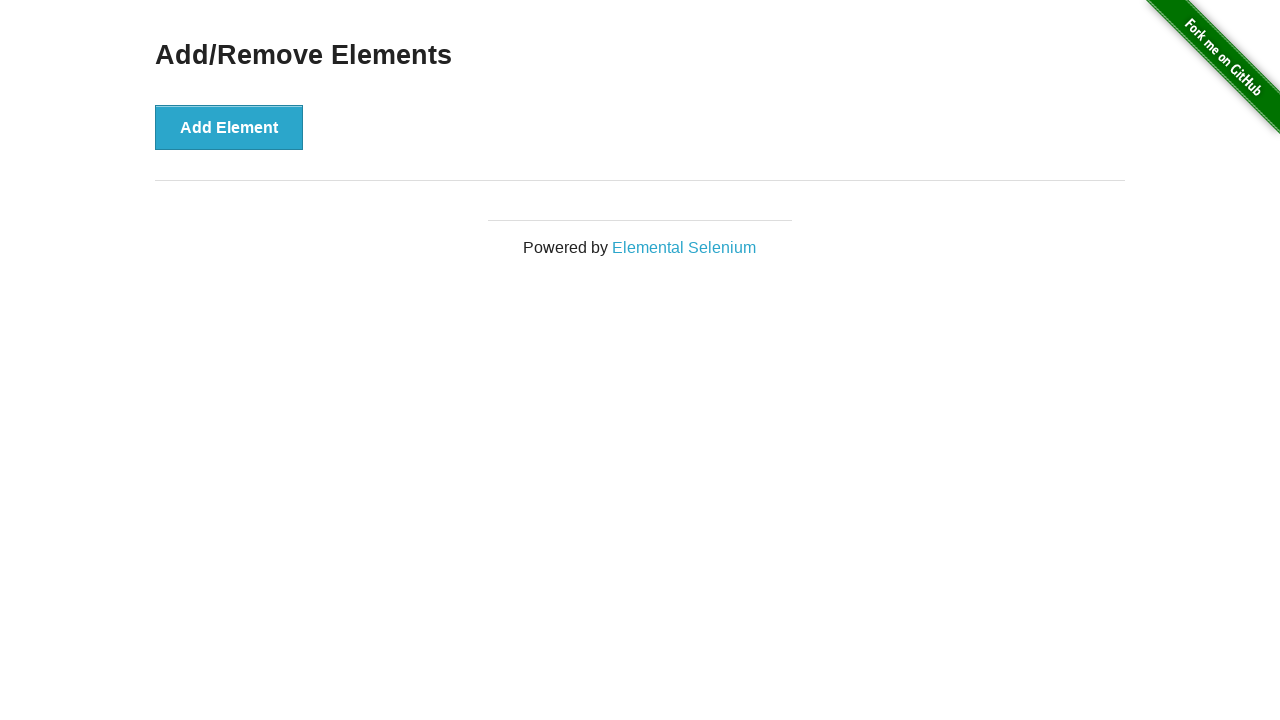

Located the Add Element button
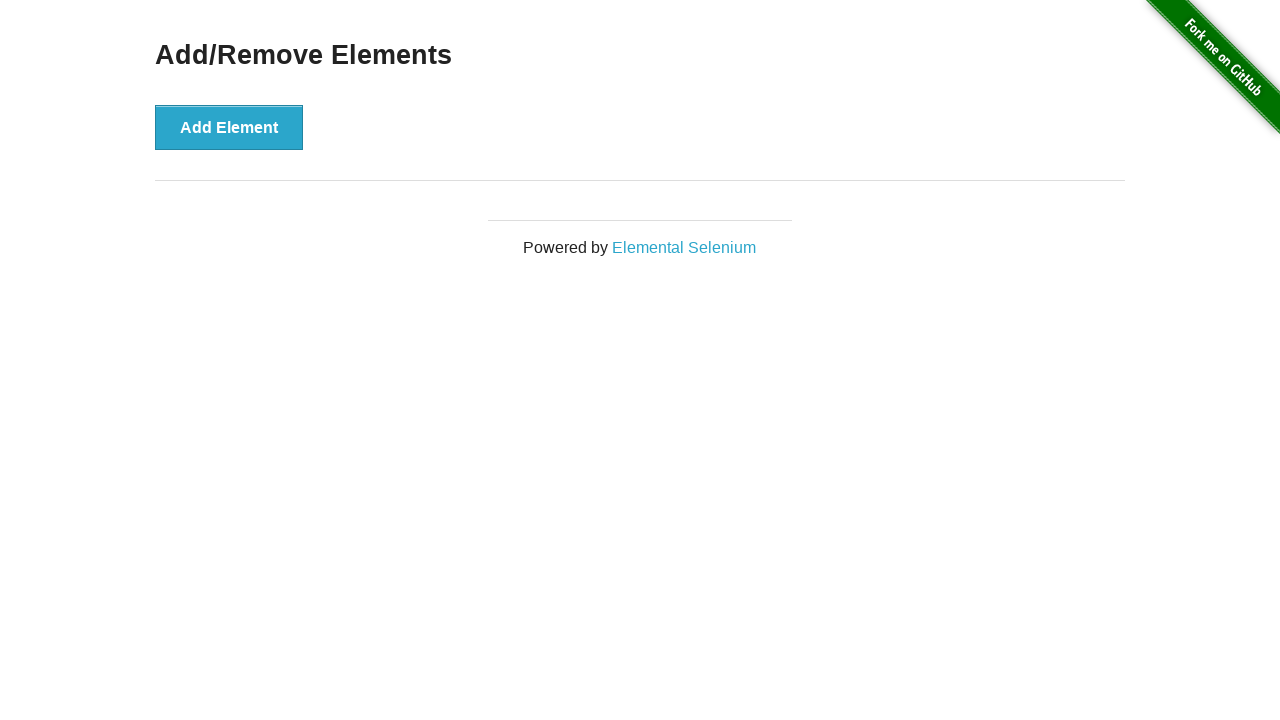

Clicked Add Element button (iteration 1/100) at (229, 127) on xpath=//button[text()='Add Element']
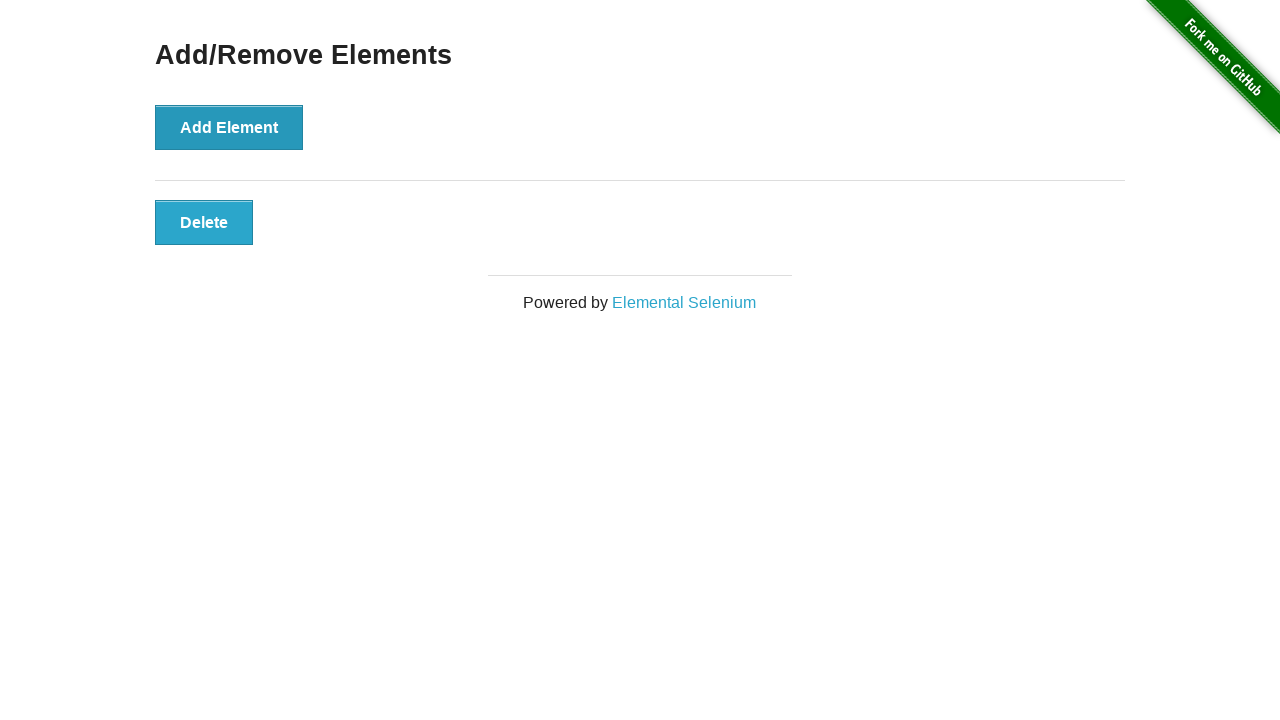

Clicked Add Element button (iteration 2/100) at (229, 127) on xpath=//button[text()='Add Element']
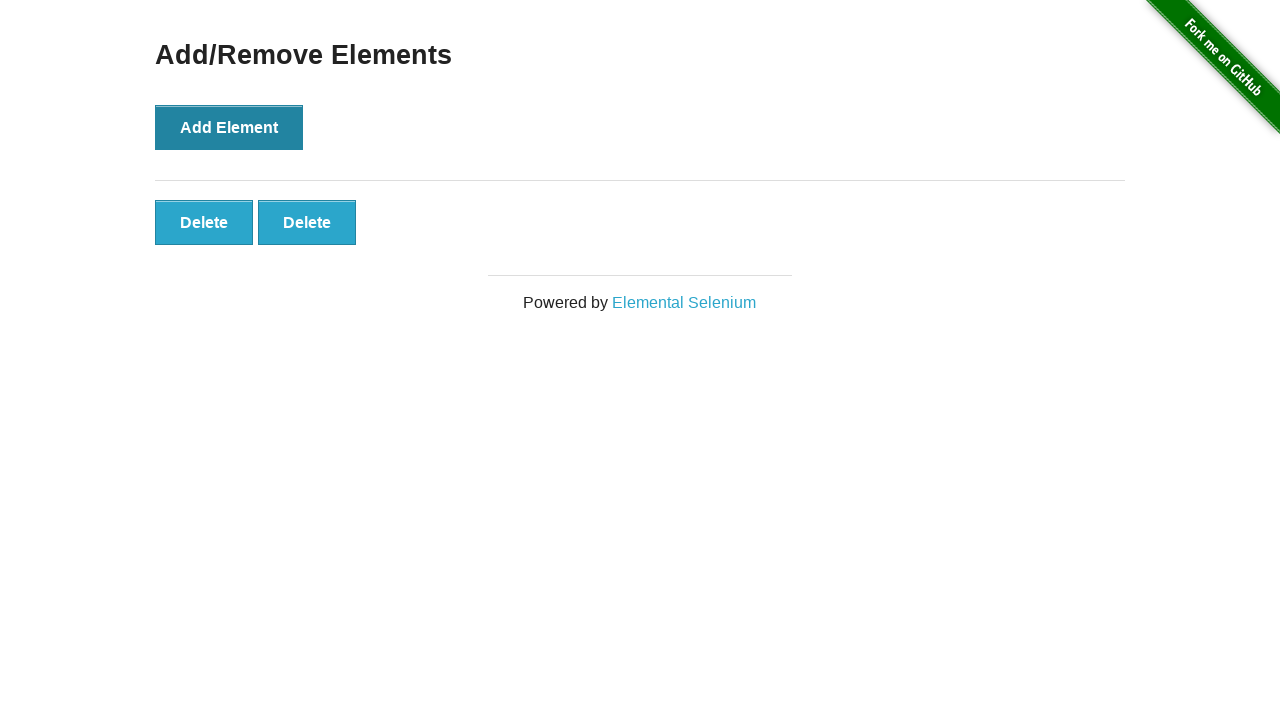

Clicked Add Element button (iteration 3/100) at (229, 127) on xpath=//button[text()='Add Element']
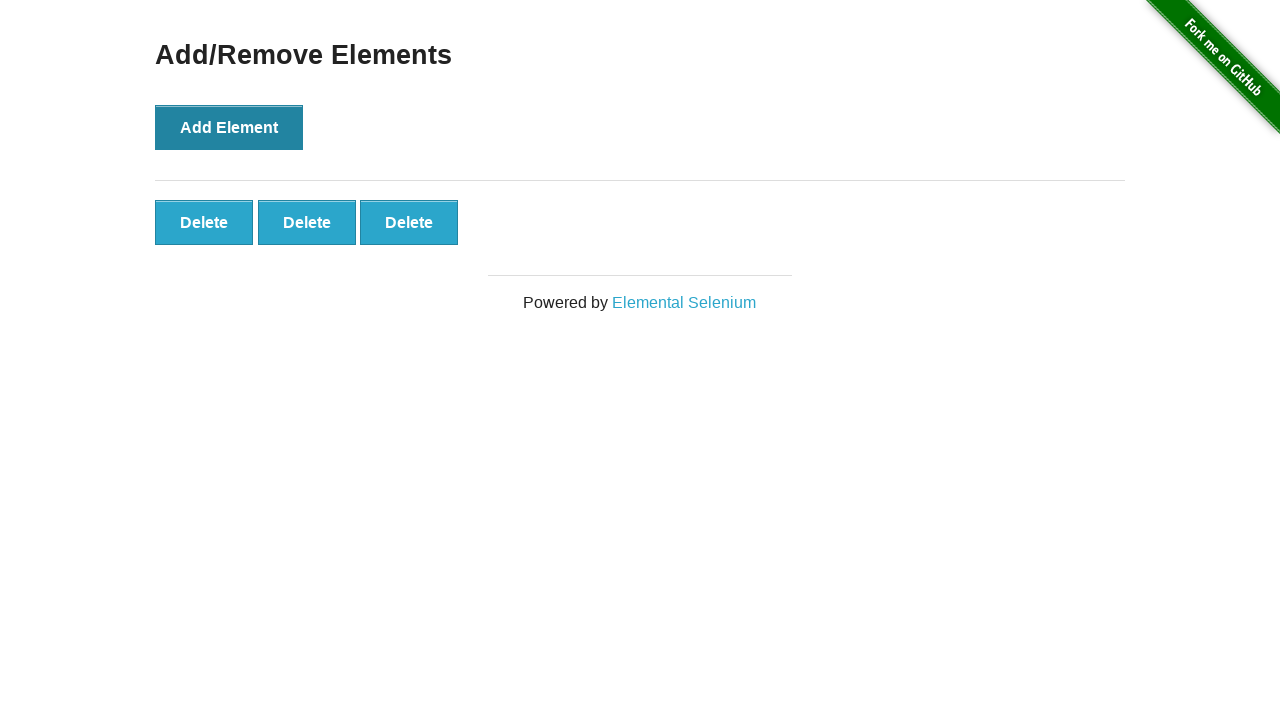

Clicked Add Element button (iteration 4/100) at (229, 127) on xpath=//button[text()='Add Element']
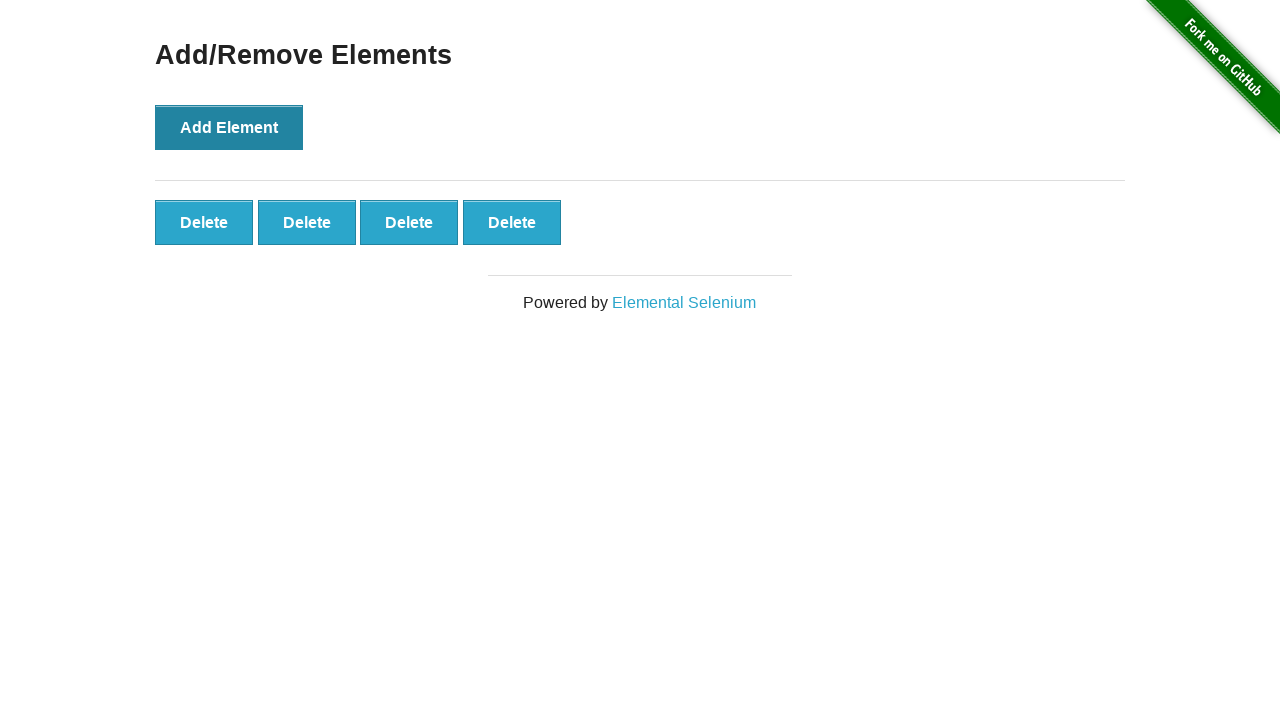

Clicked Add Element button (iteration 5/100) at (229, 127) on xpath=//button[text()='Add Element']
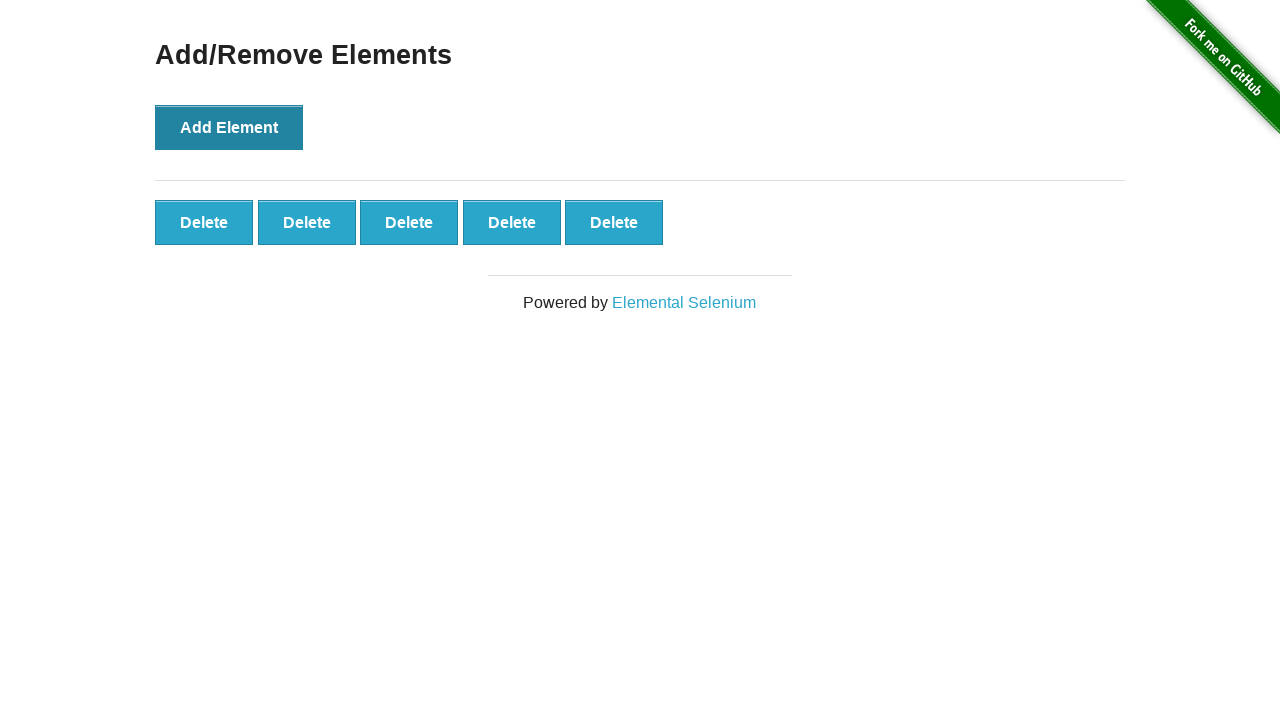

Clicked Add Element button (iteration 6/100) at (229, 127) on xpath=//button[text()='Add Element']
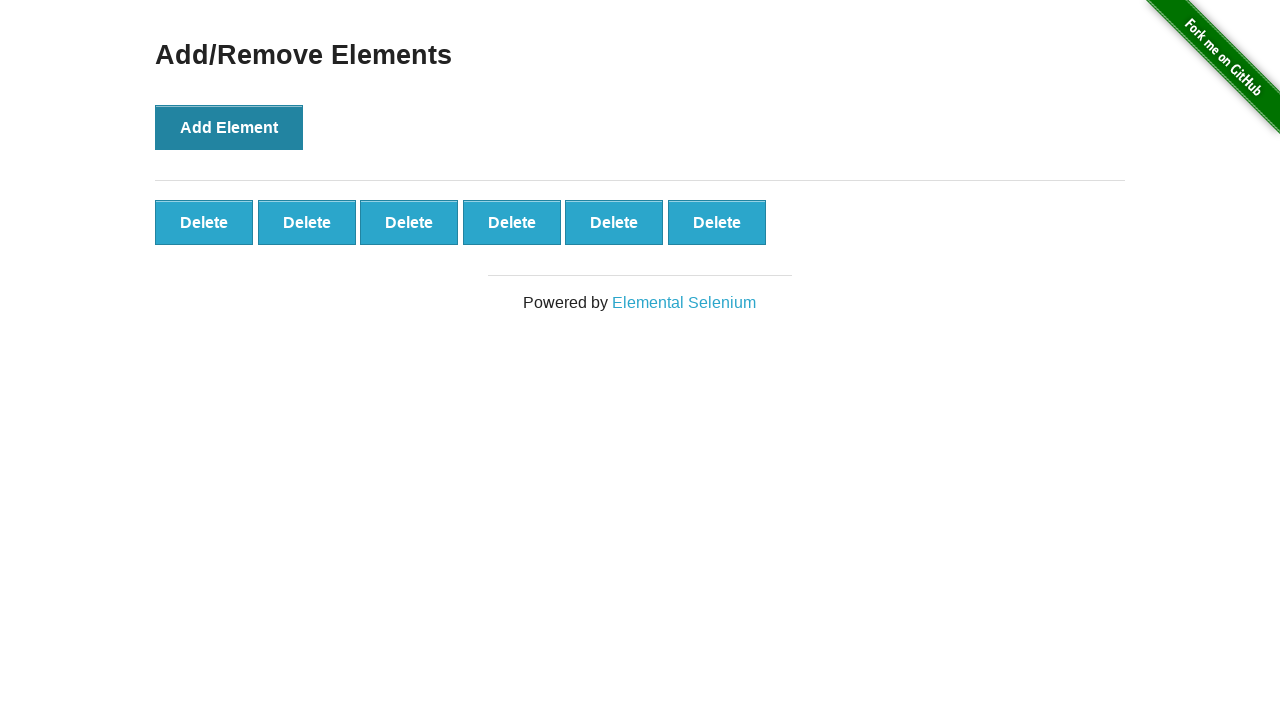

Clicked Add Element button (iteration 7/100) at (229, 127) on xpath=//button[text()='Add Element']
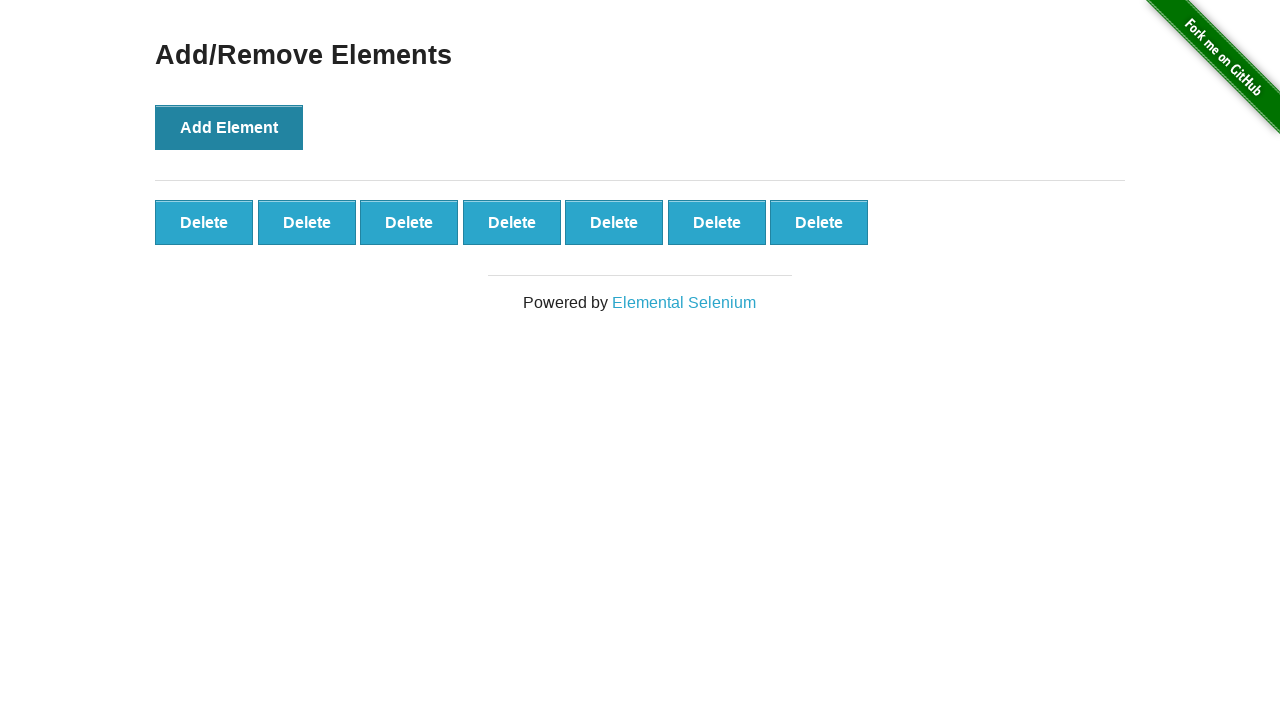

Clicked Add Element button (iteration 8/100) at (229, 127) on xpath=//button[text()='Add Element']
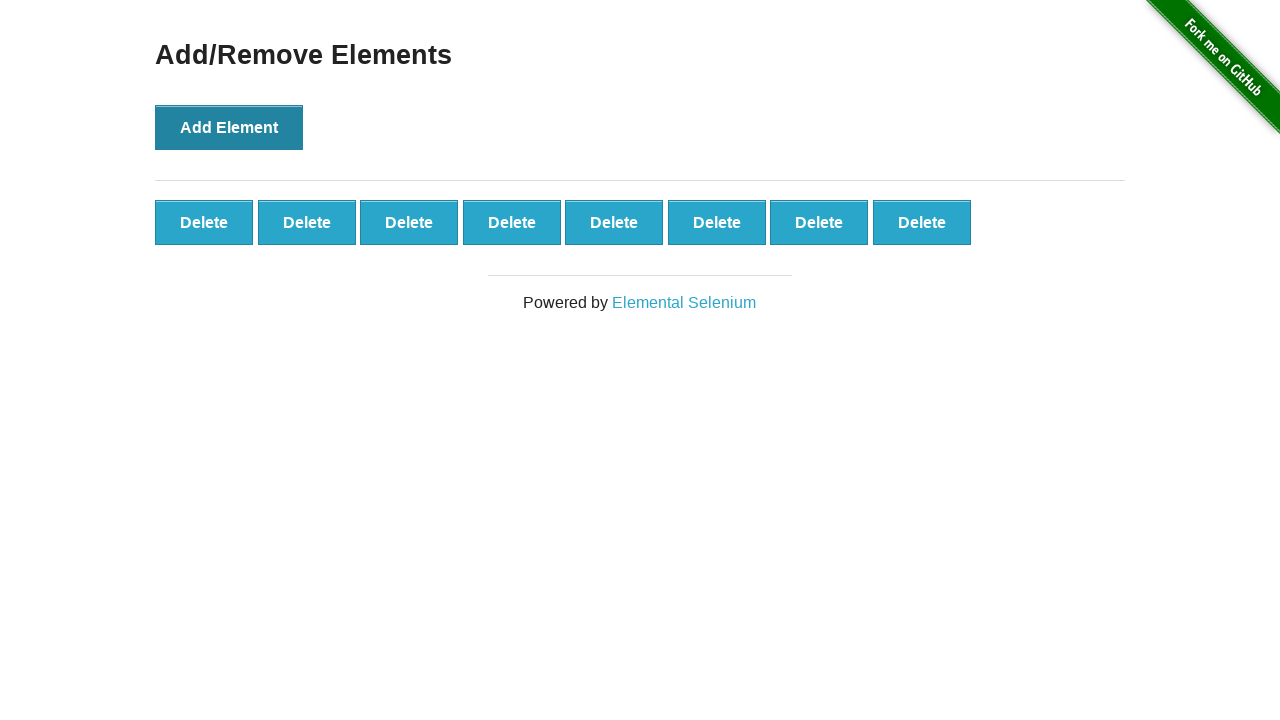

Clicked Add Element button (iteration 9/100) at (229, 127) on xpath=//button[text()='Add Element']
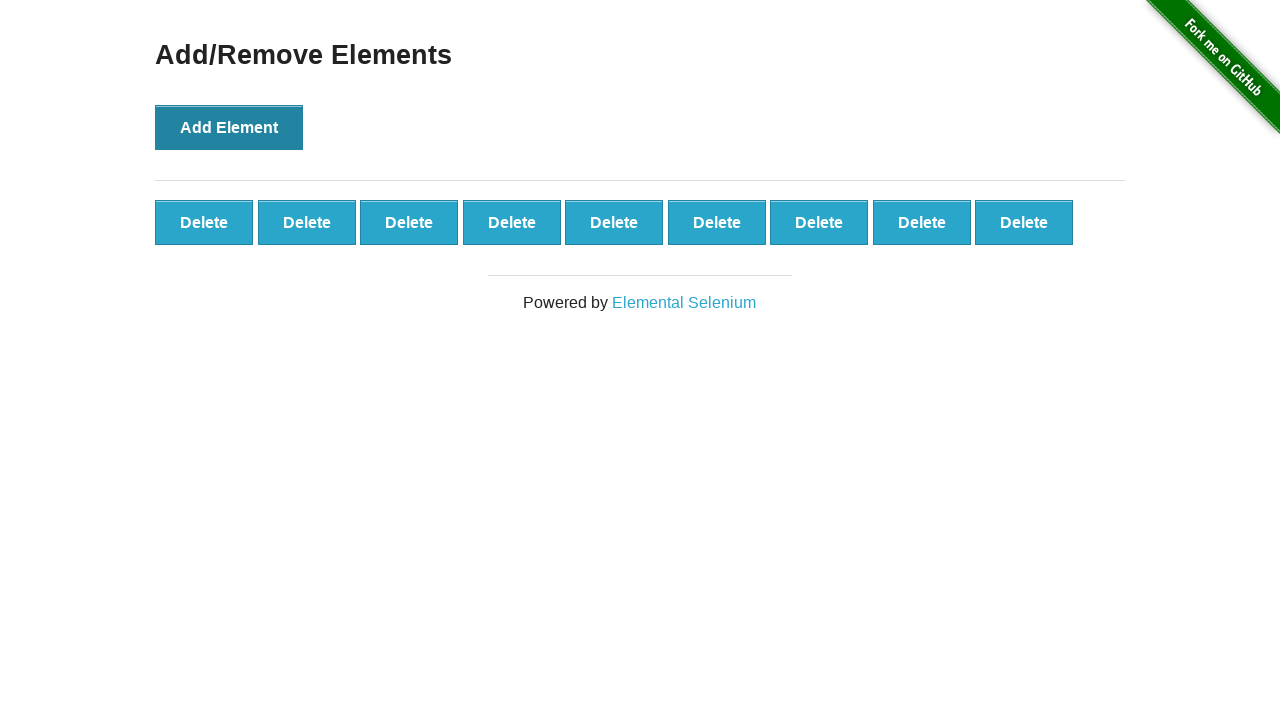

Clicked Add Element button (iteration 10/100) at (229, 127) on xpath=//button[text()='Add Element']
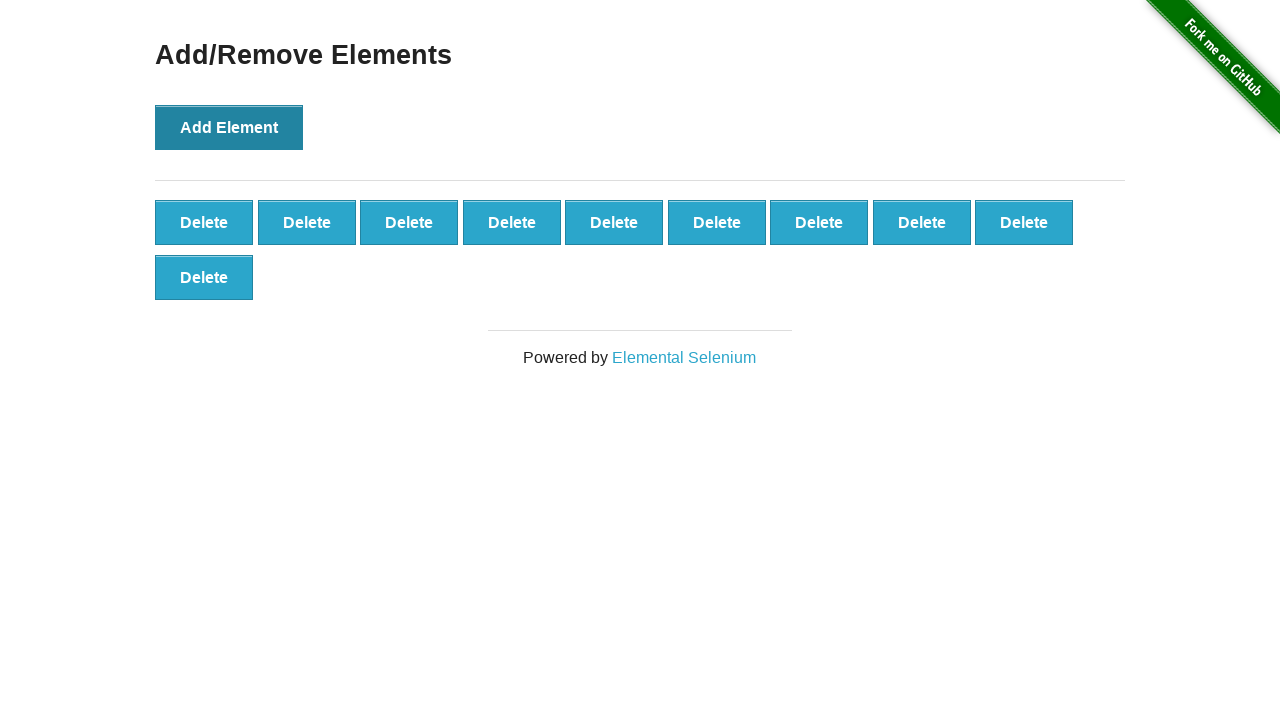

Clicked Add Element button (iteration 11/100) at (229, 127) on xpath=//button[text()='Add Element']
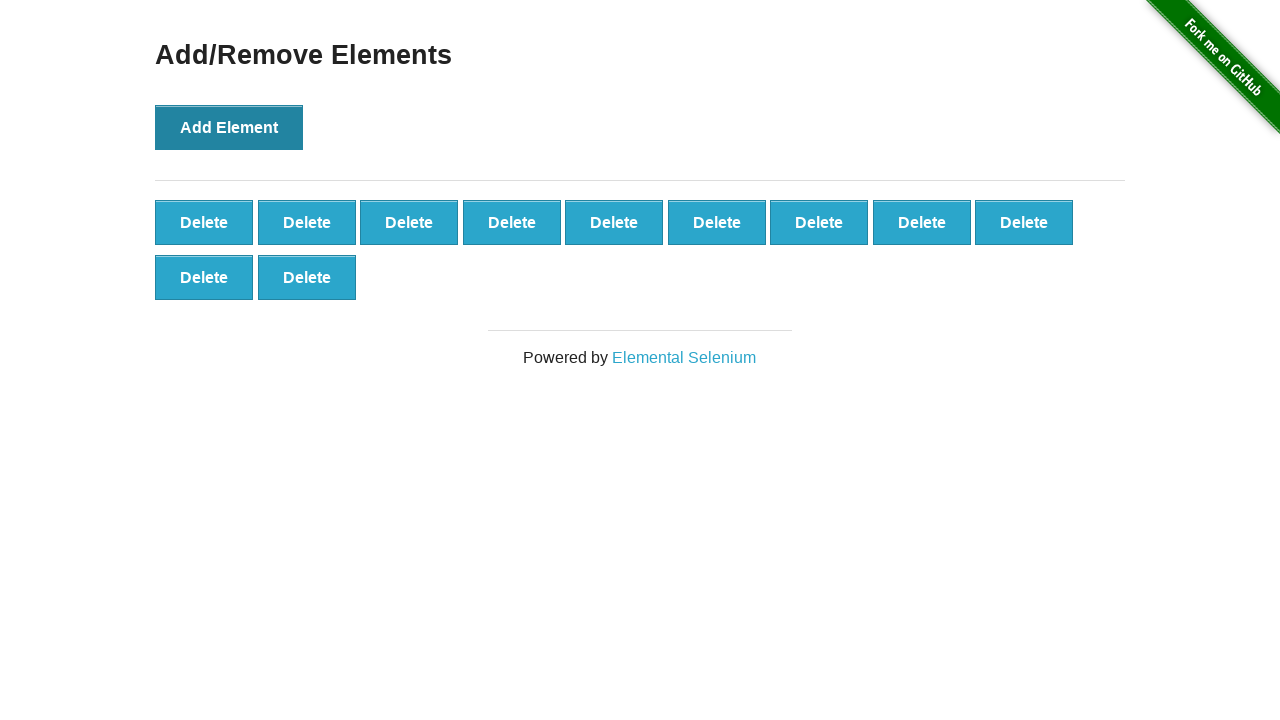

Clicked Add Element button (iteration 12/100) at (229, 127) on xpath=//button[text()='Add Element']
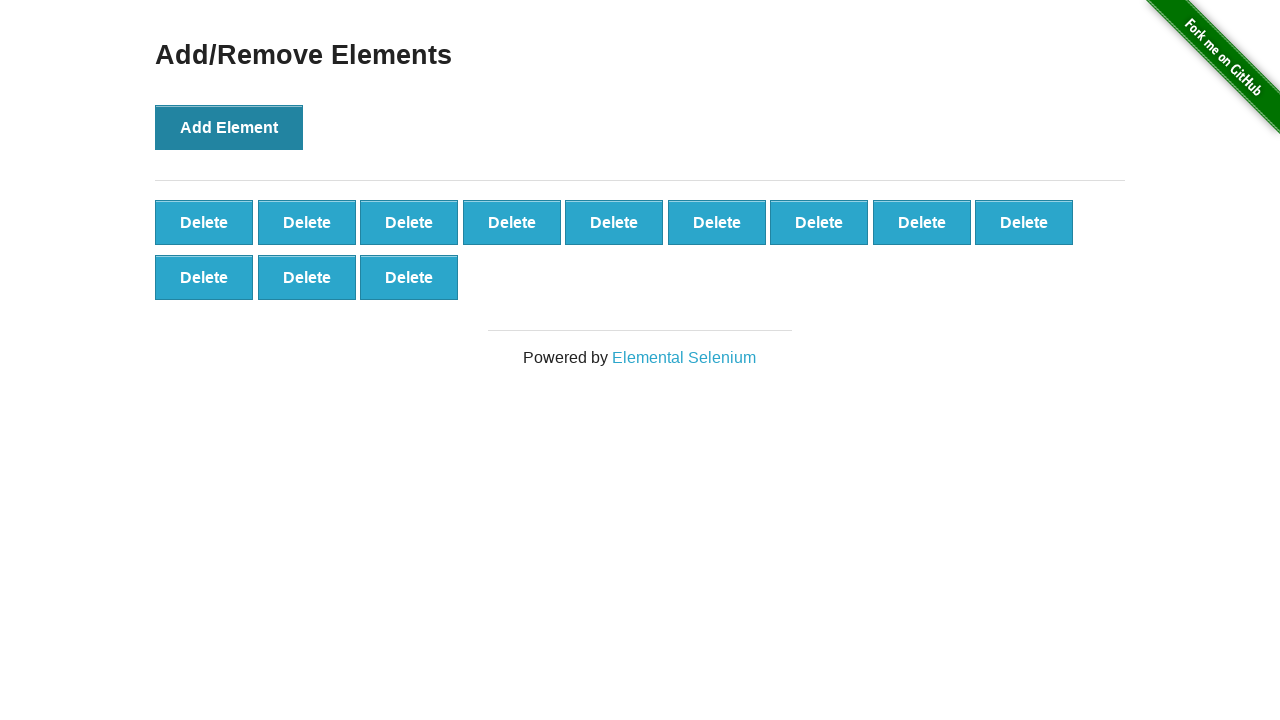

Clicked Add Element button (iteration 13/100) at (229, 127) on xpath=//button[text()='Add Element']
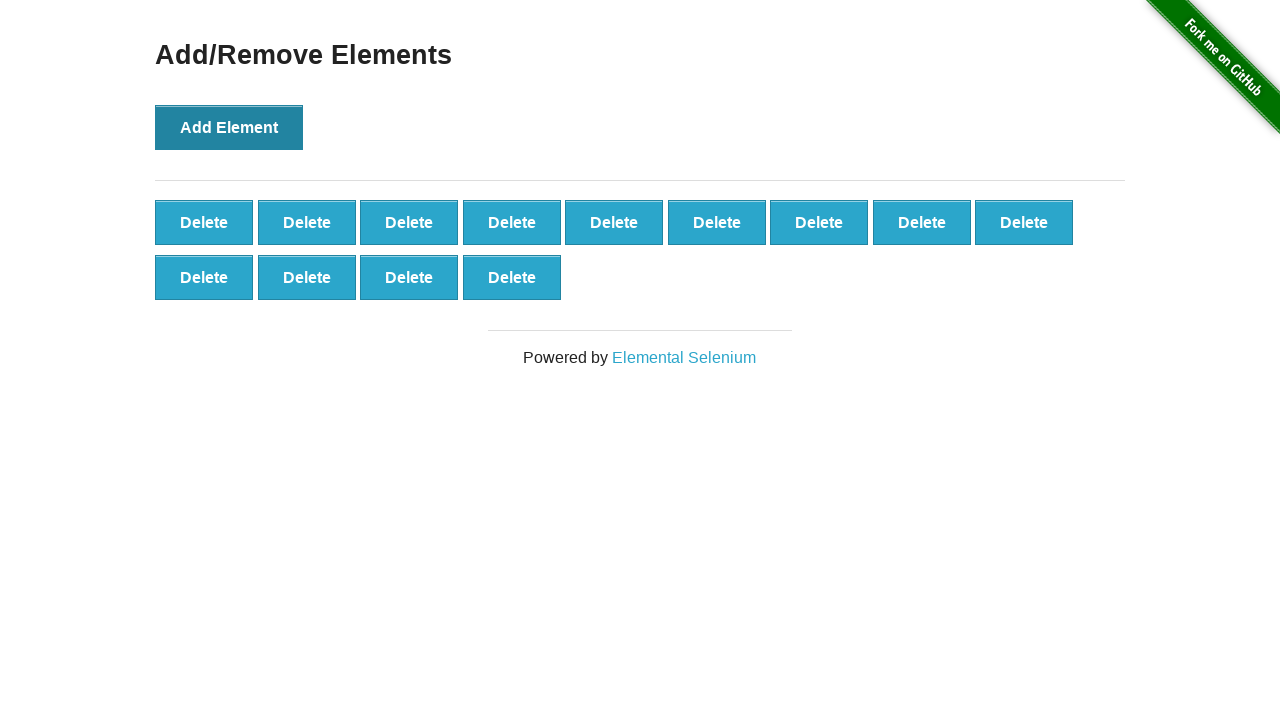

Clicked Add Element button (iteration 14/100) at (229, 127) on xpath=//button[text()='Add Element']
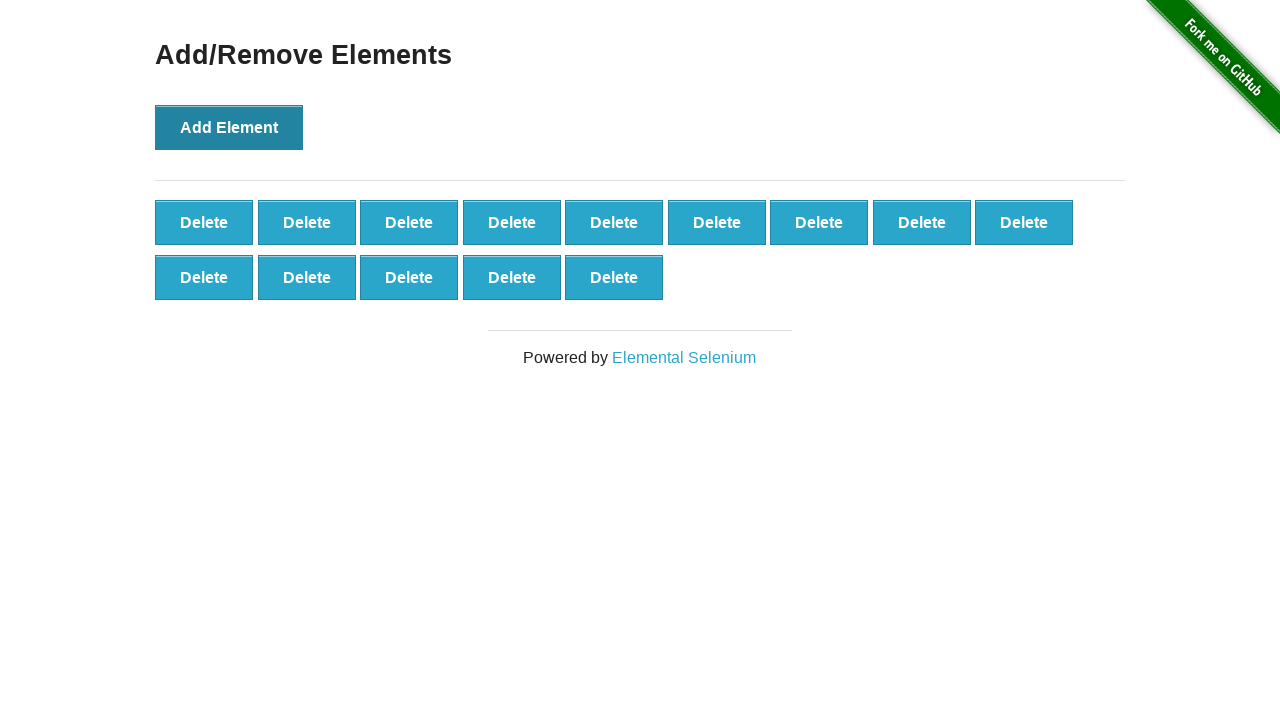

Clicked Add Element button (iteration 15/100) at (229, 127) on xpath=//button[text()='Add Element']
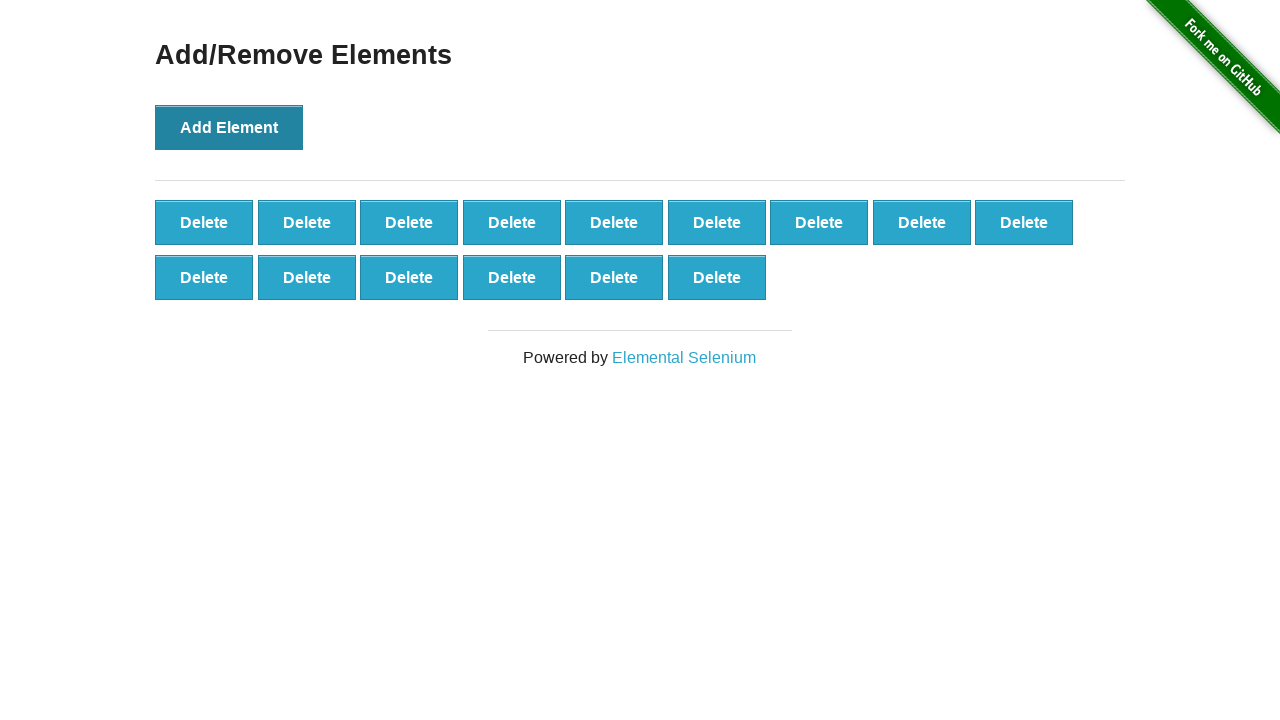

Clicked Add Element button (iteration 16/100) at (229, 127) on xpath=//button[text()='Add Element']
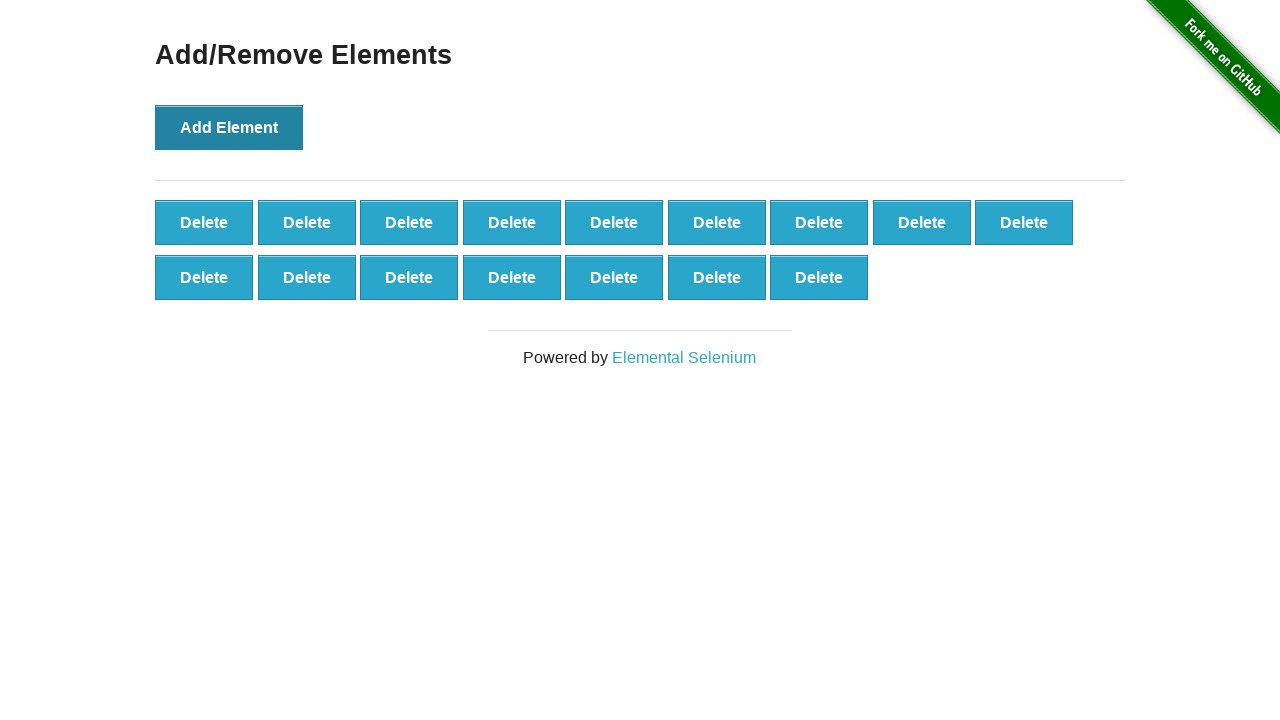

Clicked Add Element button (iteration 17/100) at (229, 127) on xpath=//button[text()='Add Element']
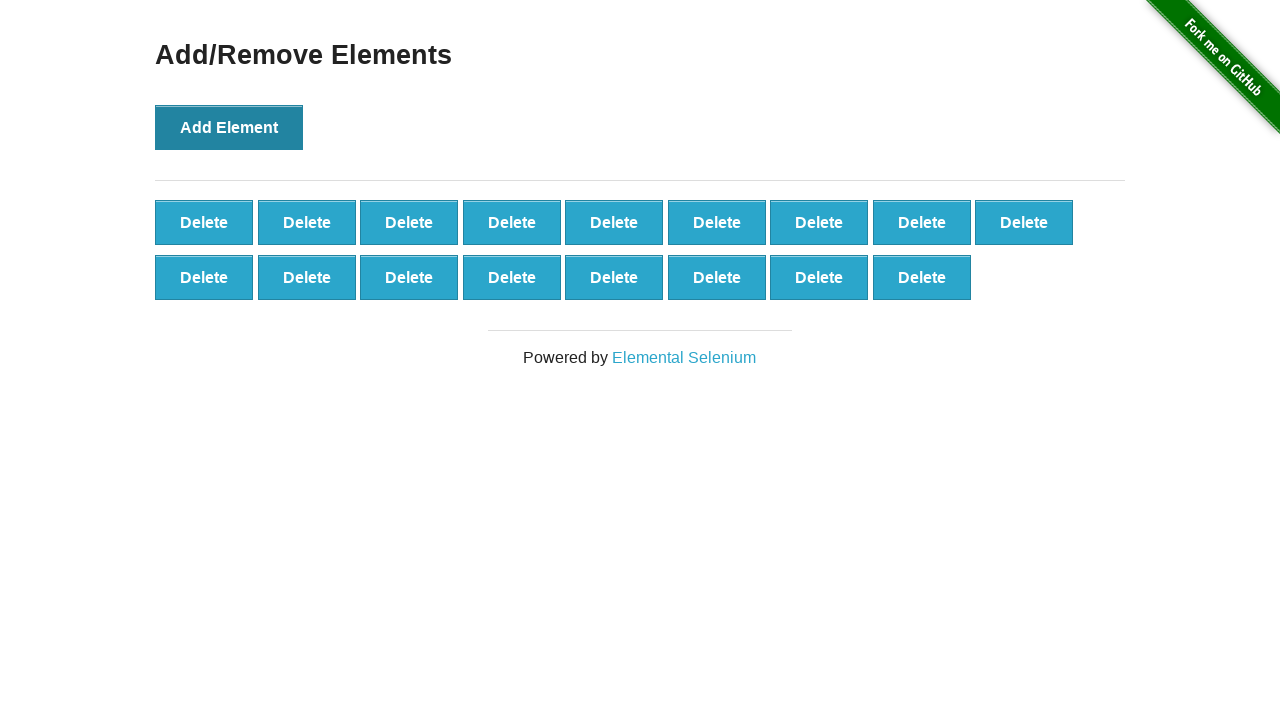

Clicked Add Element button (iteration 18/100) at (229, 127) on xpath=//button[text()='Add Element']
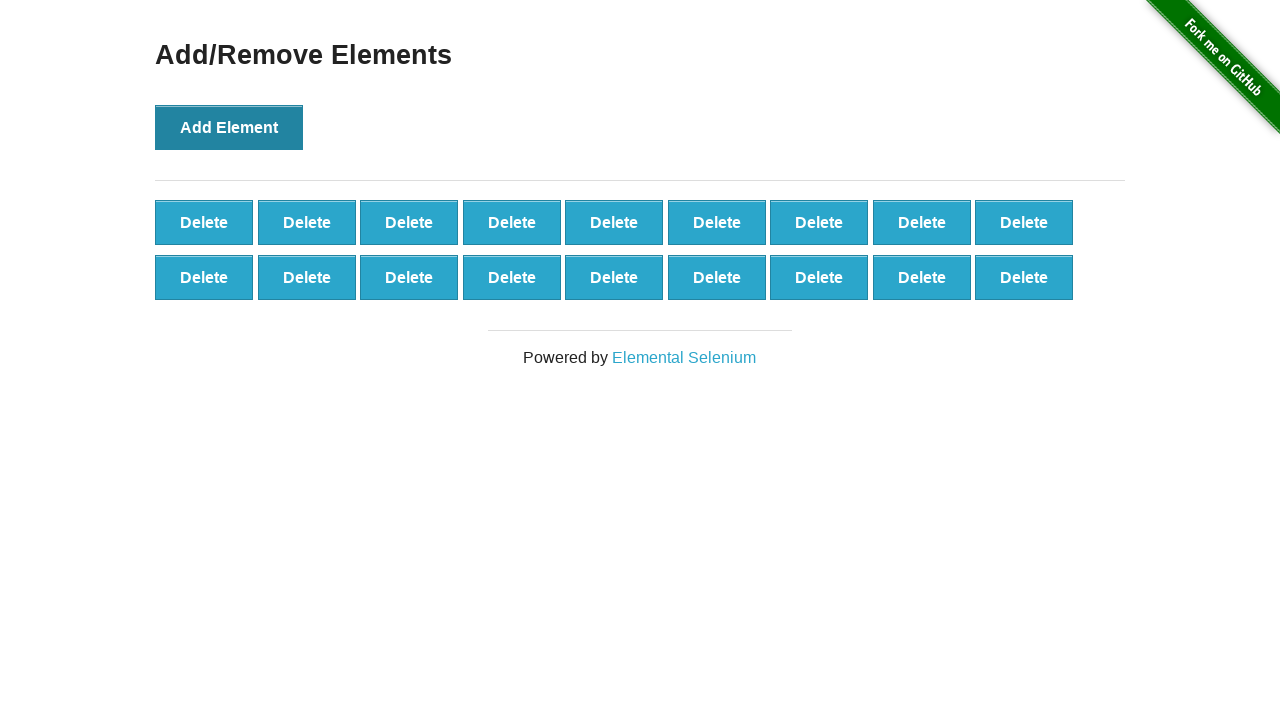

Clicked Add Element button (iteration 19/100) at (229, 127) on xpath=//button[text()='Add Element']
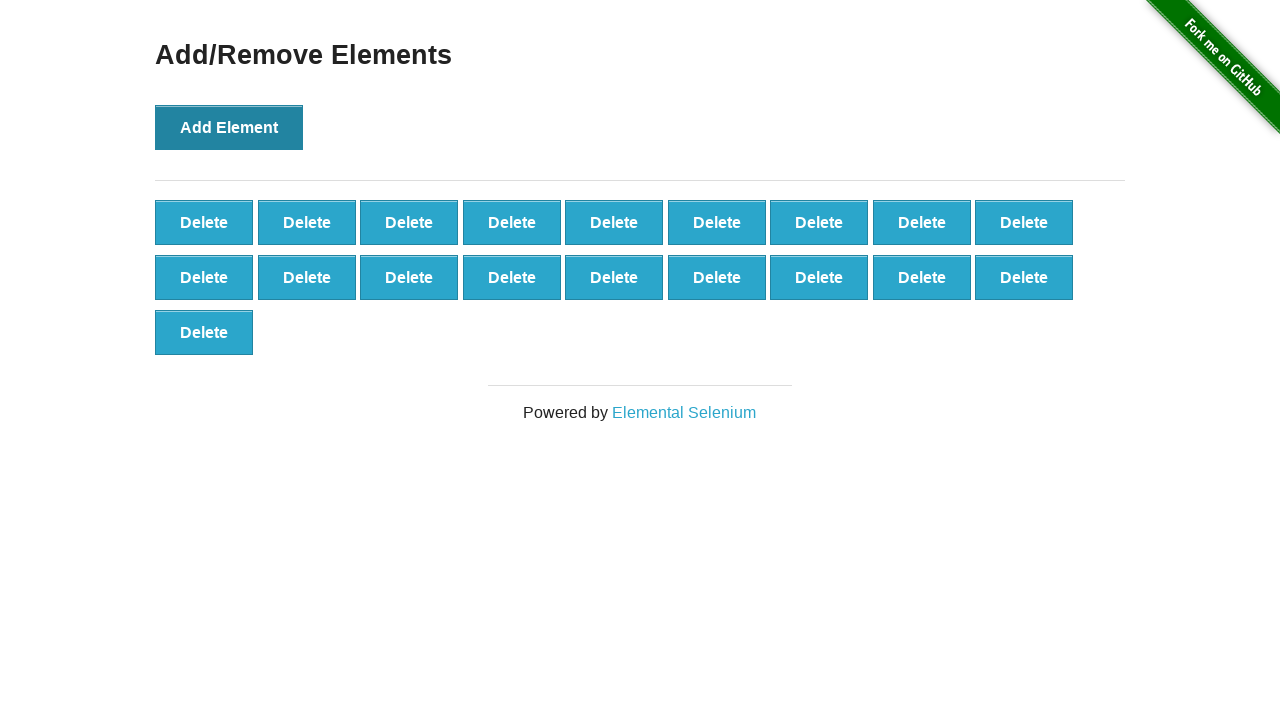

Clicked Add Element button (iteration 20/100) at (229, 127) on xpath=//button[text()='Add Element']
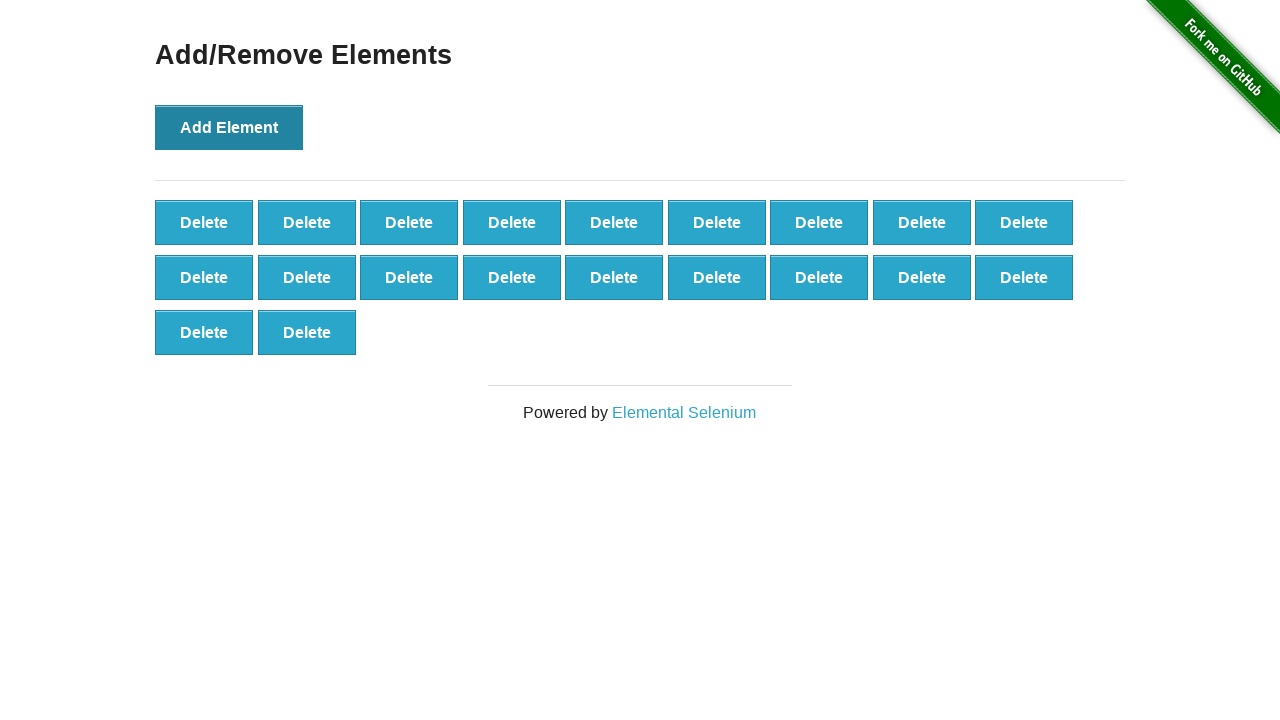

Clicked Add Element button (iteration 21/100) at (229, 127) on xpath=//button[text()='Add Element']
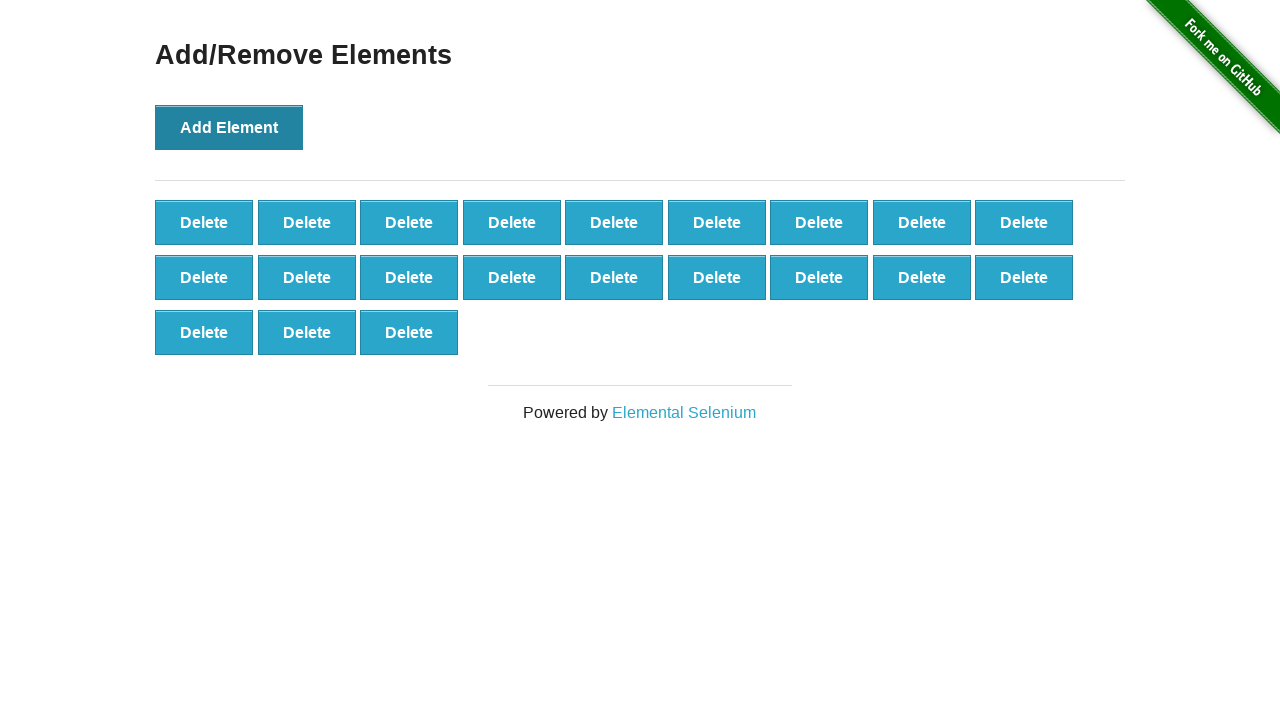

Clicked Add Element button (iteration 22/100) at (229, 127) on xpath=//button[text()='Add Element']
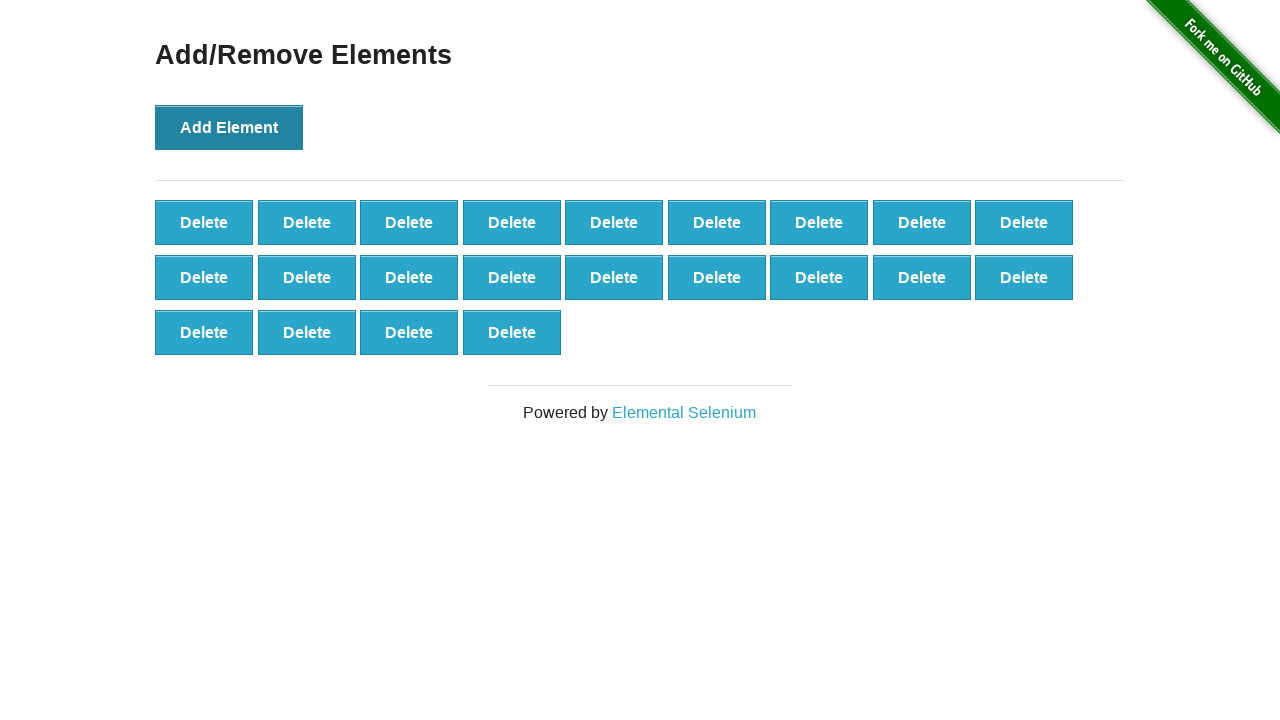

Clicked Add Element button (iteration 23/100) at (229, 127) on xpath=//button[text()='Add Element']
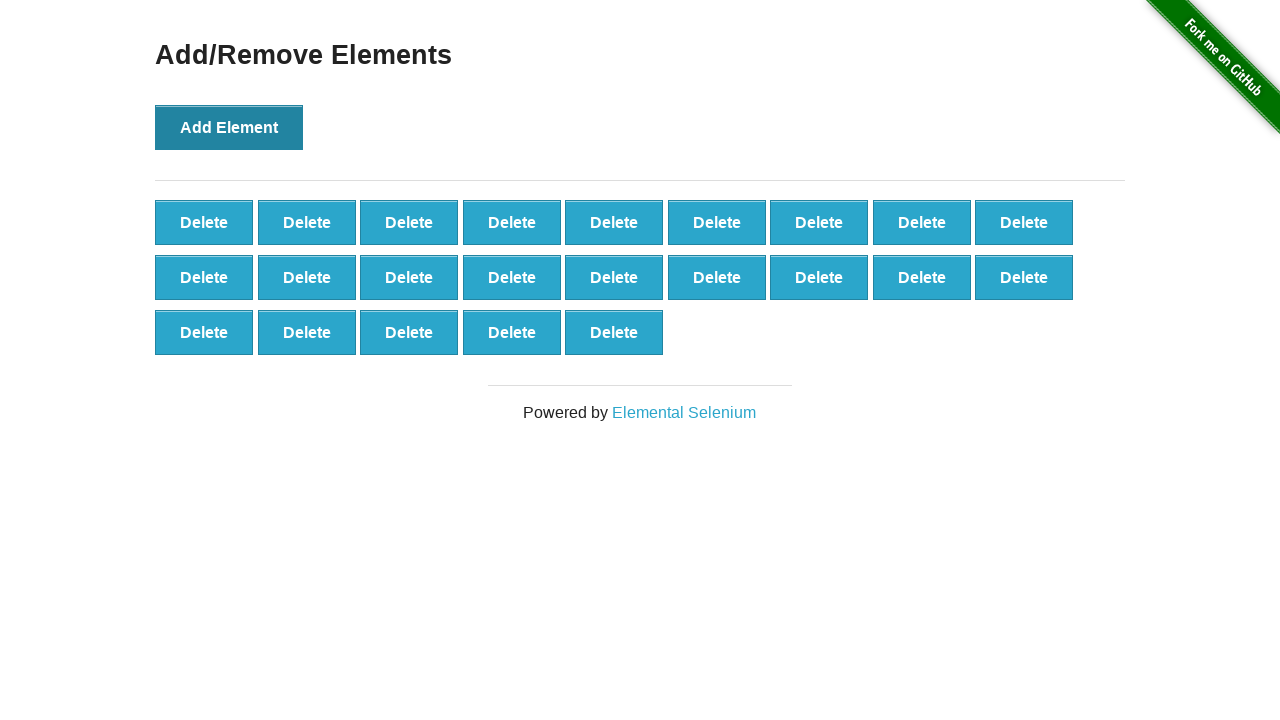

Clicked Add Element button (iteration 24/100) at (229, 127) on xpath=//button[text()='Add Element']
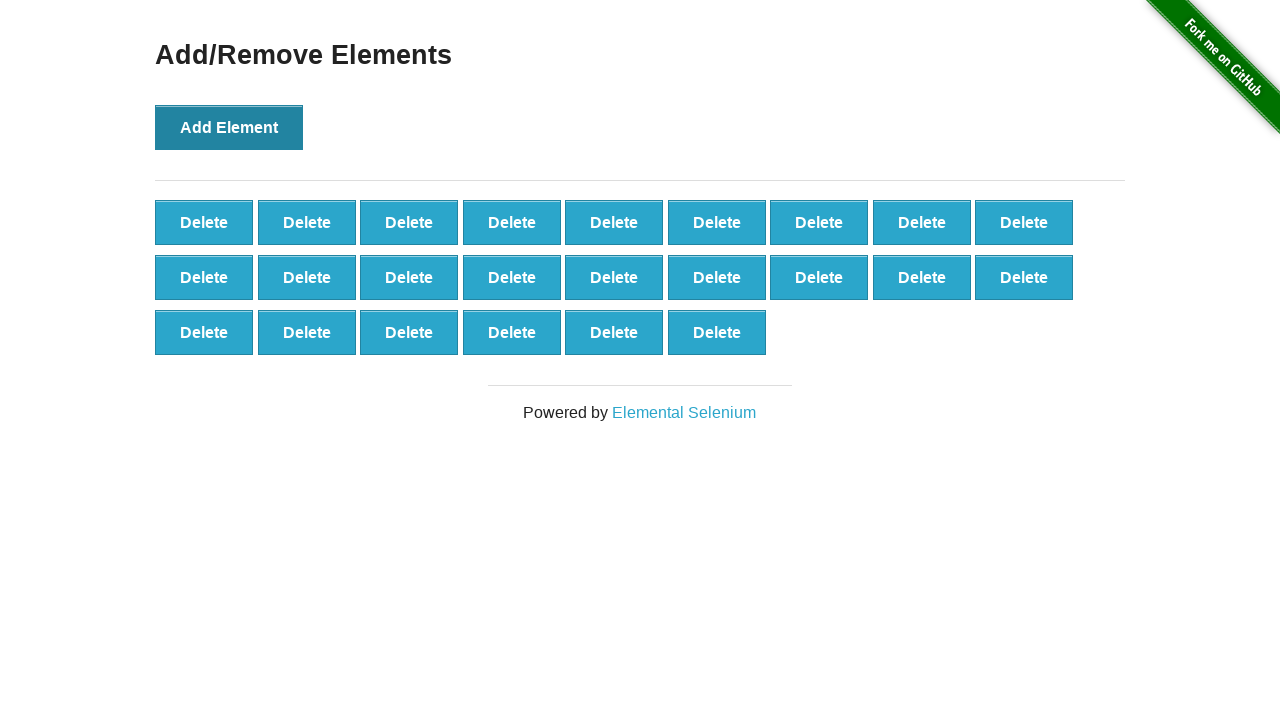

Clicked Add Element button (iteration 25/100) at (229, 127) on xpath=//button[text()='Add Element']
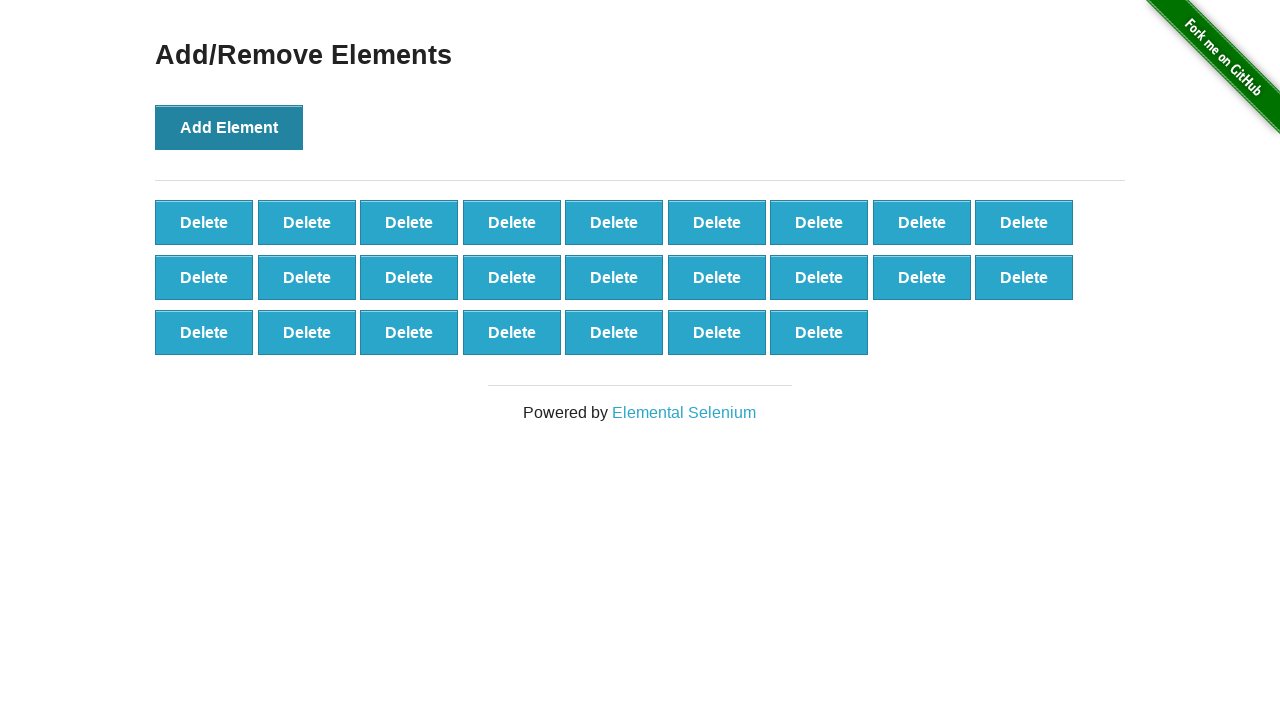

Clicked Add Element button (iteration 26/100) at (229, 127) on xpath=//button[text()='Add Element']
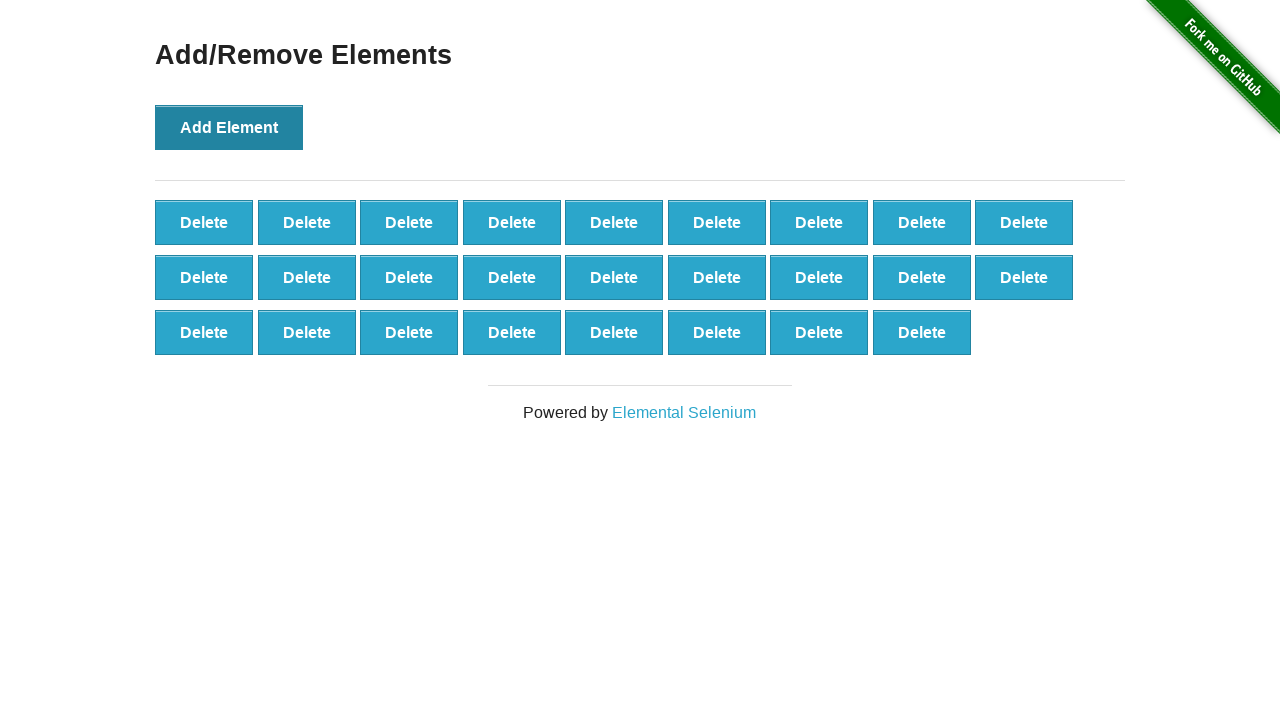

Clicked Add Element button (iteration 27/100) at (229, 127) on xpath=//button[text()='Add Element']
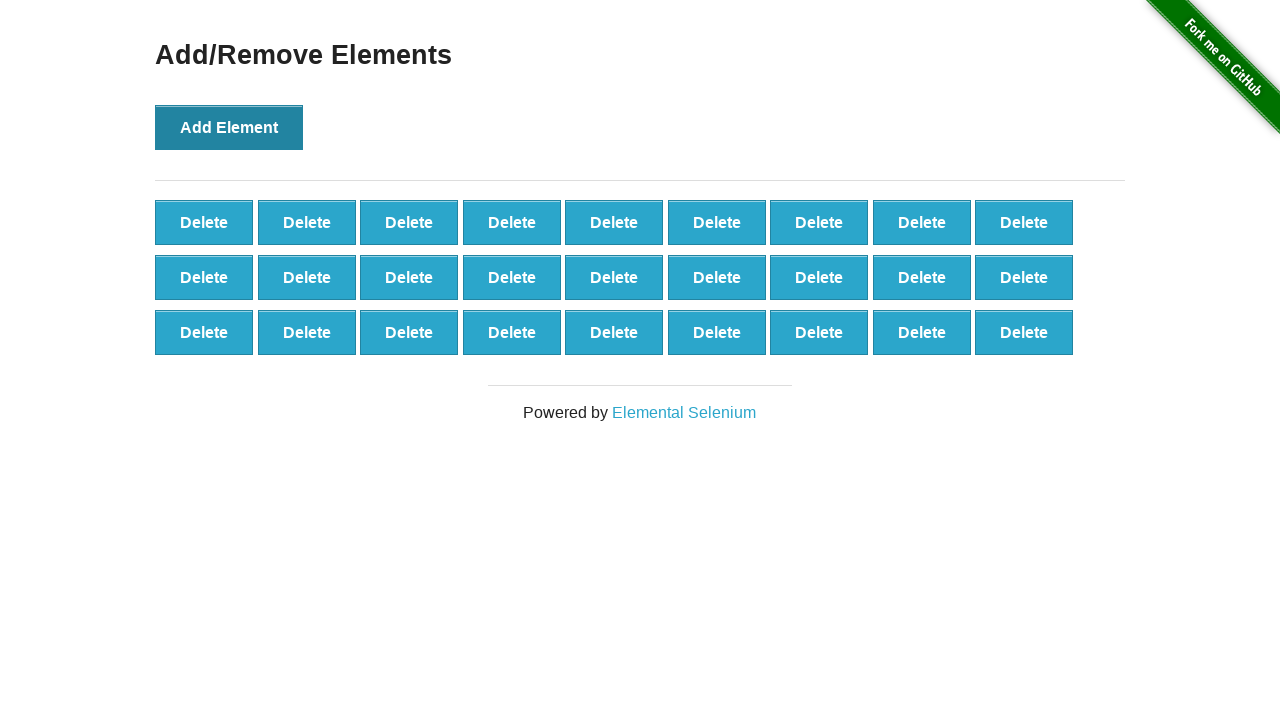

Clicked Add Element button (iteration 28/100) at (229, 127) on xpath=//button[text()='Add Element']
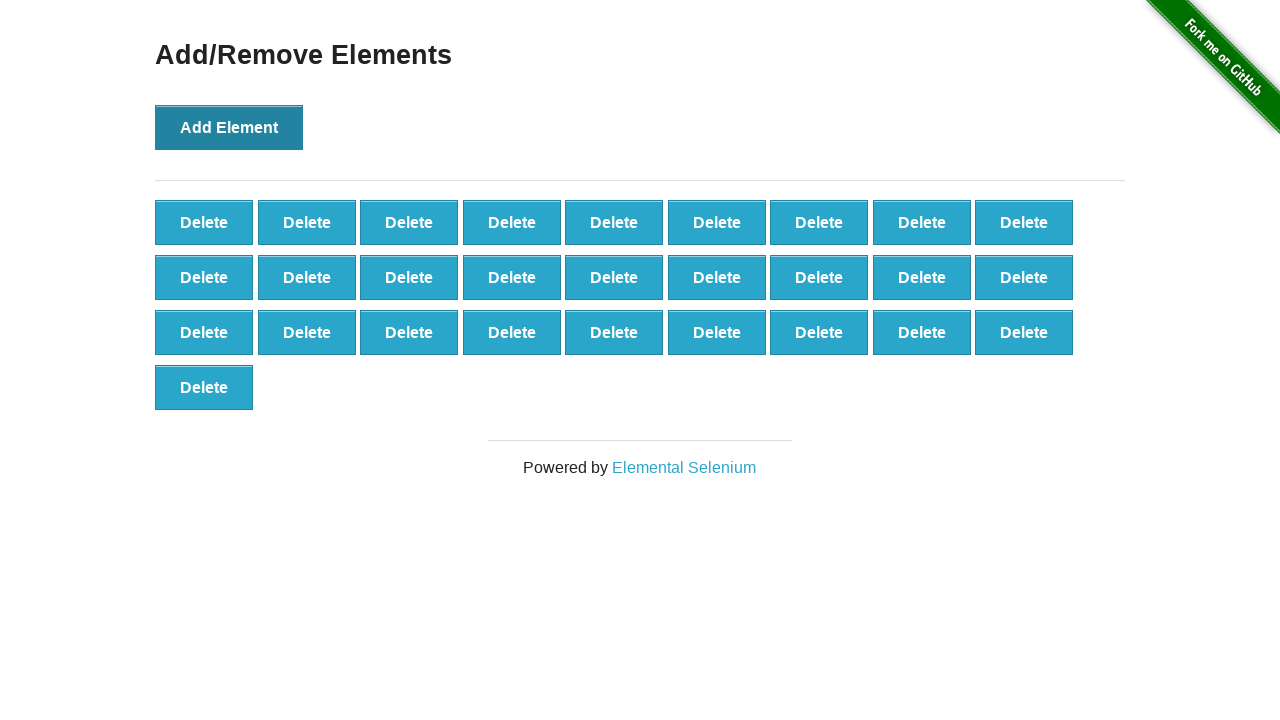

Clicked Add Element button (iteration 29/100) at (229, 127) on xpath=//button[text()='Add Element']
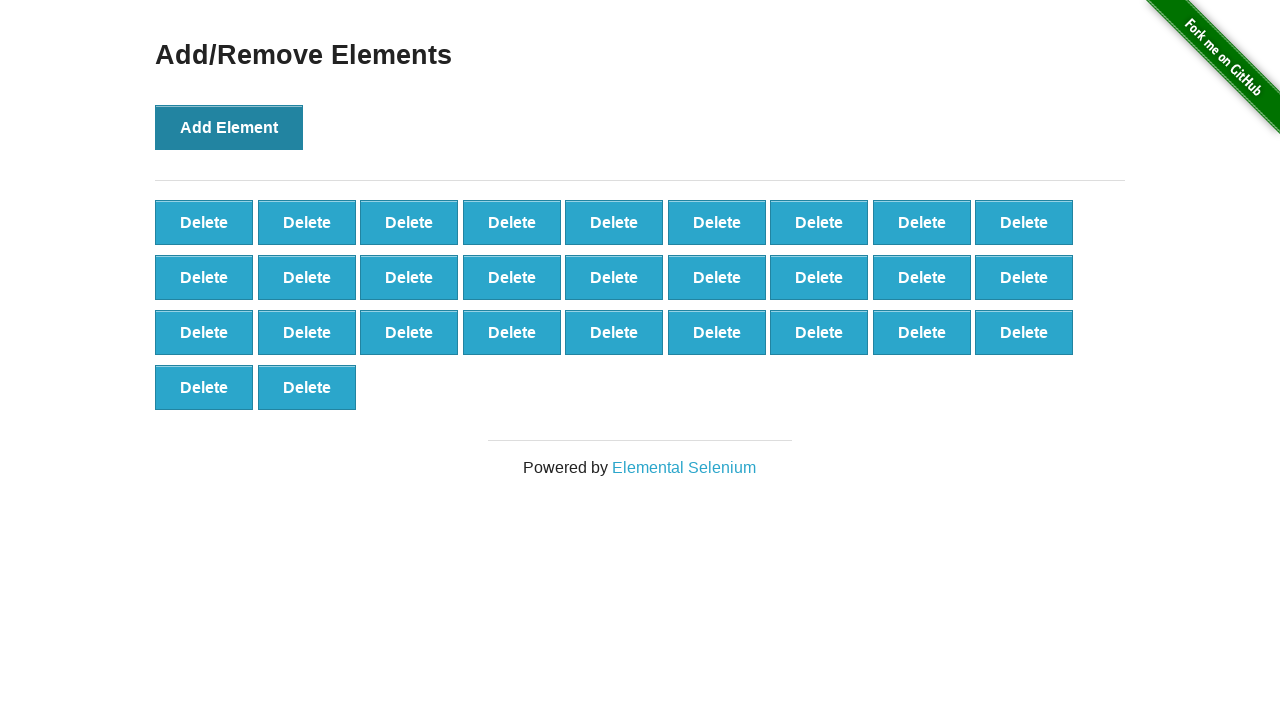

Clicked Add Element button (iteration 30/100) at (229, 127) on xpath=//button[text()='Add Element']
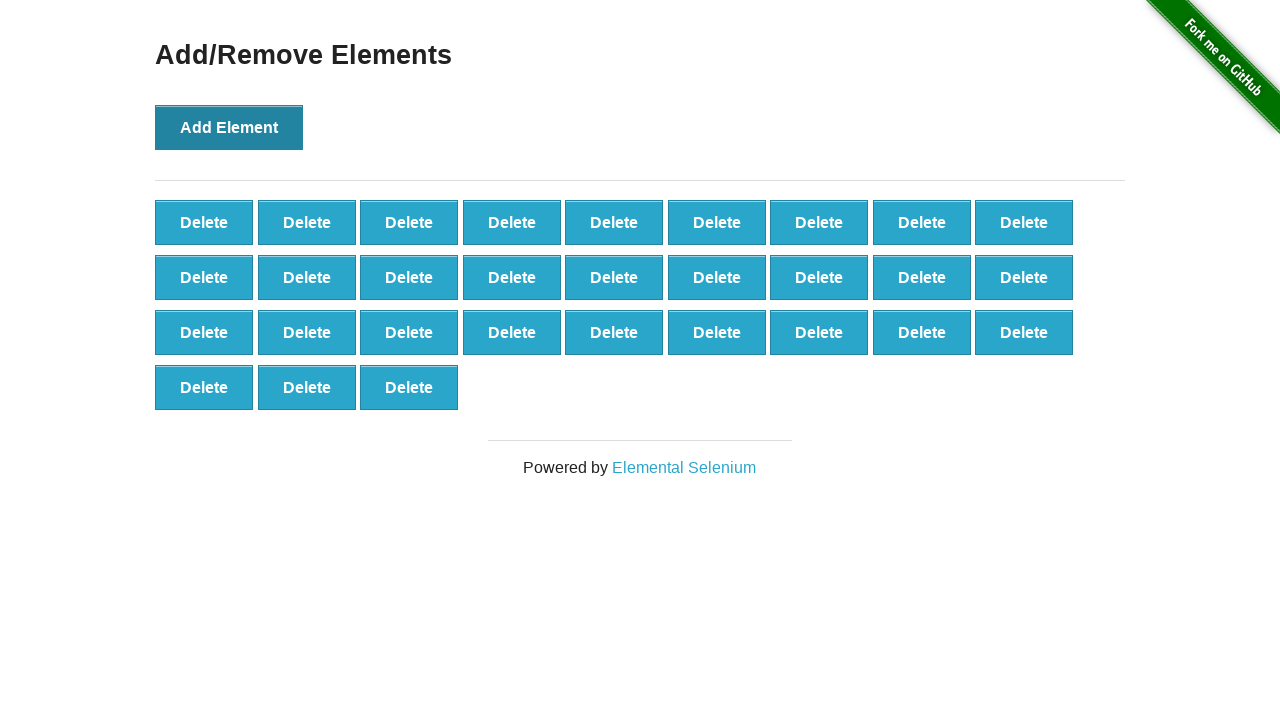

Clicked Add Element button (iteration 31/100) at (229, 127) on xpath=//button[text()='Add Element']
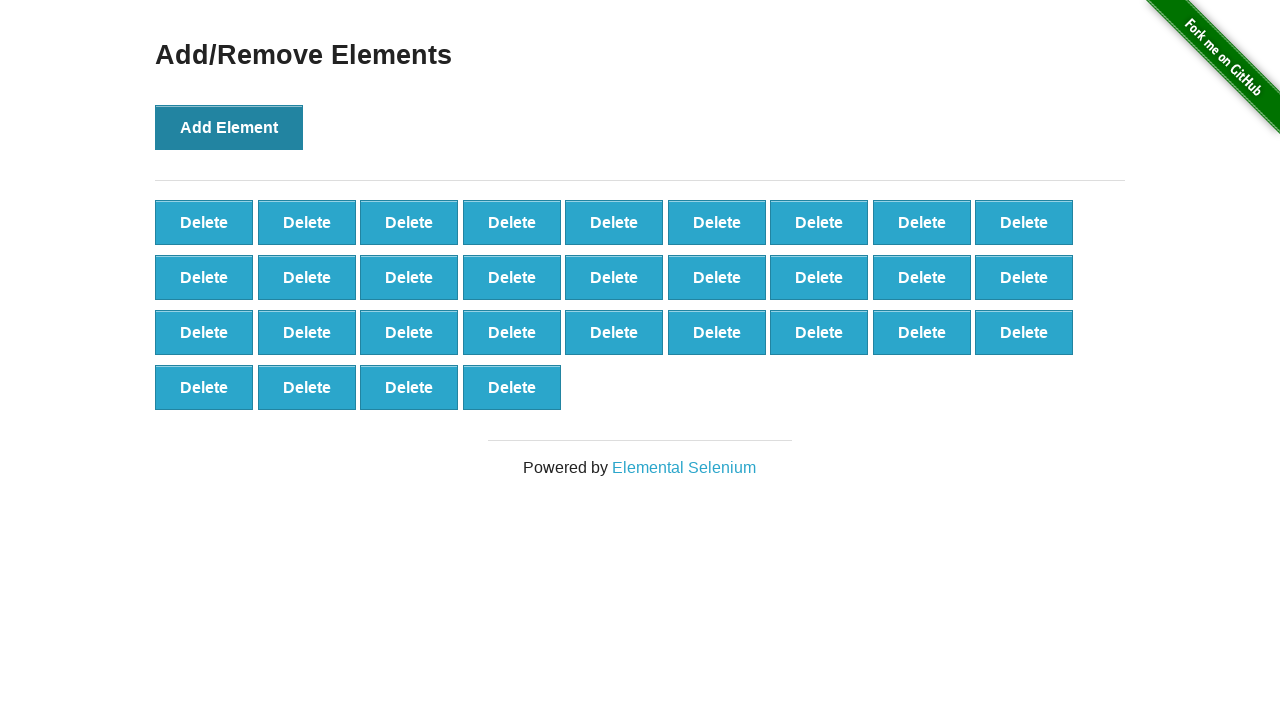

Clicked Add Element button (iteration 32/100) at (229, 127) on xpath=//button[text()='Add Element']
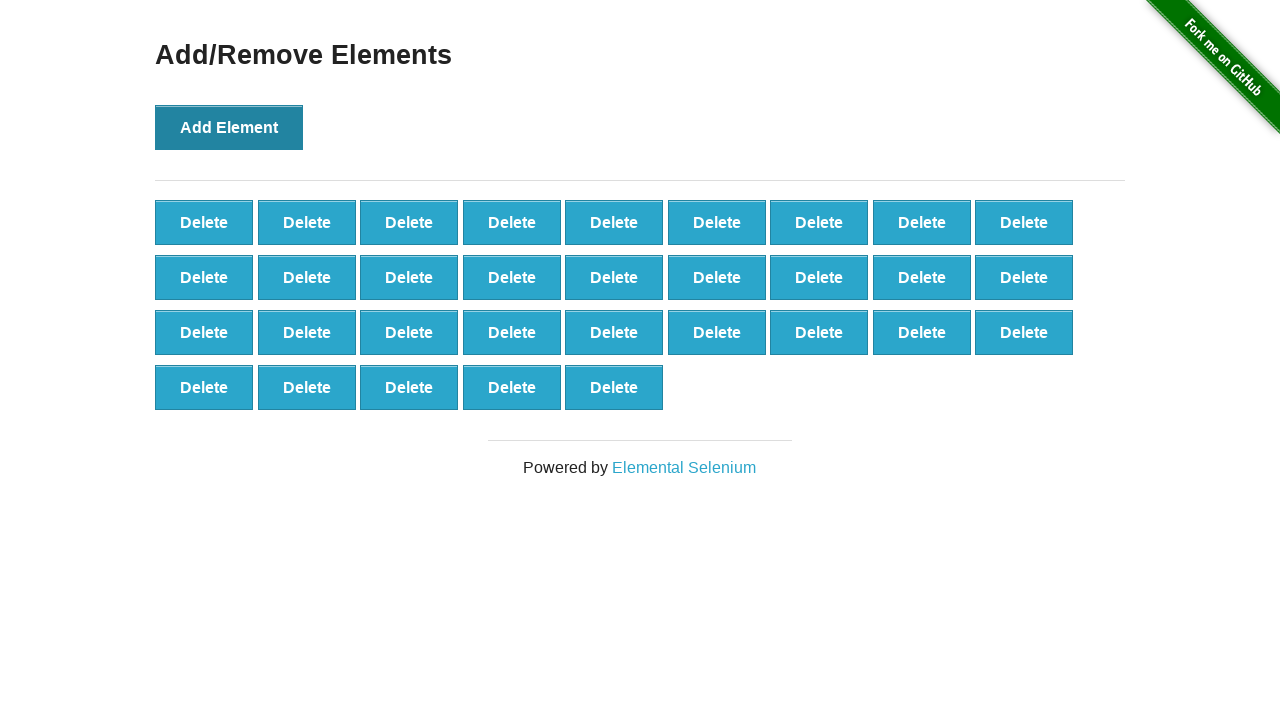

Clicked Add Element button (iteration 33/100) at (229, 127) on xpath=//button[text()='Add Element']
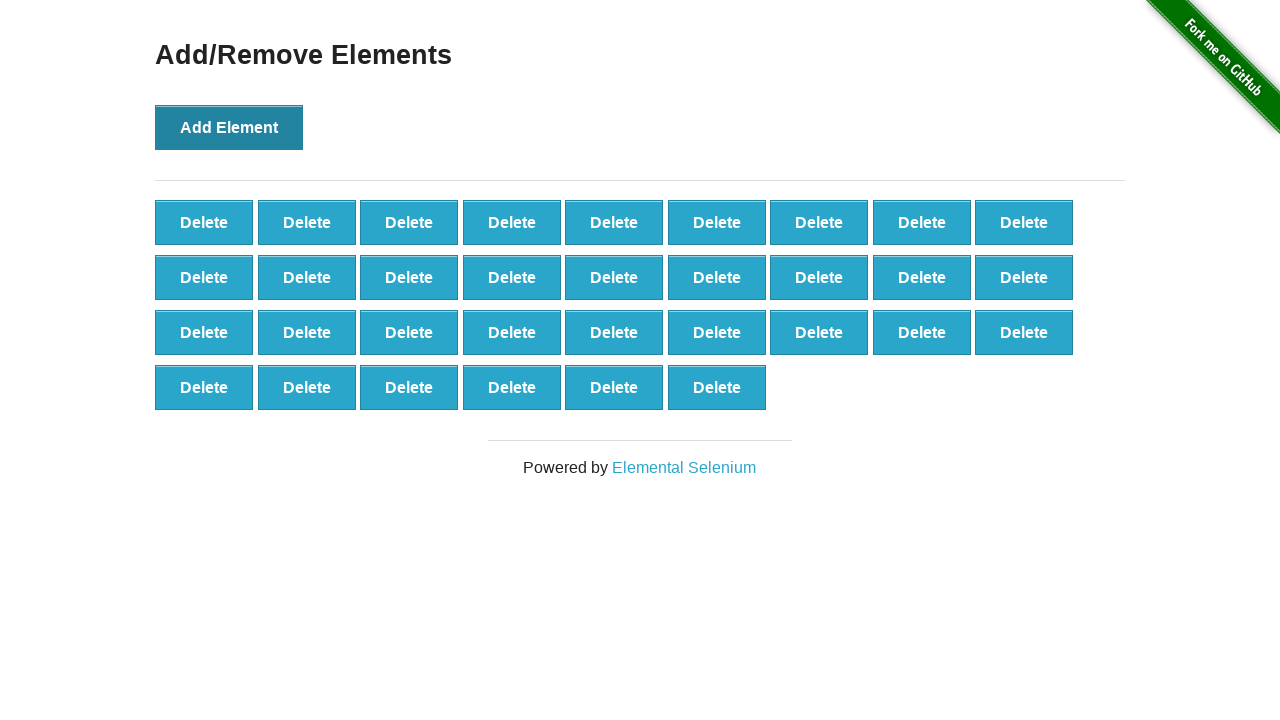

Clicked Add Element button (iteration 34/100) at (229, 127) on xpath=//button[text()='Add Element']
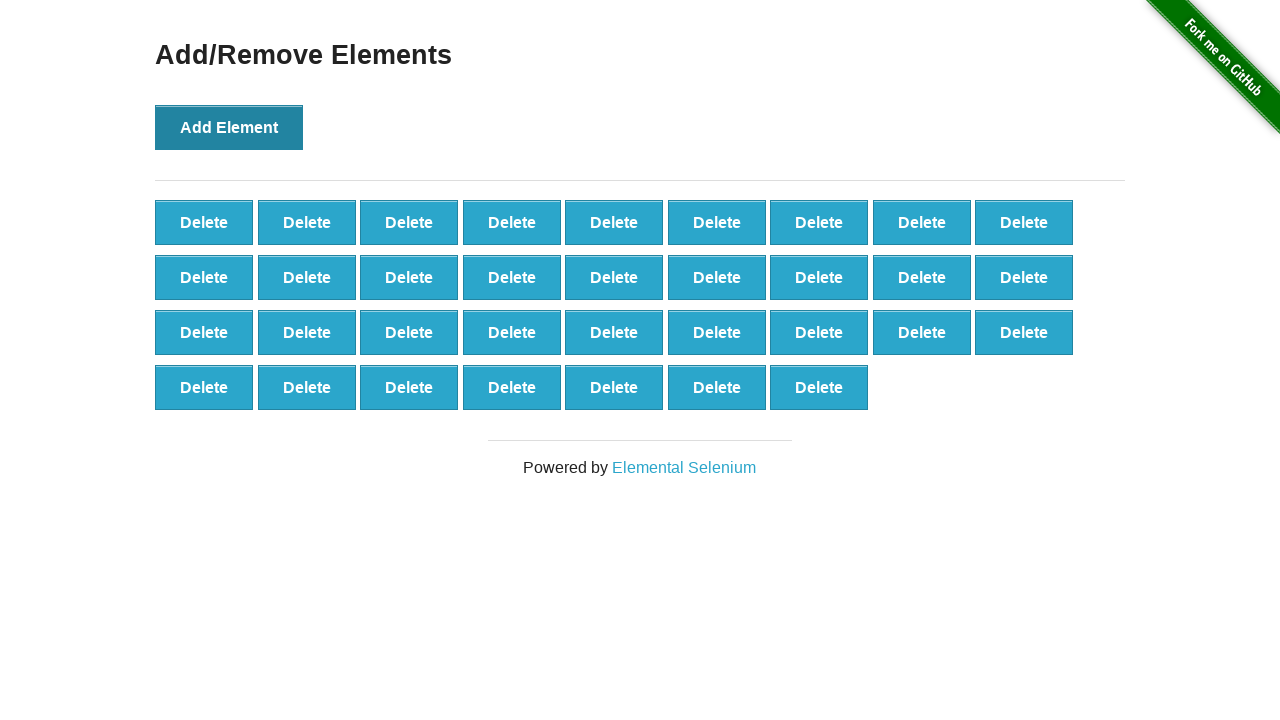

Clicked Add Element button (iteration 35/100) at (229, 127) on xpath=//button[text()='Add Element']
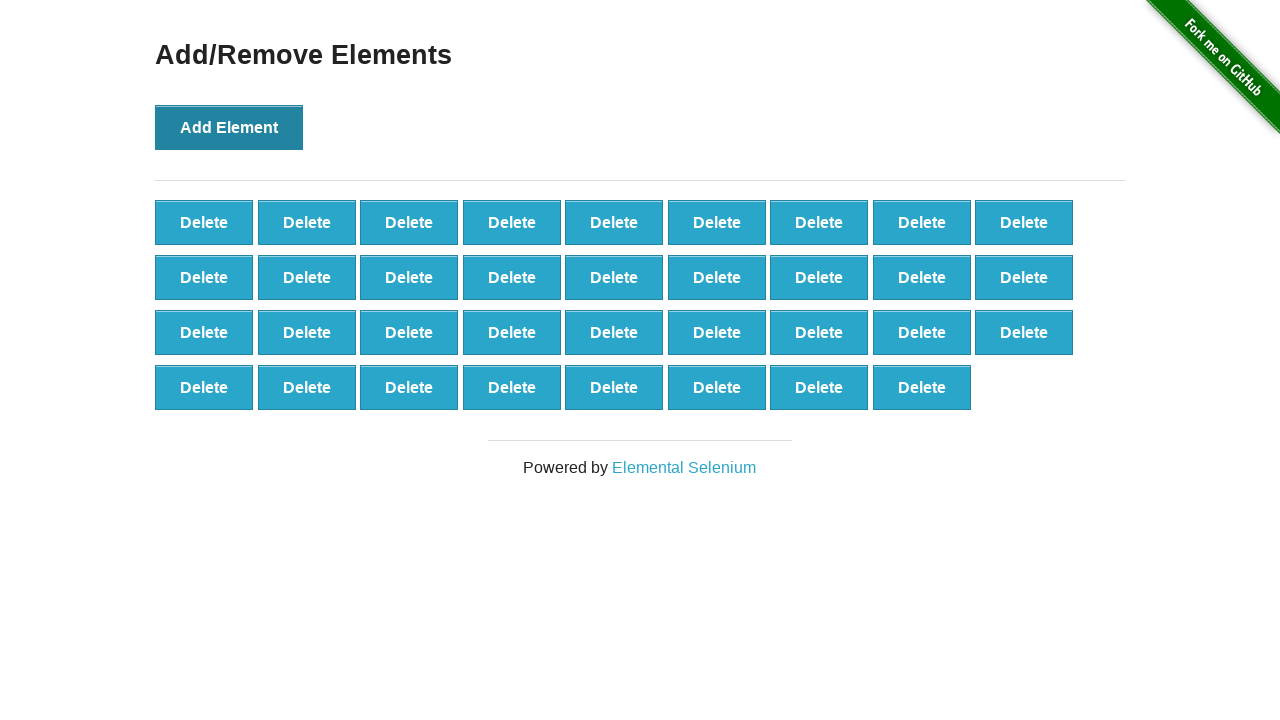

Clicked Add Element button (iteration 36/100) at (229, 127) on xpath=//button[text()='Add Element']
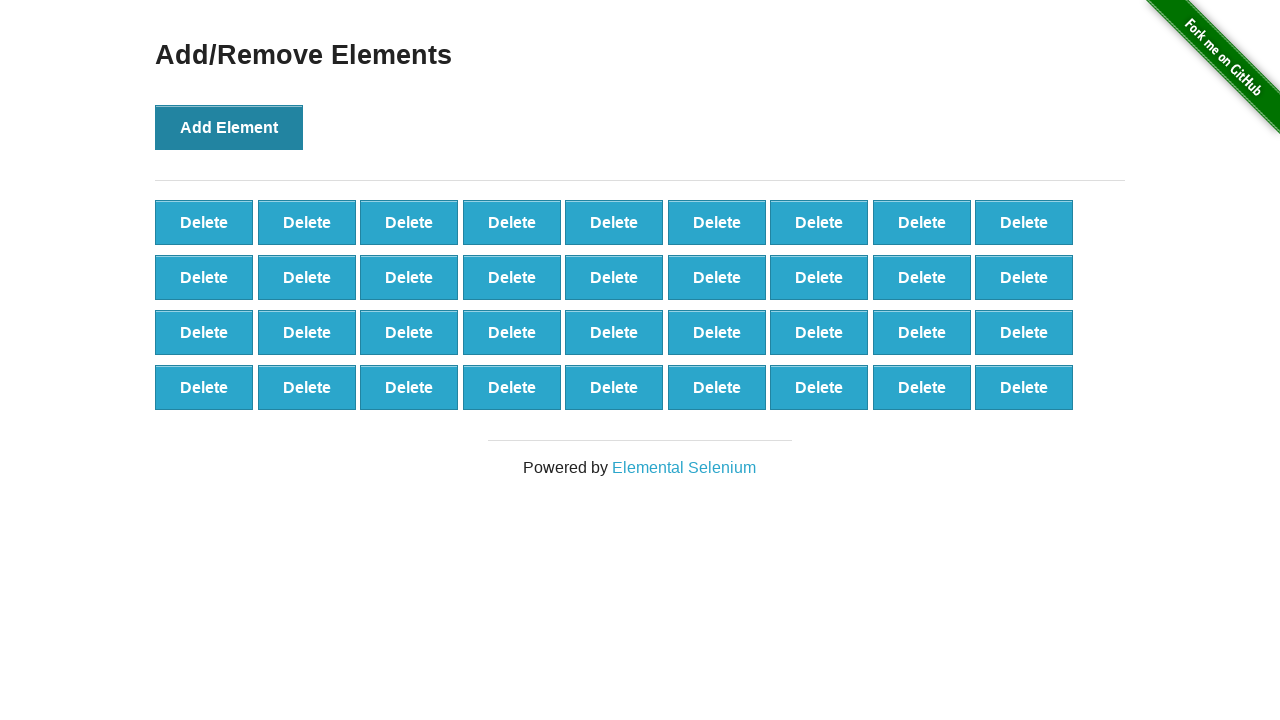

Clicked Add Element button (iteration 37/100) at (229, 127) on xpath=//button[text()='Add Element']
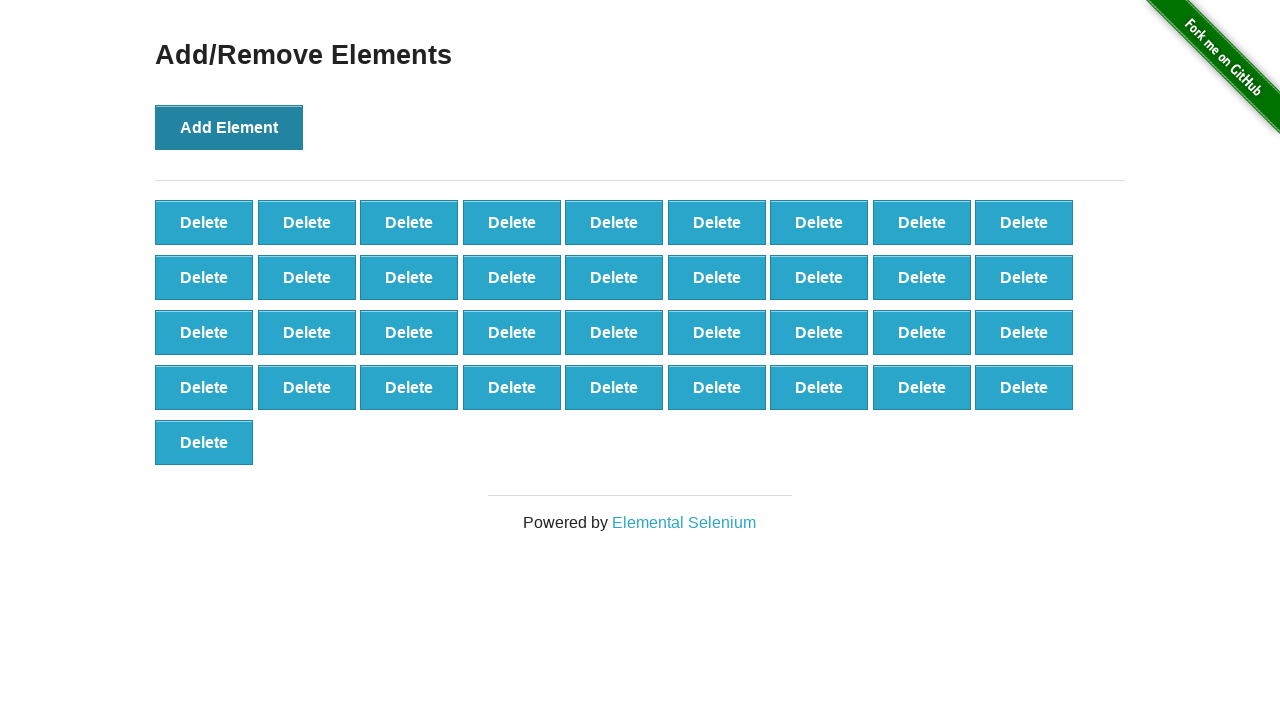

Clicked Add Element button (iteration 38/100) at (229, 127) on xpath=//button[text()='Add Element']
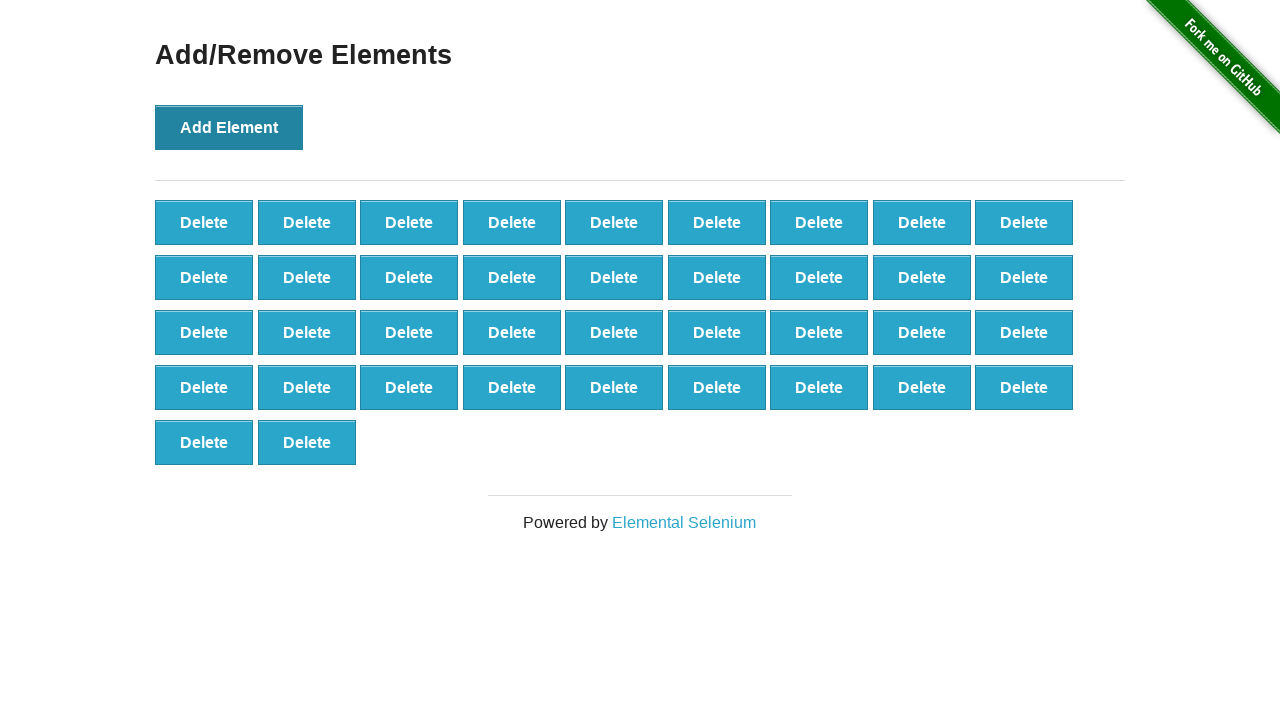

Clicked Add Element button (iteration 39/100) at (229, 127) on xpath=//button[text()='Add Element']
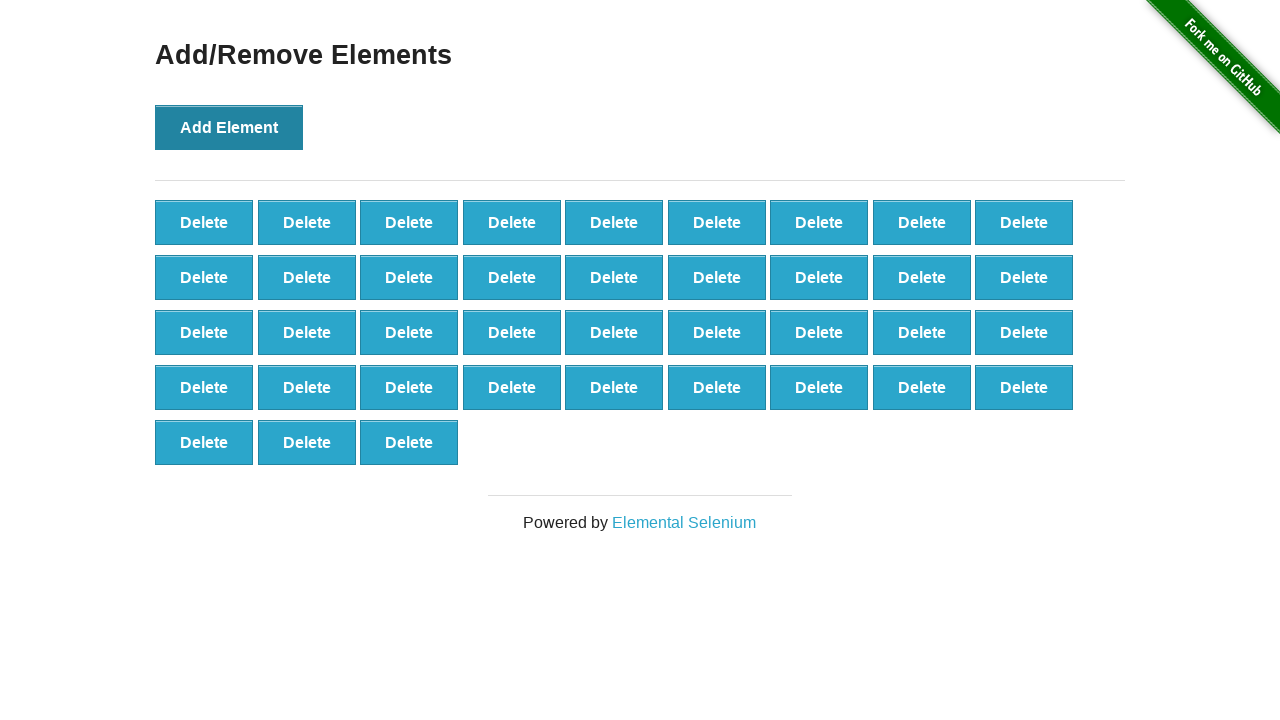

Clicked Add Element button (iteration 40/100) at (229, 127) on xpath=//button[text()='Add Element']
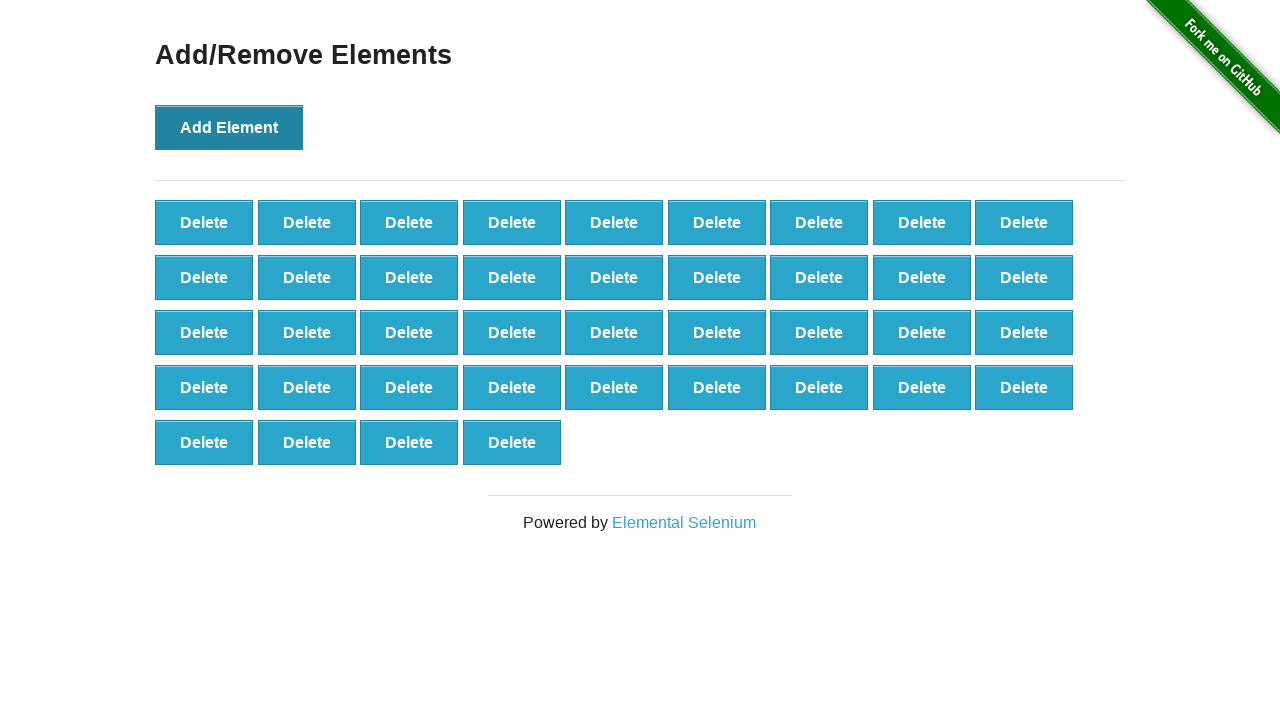

Clicked Add Element button (iteration 41/100) at (229, 127) on xpath=//button[text()='Add Element']
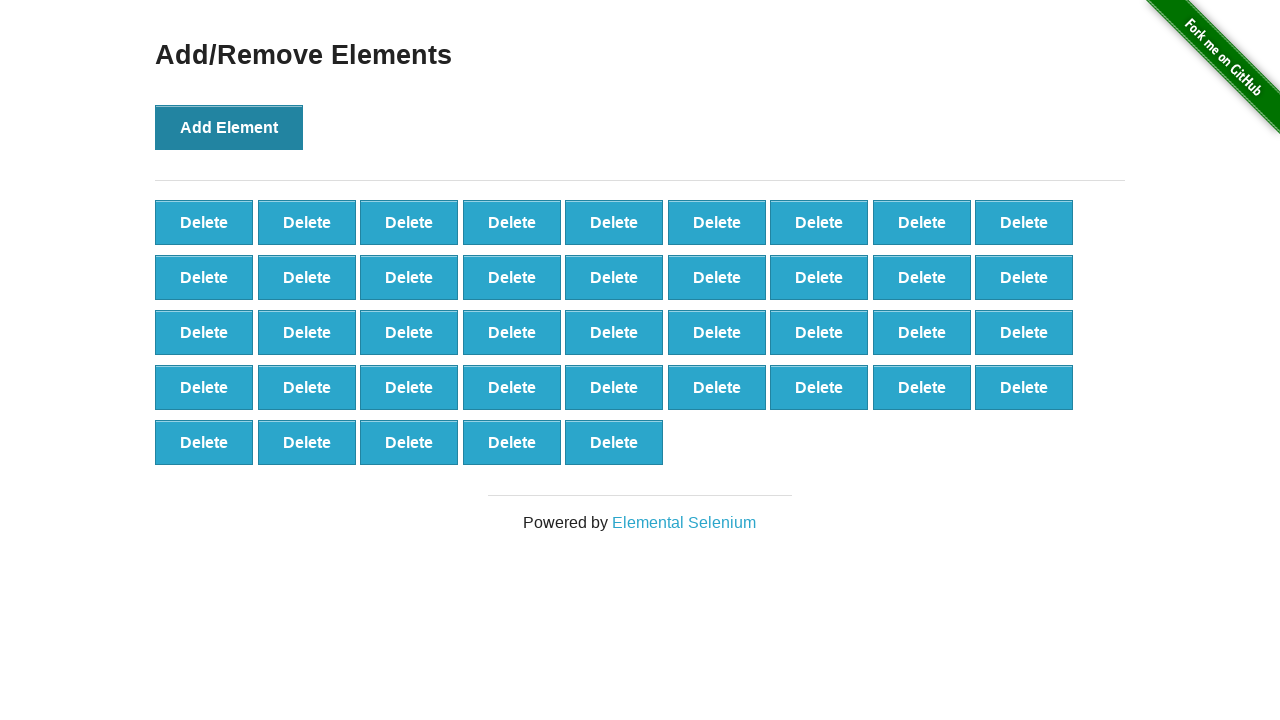

Clicked Add Element button (iteration 42/100) at (229, 127) on xpath=//button[text()='Add Element']
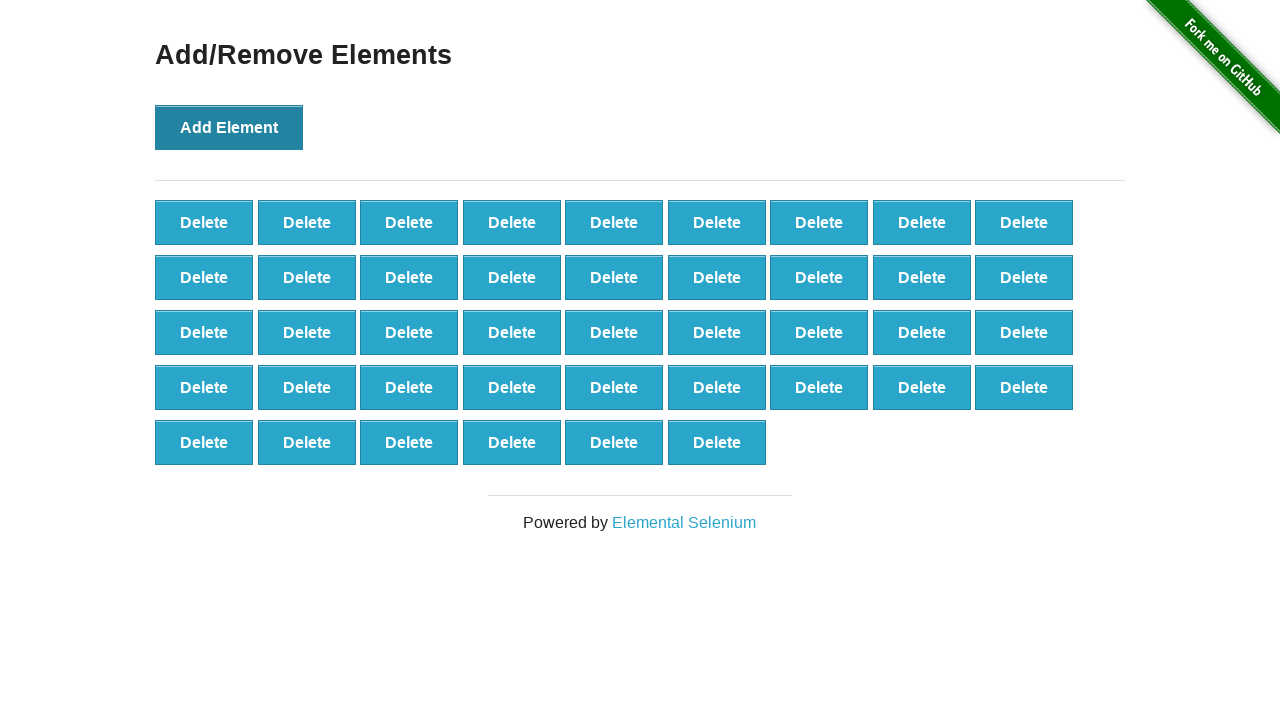

Clicked Add Element button (iteration 43/100) at (229, 127) on xpath=//button[text()='Add Element']
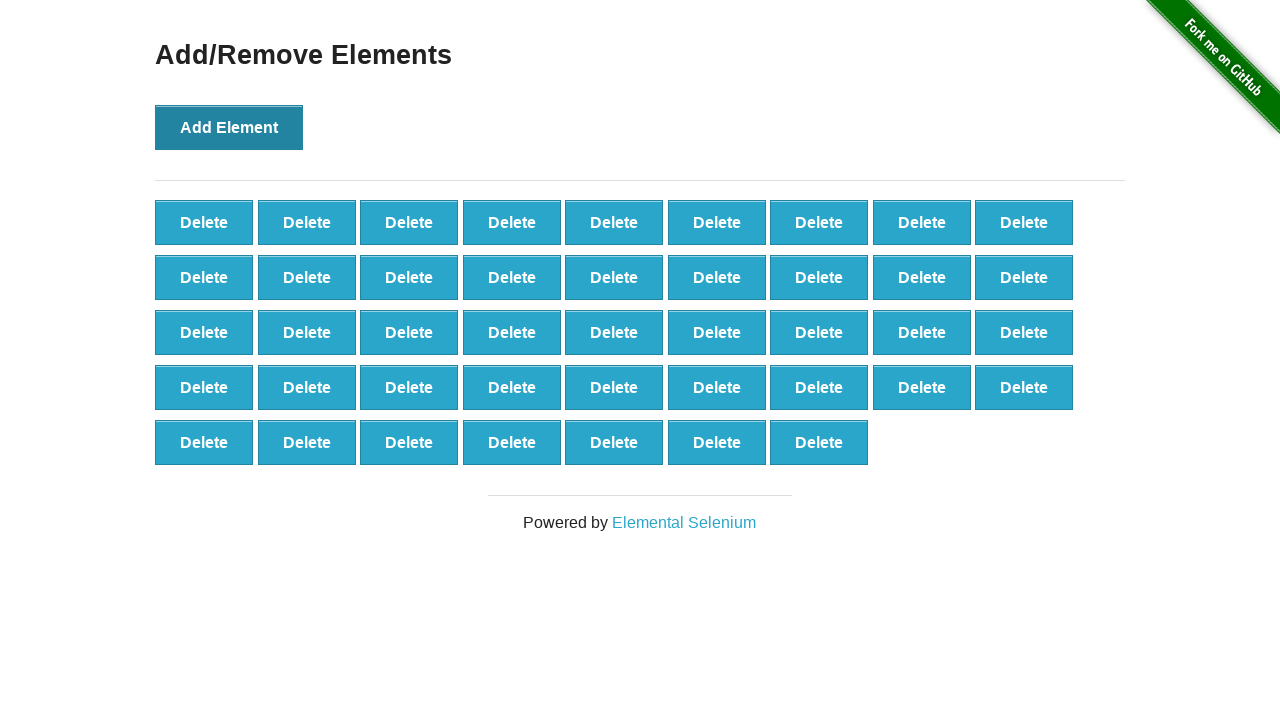

Clicked Add Element button (iteration 44/100) at (229, 127) on xpath=//button[text()='Add Element']
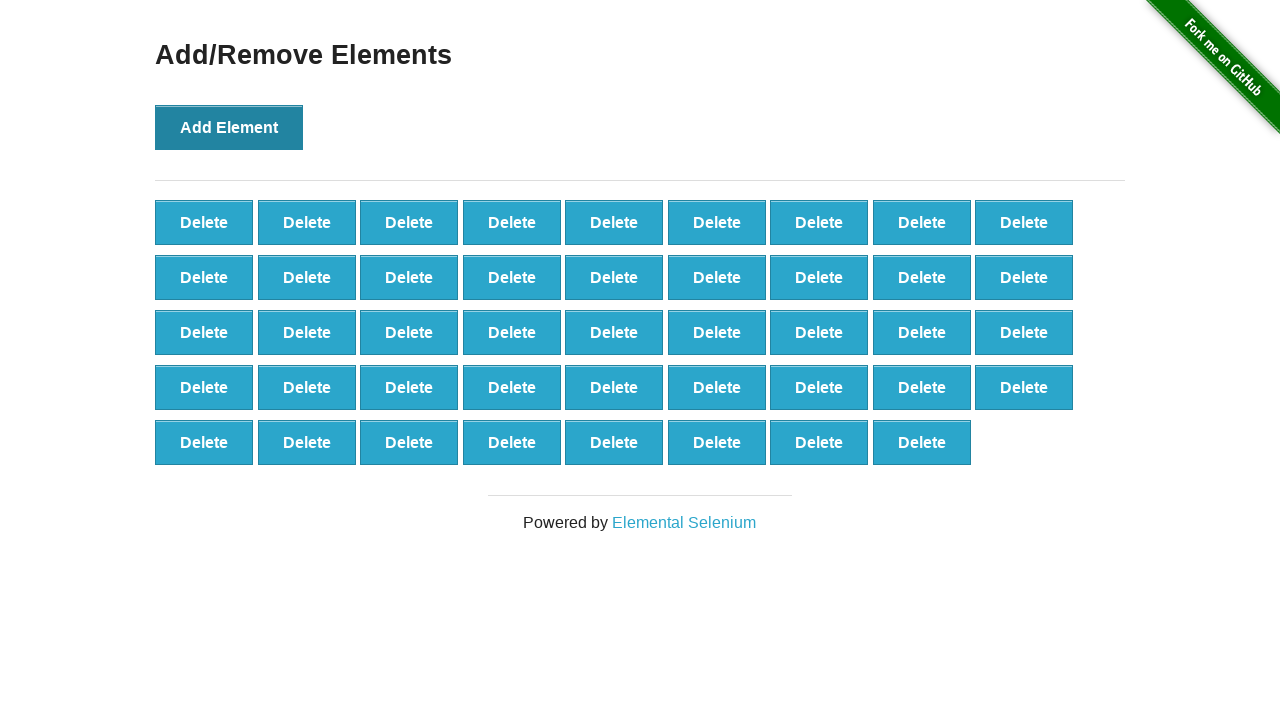

Clicked Add Element button (iteration 45/100) at (229, 127) on xpath=//button[text()='Add Element']
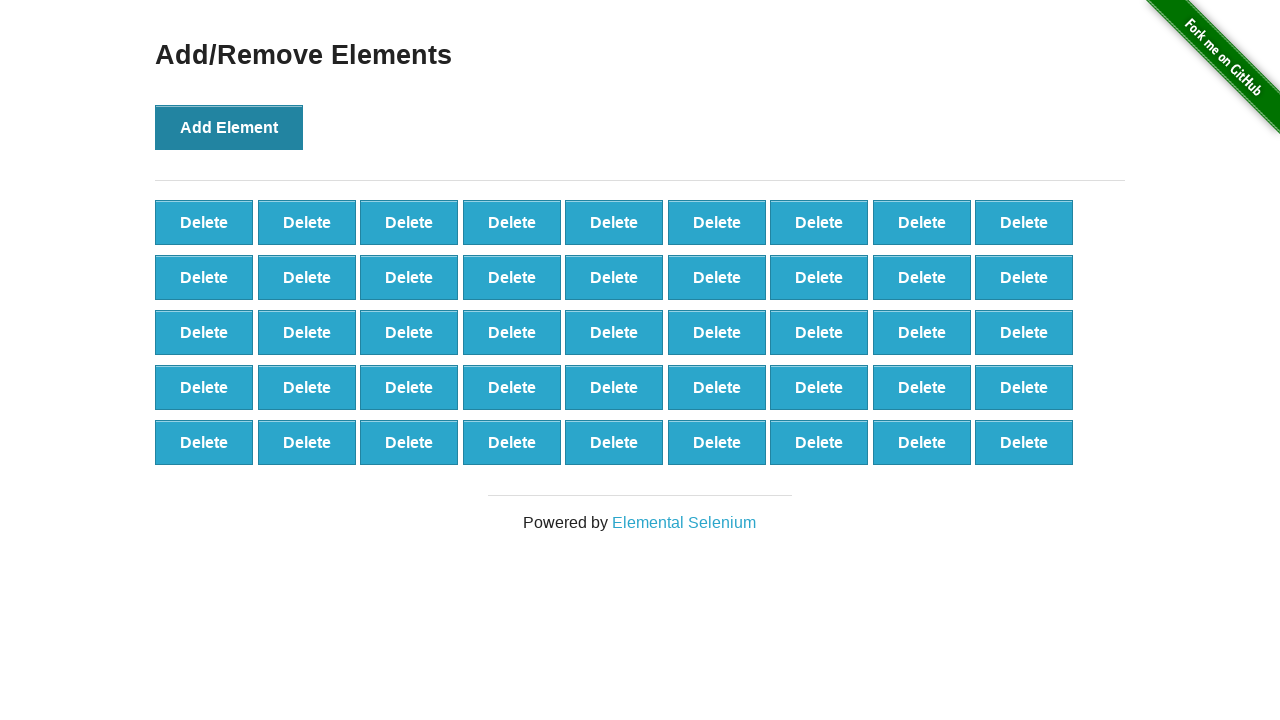

Clicked Add Element button (iteration 46/100) at (229, 127) on xpath=//button[text()='Add Element']
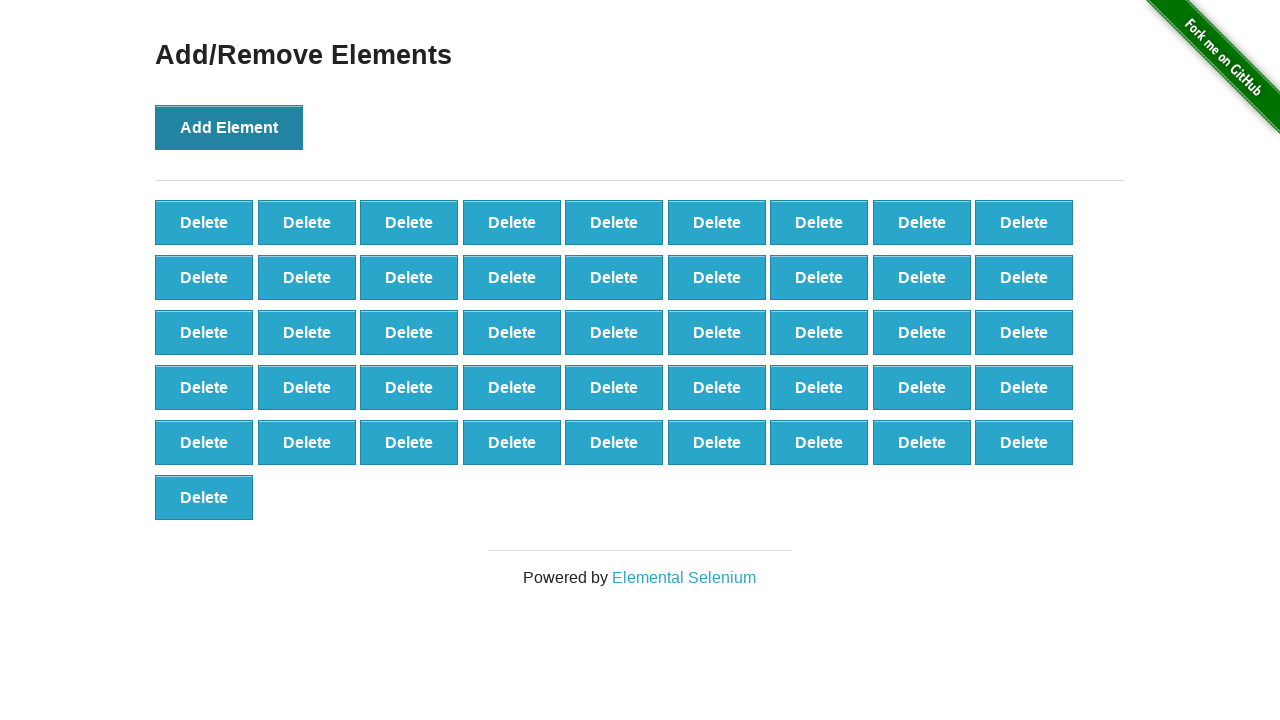

Clicked Add Element button (iteration 47/100) at (229, 127) on xpath=//button[text()='Add Element']
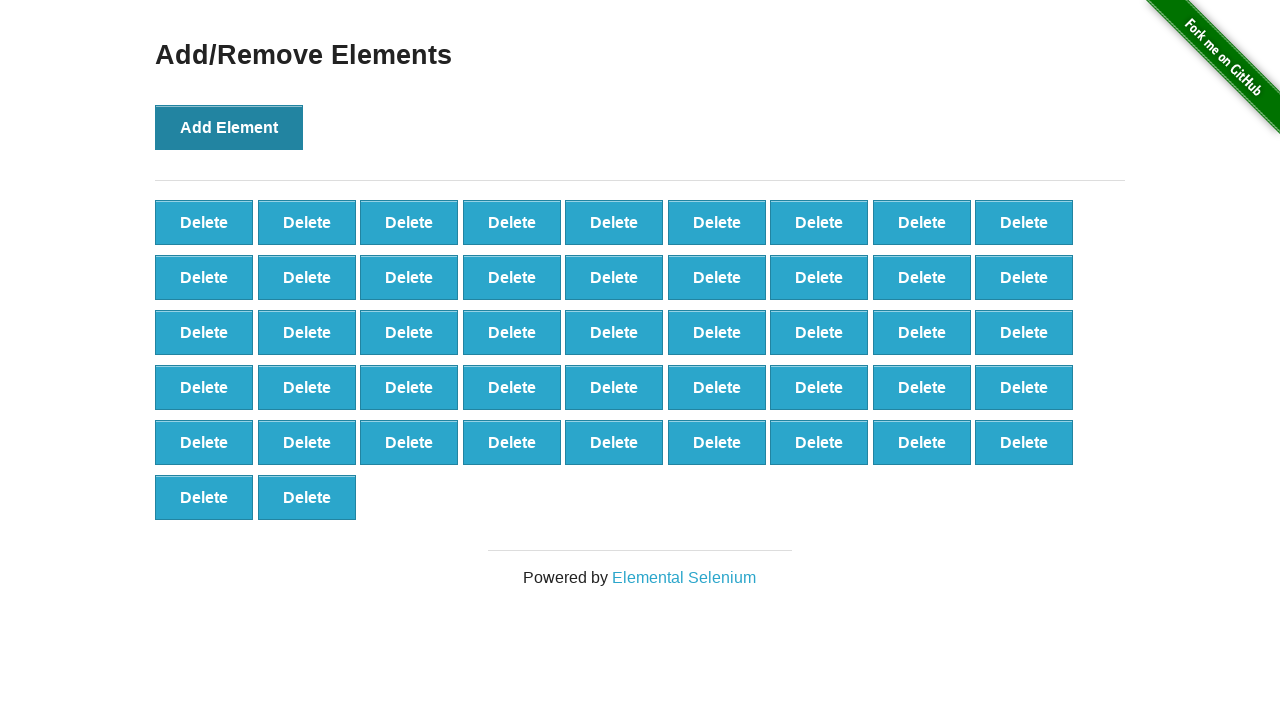

Clicked Add Element button (iteration 48/100) at (229, 127) on xpath=//button[text()='Add Element']
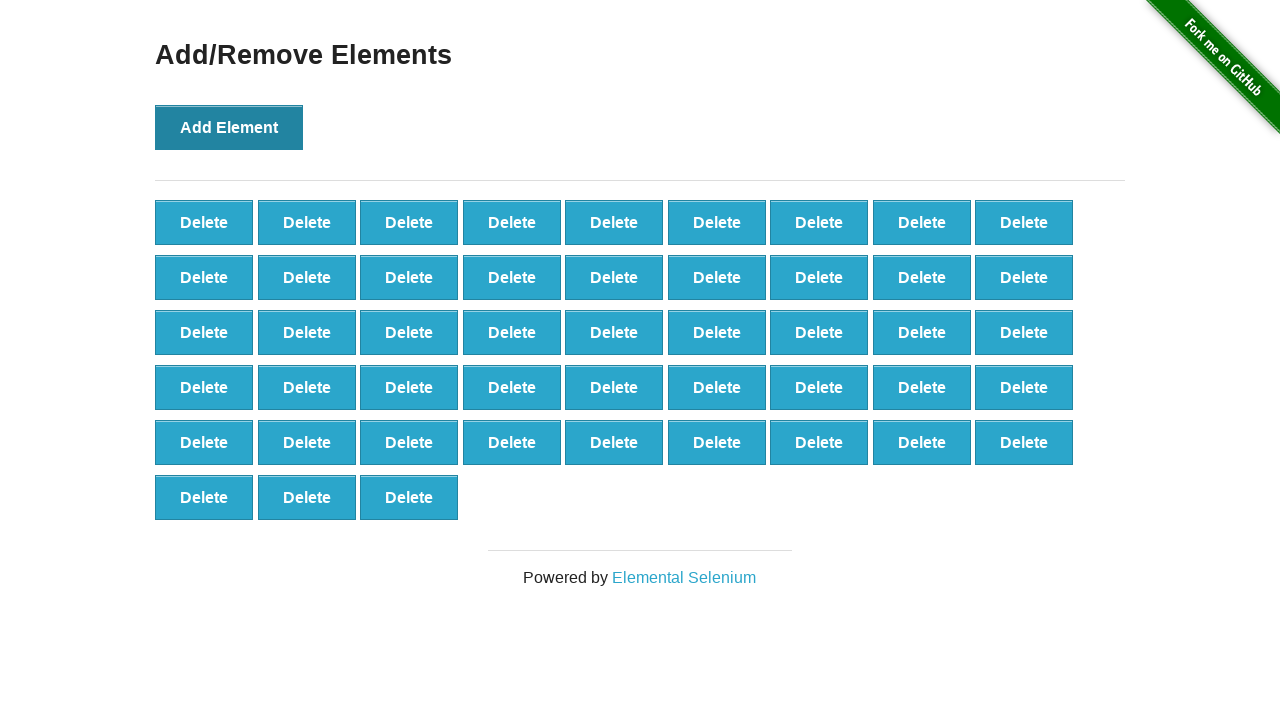

Clicked Add Element button (iteration 49/100) at (229, 127) on xpath=//button[text()='Add Element']
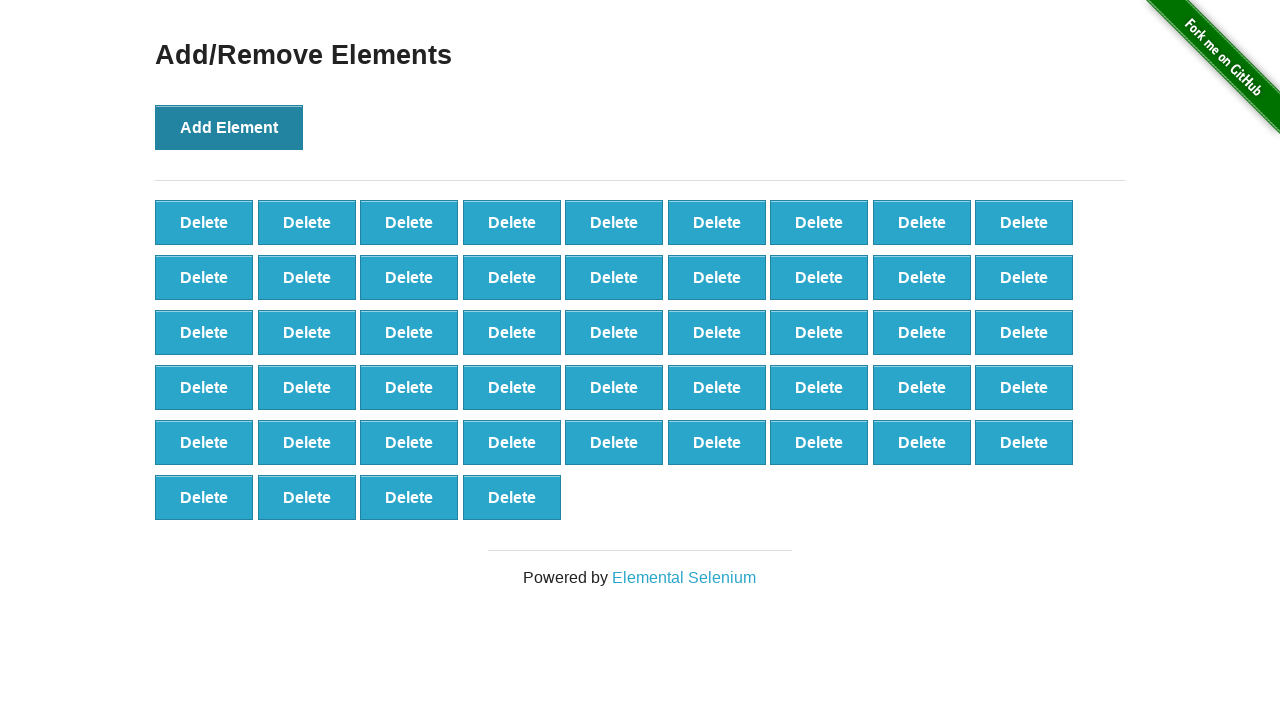

Clicked Add Element button (iteration 50/100) at (229, 127) on xpath=//button[text()='Add Element']
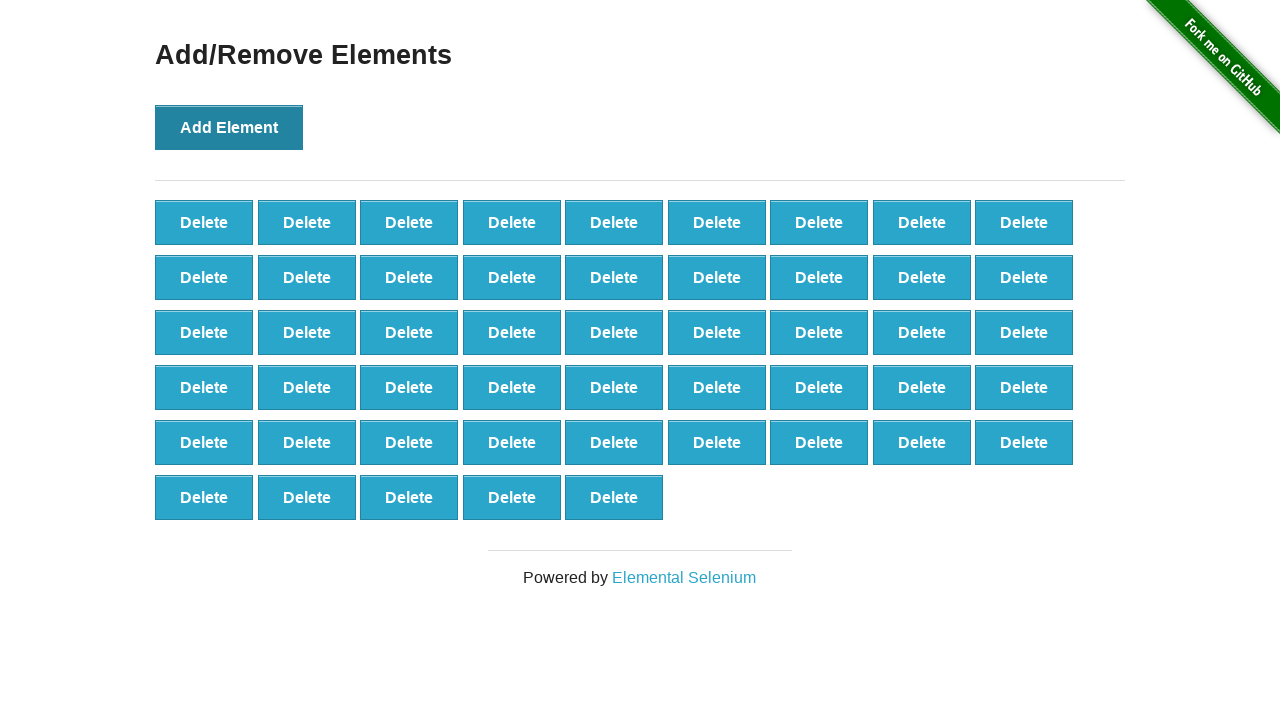

Clicked Add Element button (iteration 51/100) at (229, 127) on xpath=//button[text()='Add Element']
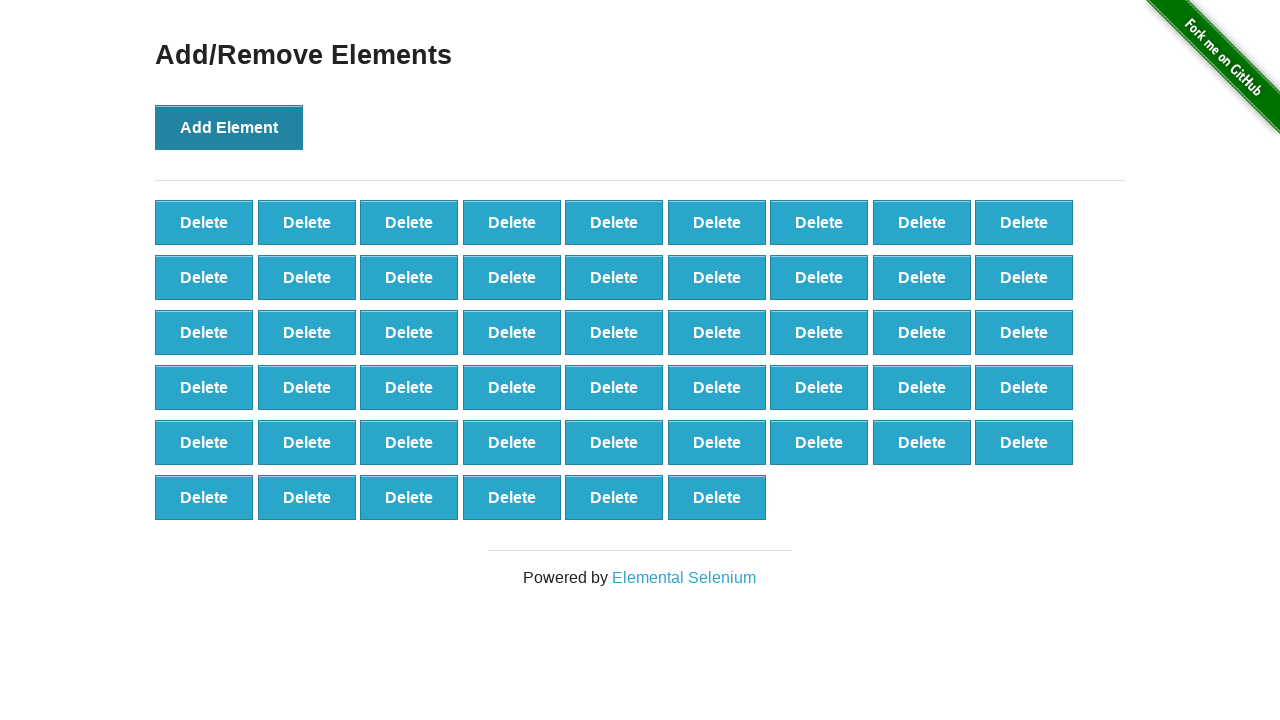

Clicked Add Element button (iteration 52/100) at (229, 127) on xpath=//button[text()='Add Element']
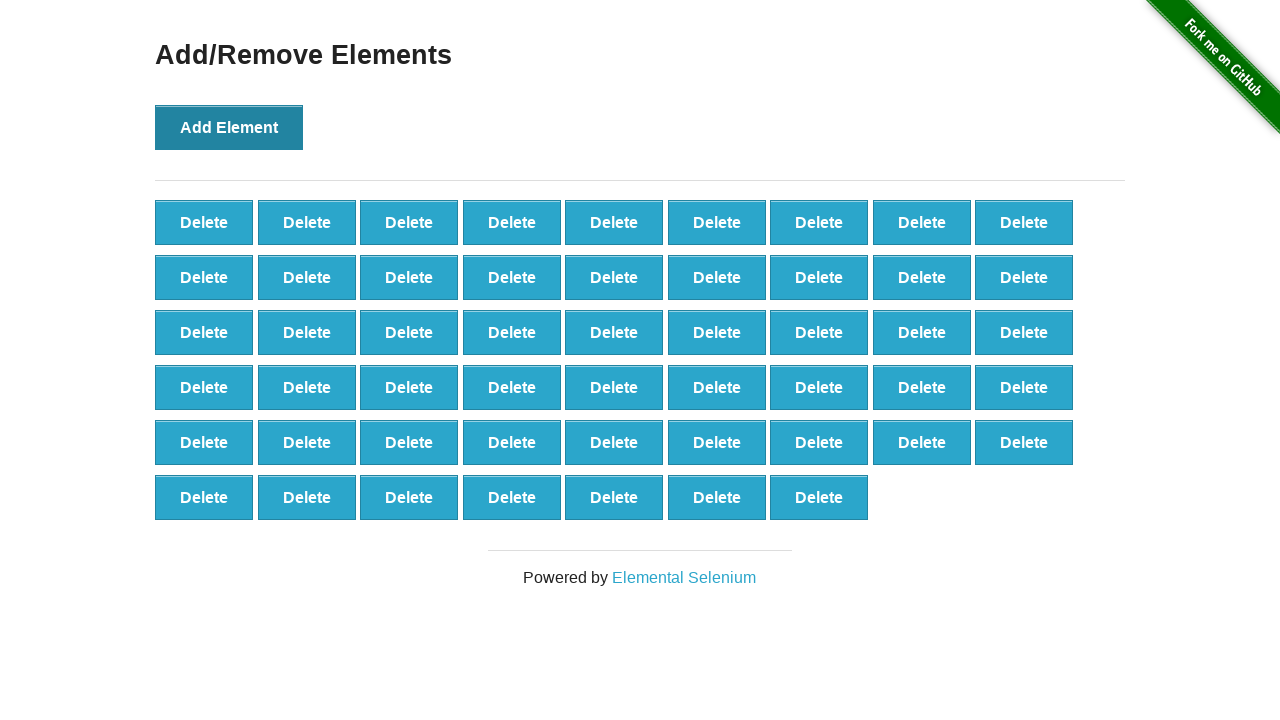

Clicked Add Element button (iteration 53/100) at (229, 127) on xpath=//button[text()='Add Element']
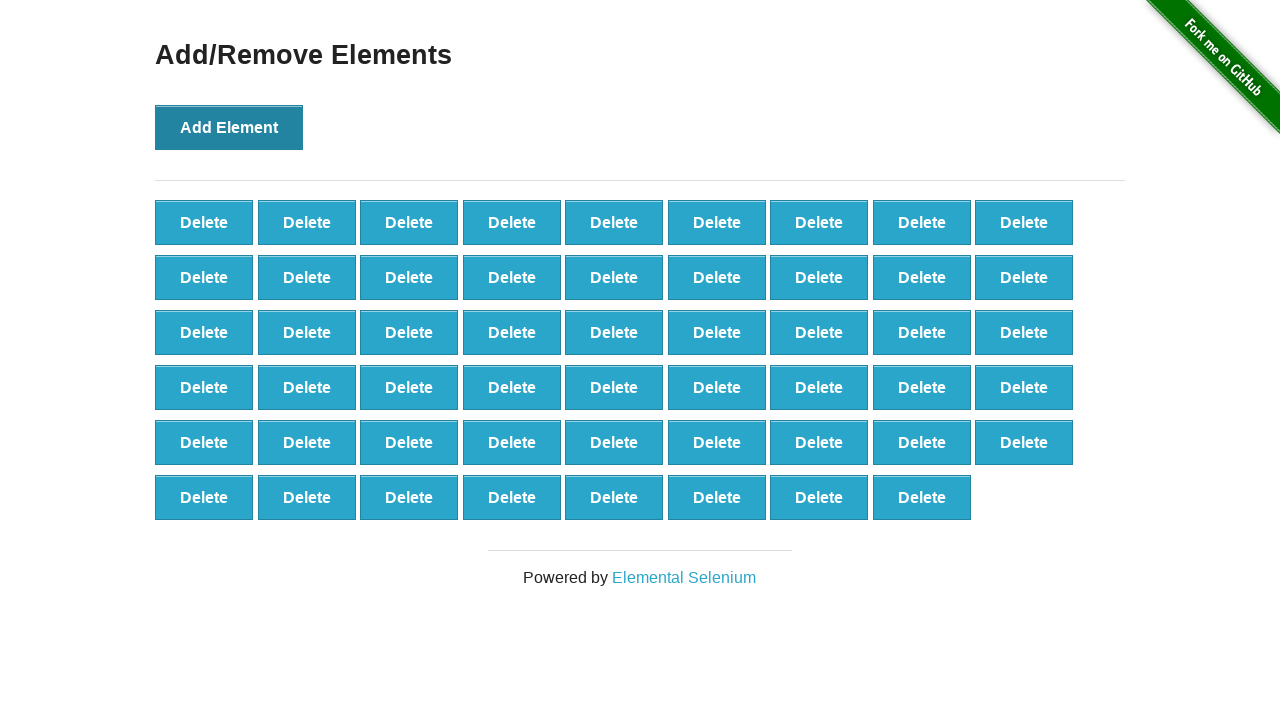

Clicked Add Element button (iteration 54/100) at (229, 127) on xpath=//button[text()='Add Element']
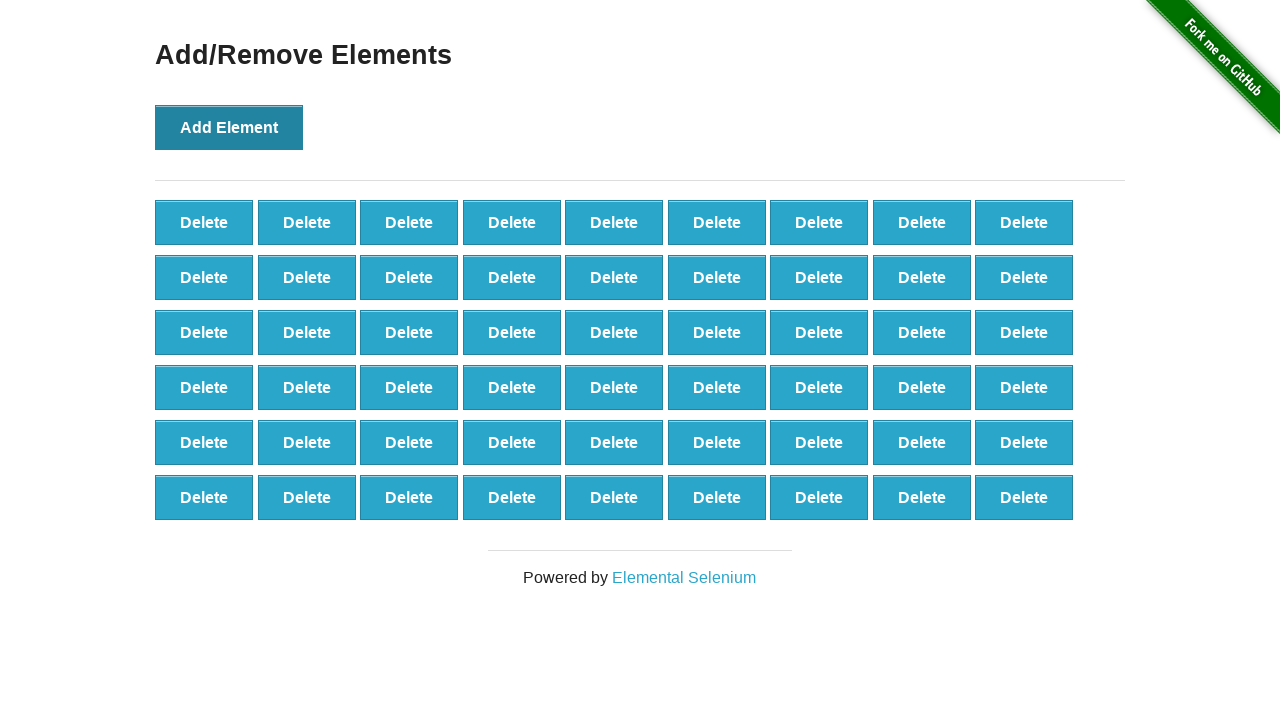

Clicked Add Element button (iteration 55/100) at (229, 127) on xpath=//button[text()='Add Element']
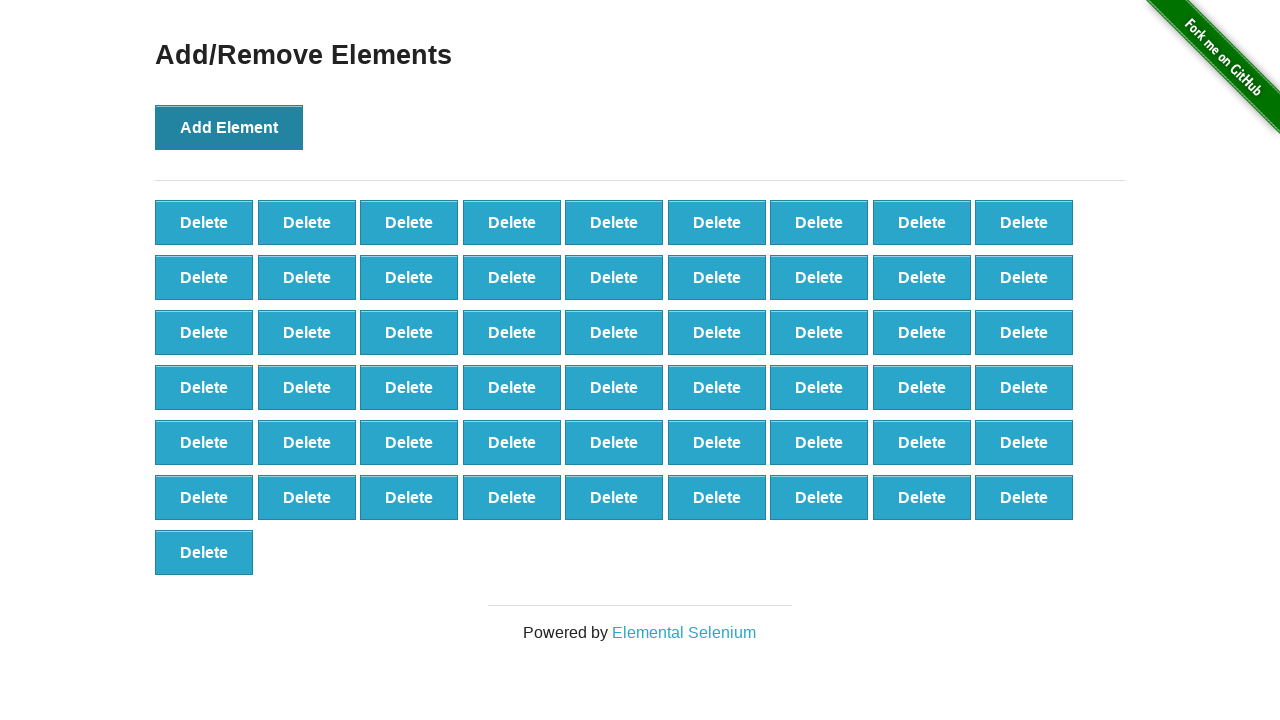

Clicked Add Element button (iteration 56/100) at (229, 127) on xpath=//button[text()='Add Element']
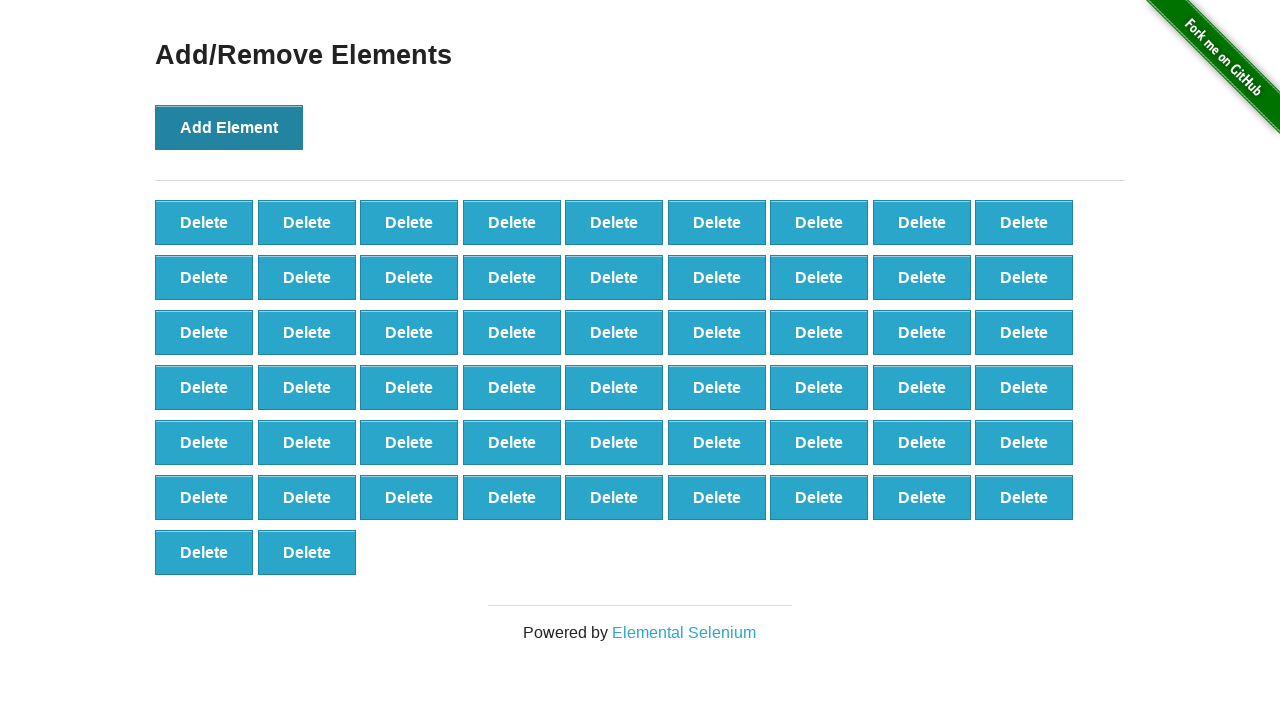

Clicked Add Element button (iteration 57/100) at (229, 127) on xpath=//button[text()='Add Element']
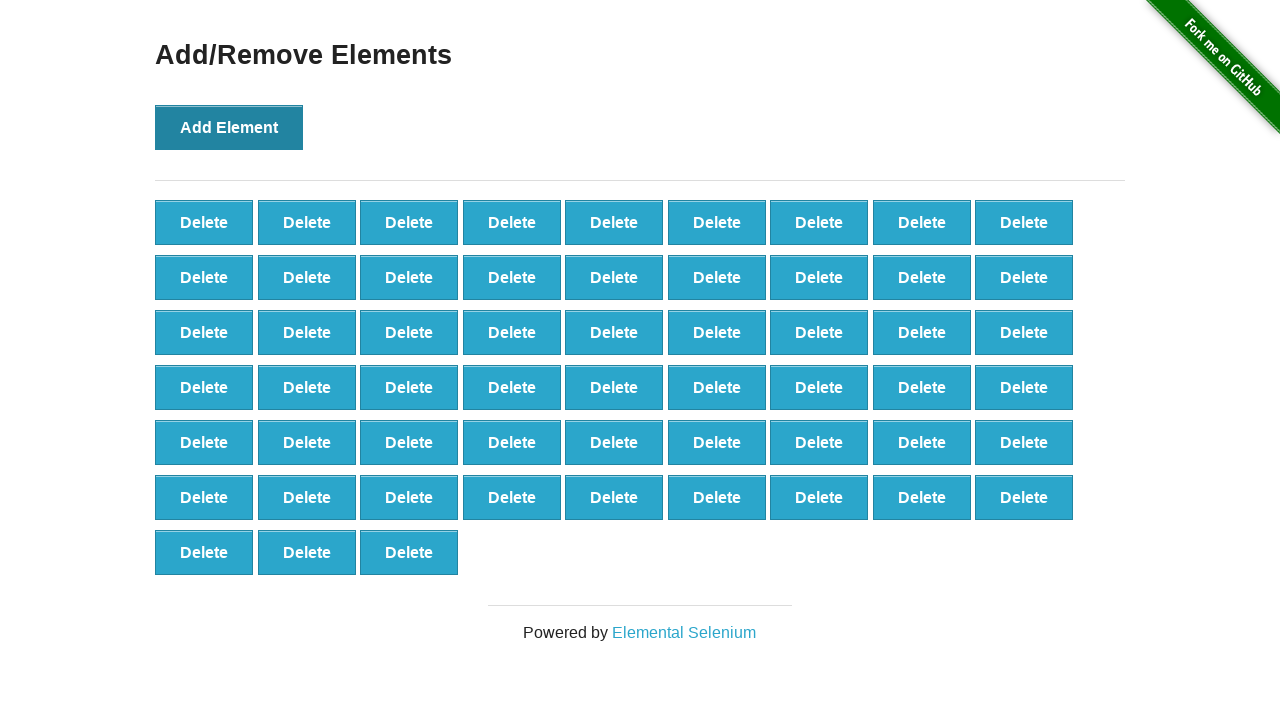

Clicked Add Element button (iteration 58/100) at (229, 127) on xpath=//button[text()='Add Element']
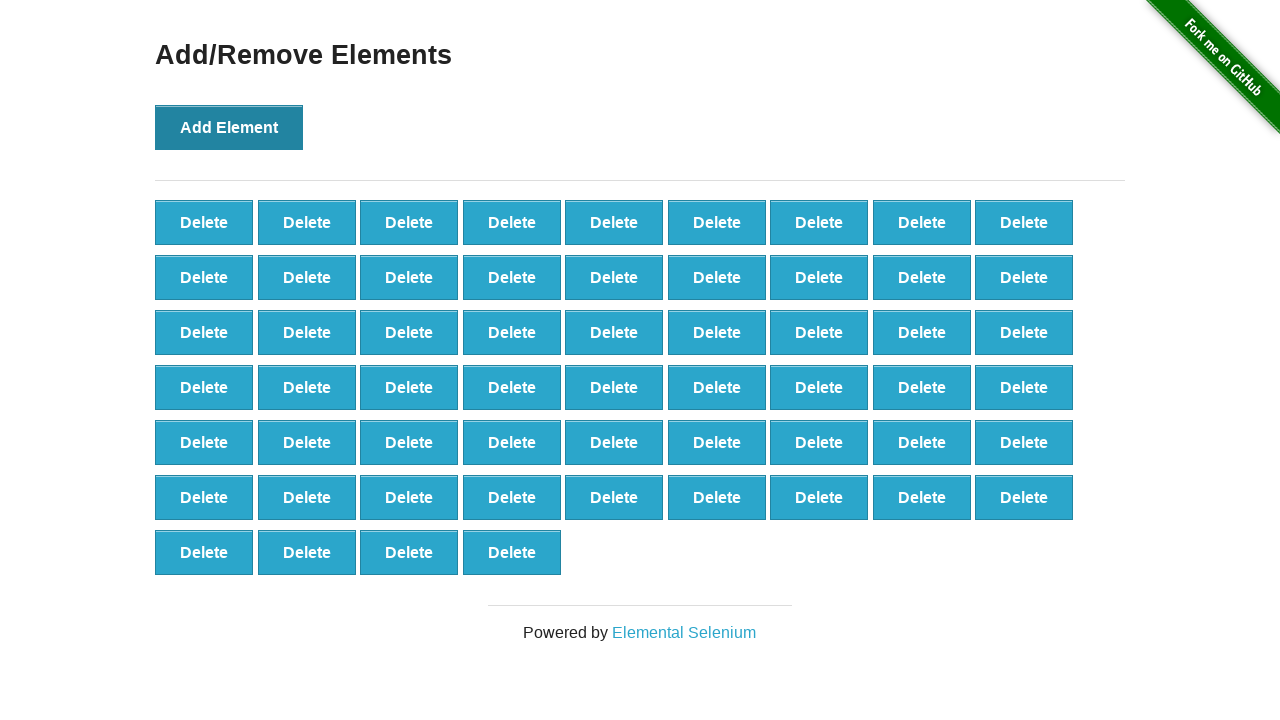

Clicked Add Element button (iteration 59/100) at (229, 127) on xpath=//button[text()='Add Element']
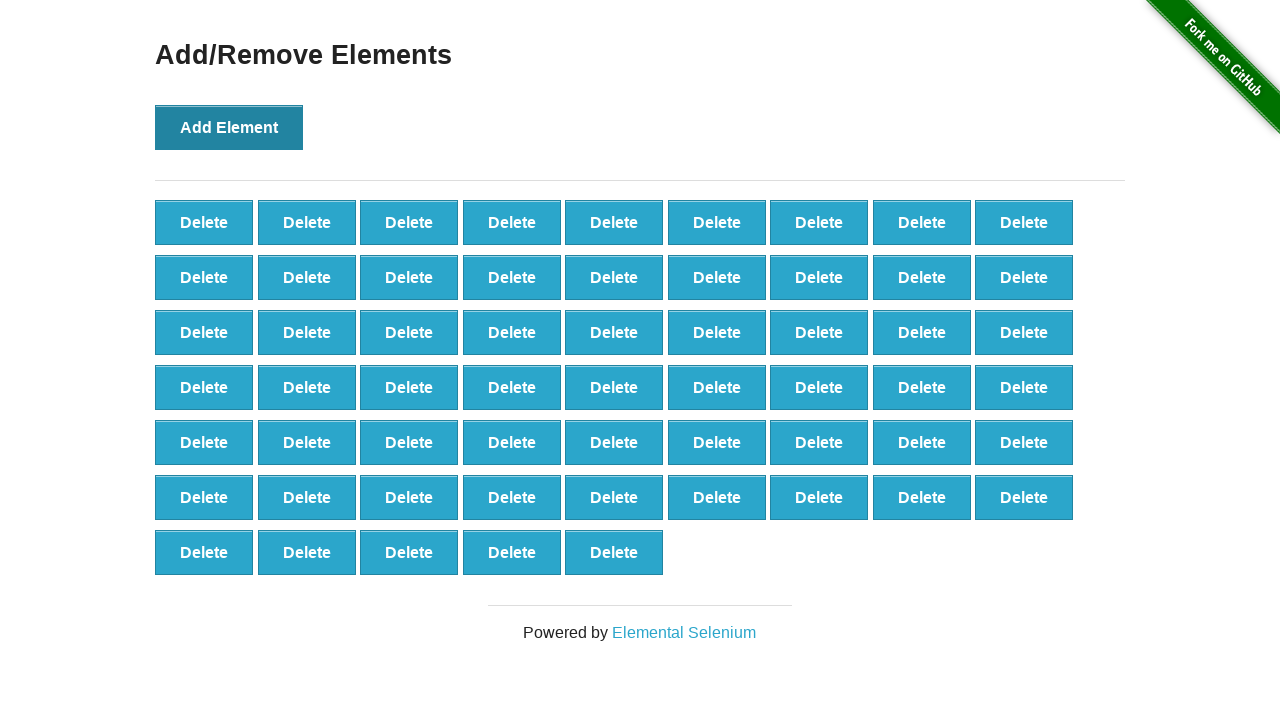

Clicked Add Element button (iteration 60/100) at (229, 127) on xpath=//button[text()='Add Element']
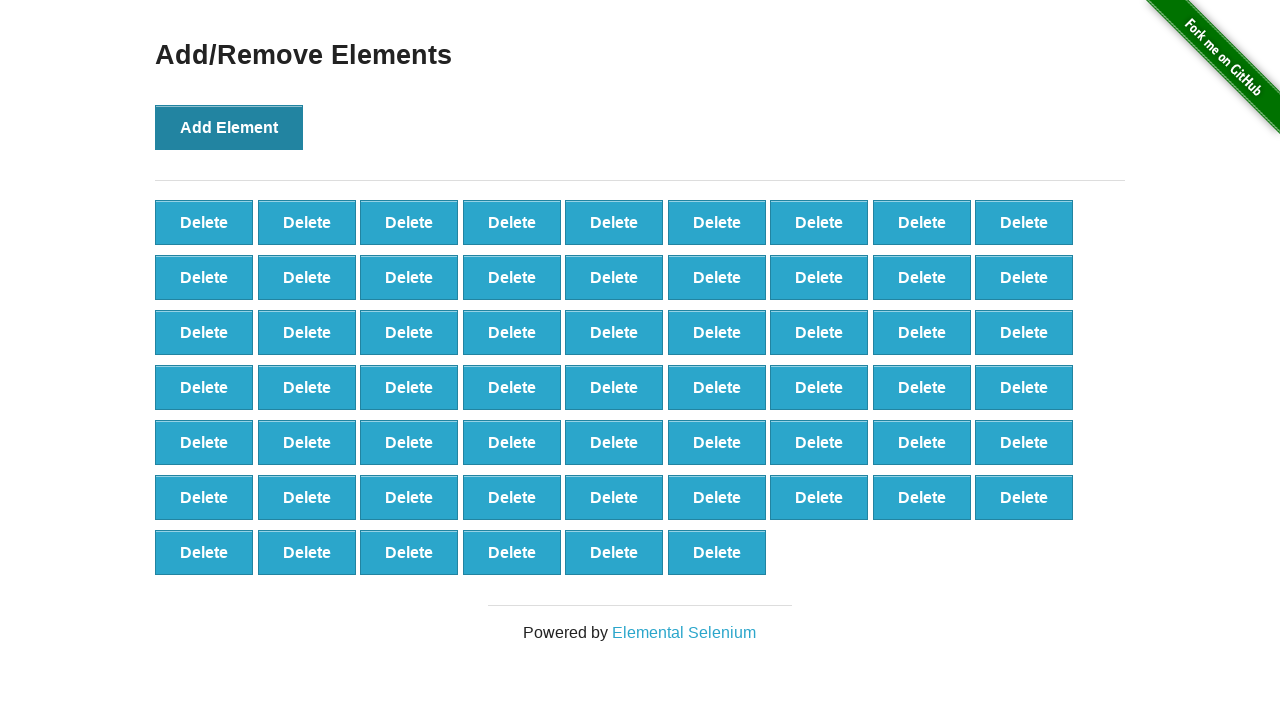

Clicked Add Element button (iteration 61/100) at (229, 127) on xpath=//button[text()='Add Element']
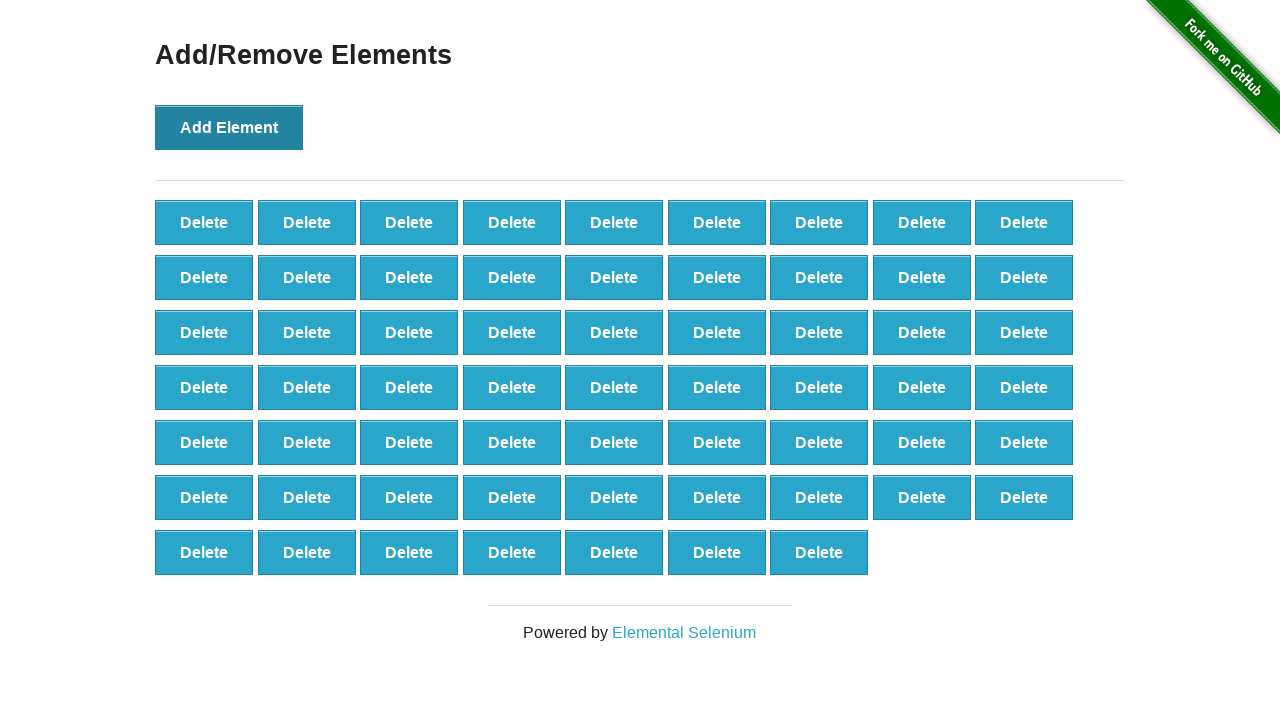

Clicked Add Element button (iteration 62/100) at (229, 127) on xpath=//button[text()='Add Element']
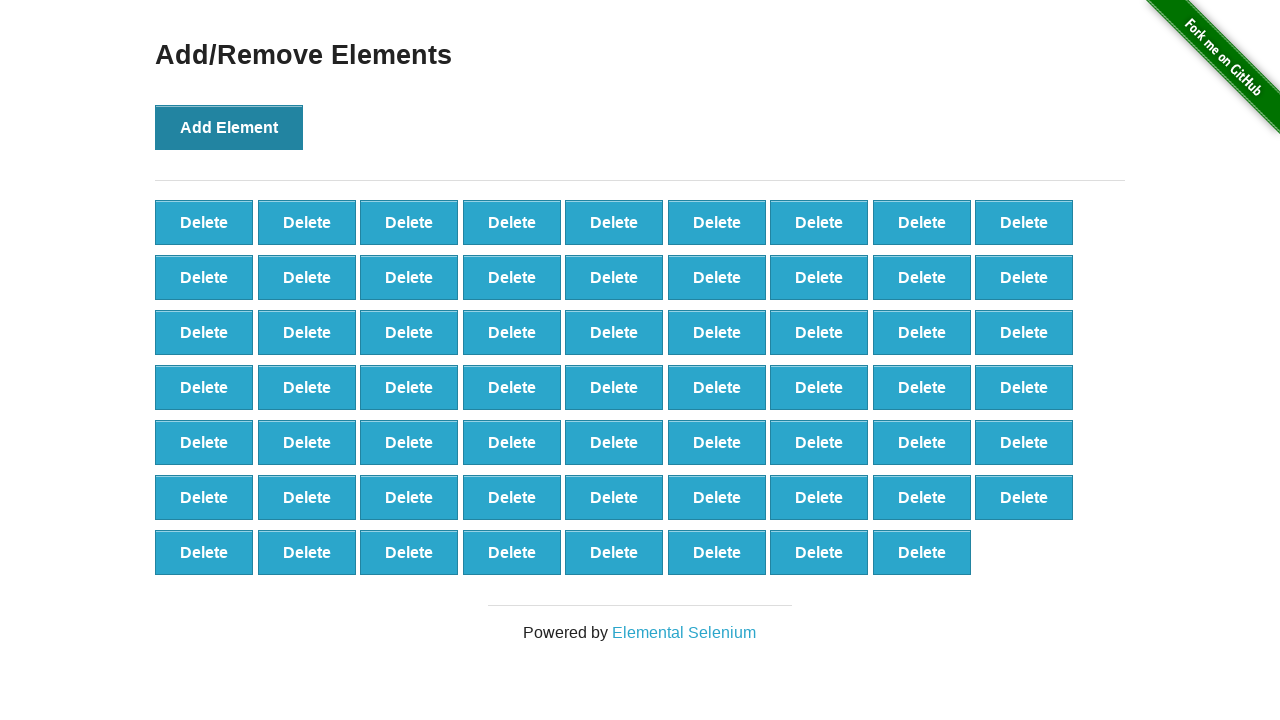

Clicked Add Element button (iteration 63/100) at (229, 127) on xpath=//button[text()='Add Element']
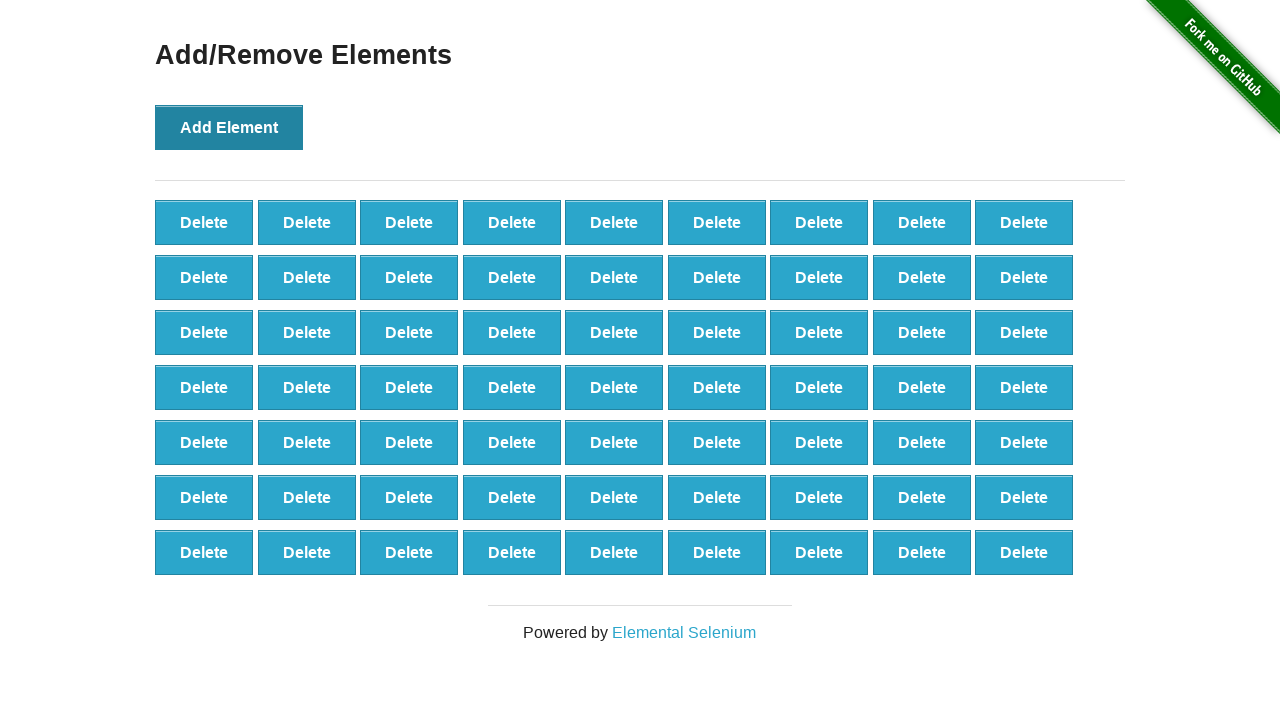

Clicked Add Element button (iteration 64/100) at (229, 127) on xpath=//button[text()='Add Element']
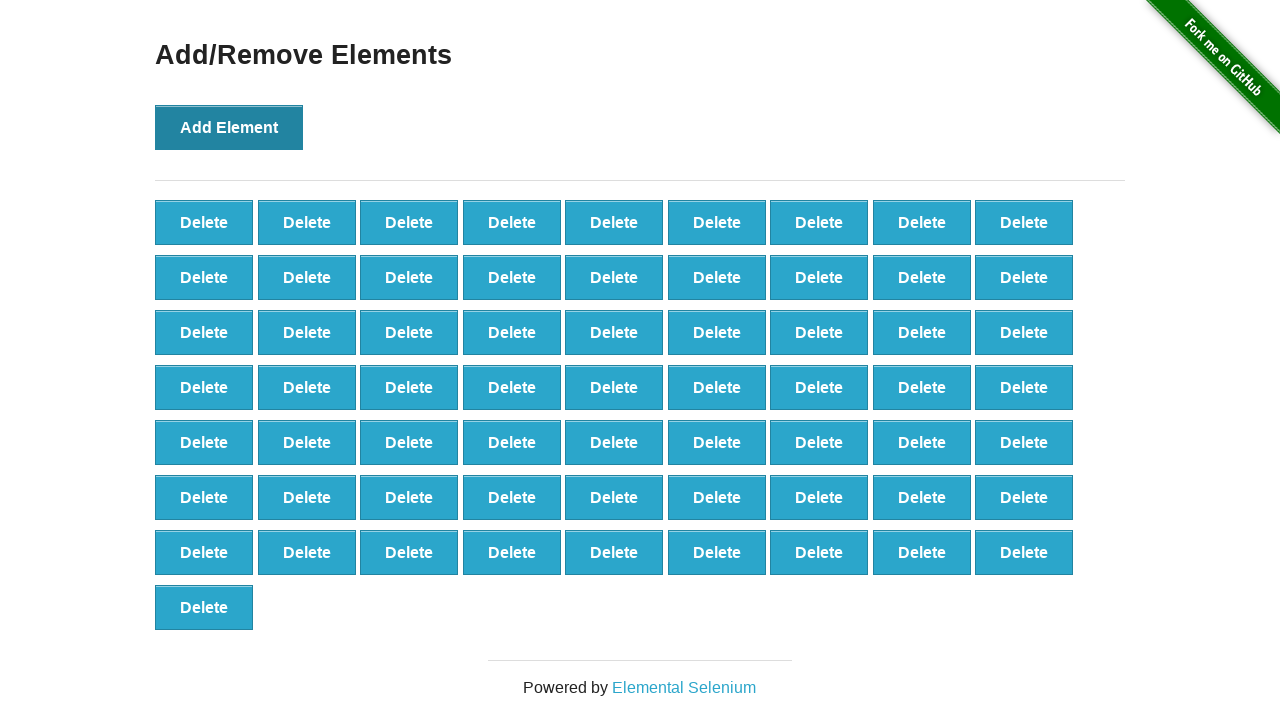

Clicked Add Element button (iteration 65/100) at (229, 127) on xpath=//button[text()='Add Element']
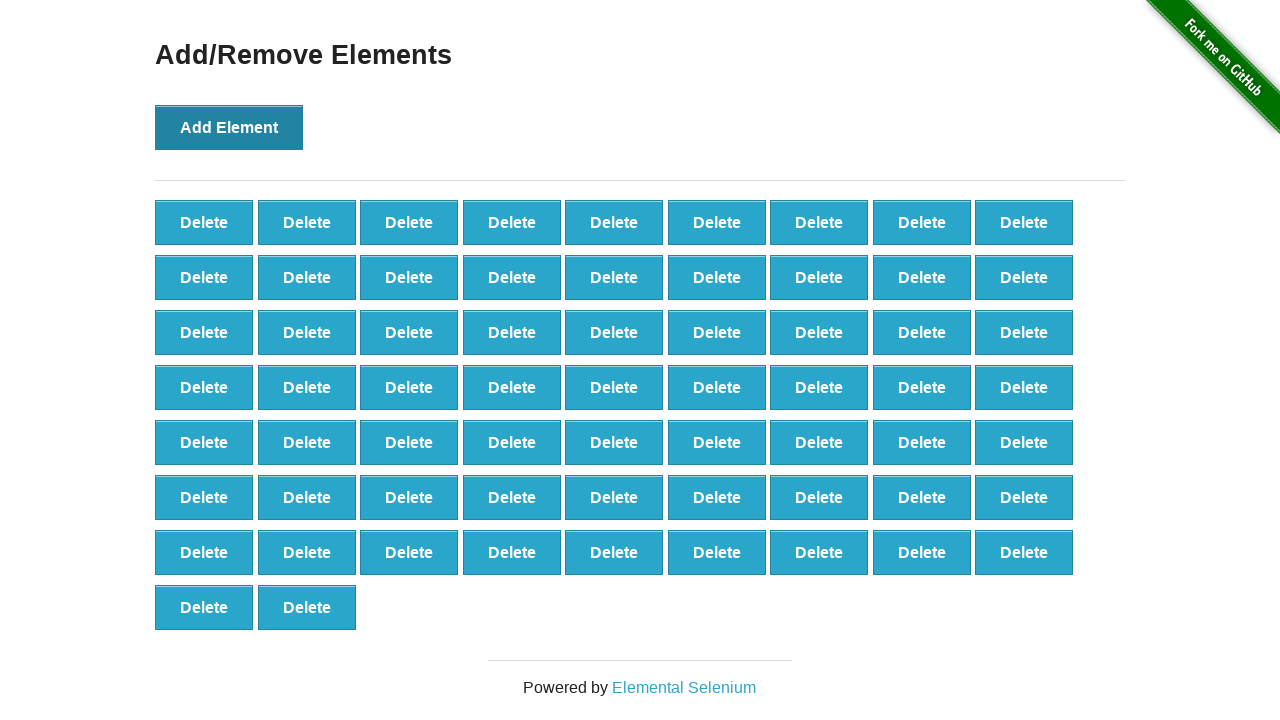

Clicked Add Element button (iteration 66/100) at (229, 127) on xpath=//button[text()='Add Element']
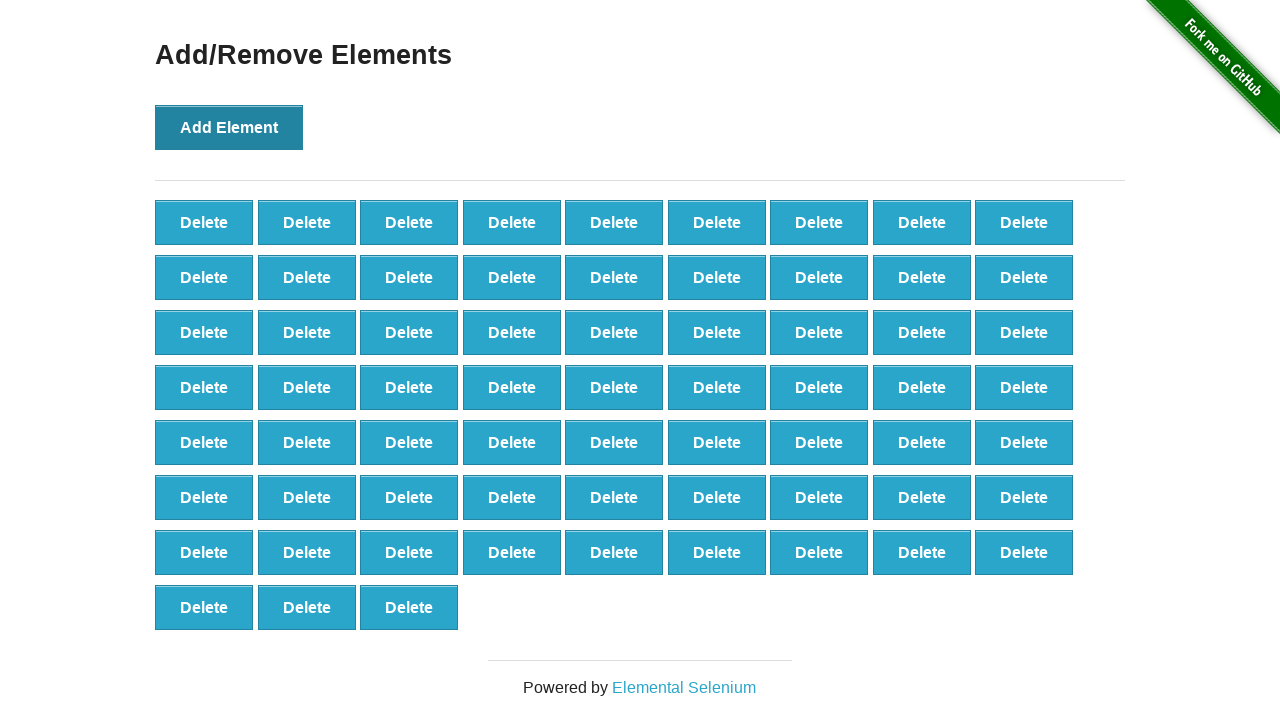

Clicked Add Element button (iteration 67/100) at (229, 127) on xpath=//button[text()='Add Element']
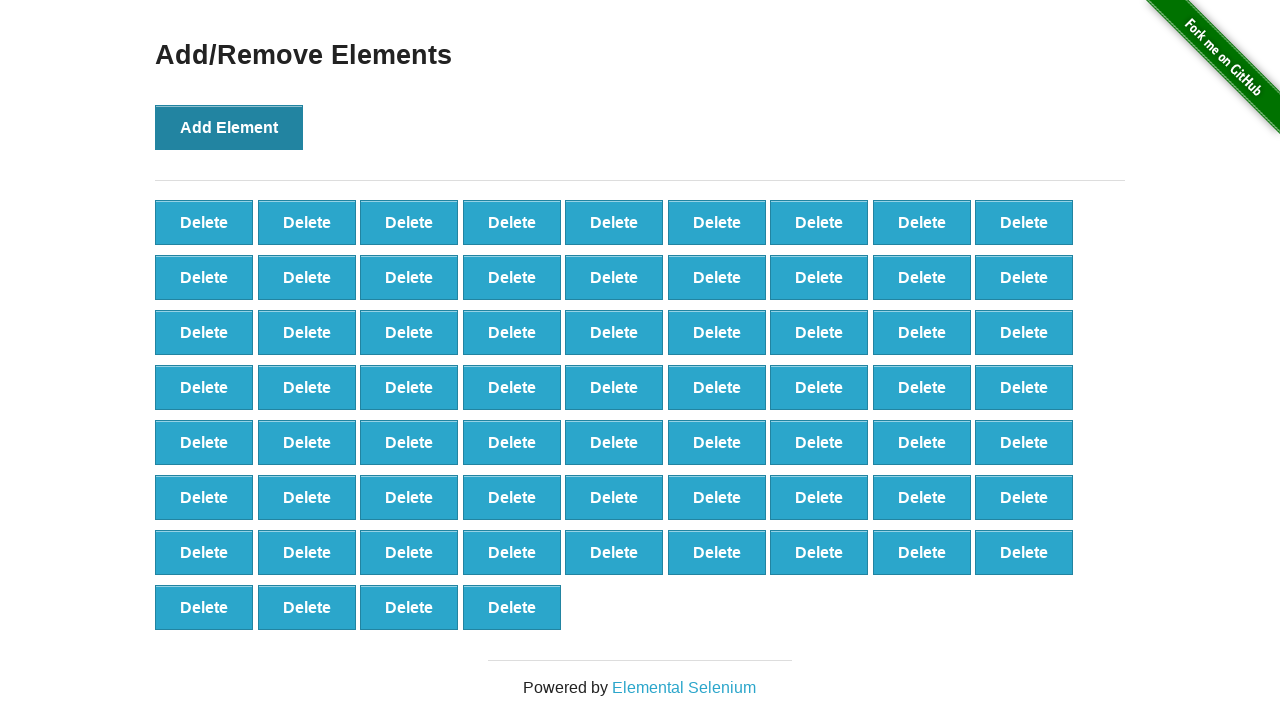

Clicked Add Element button (iteration 68/100) at (229, 127) on xpath=//button[text()='Add Element']
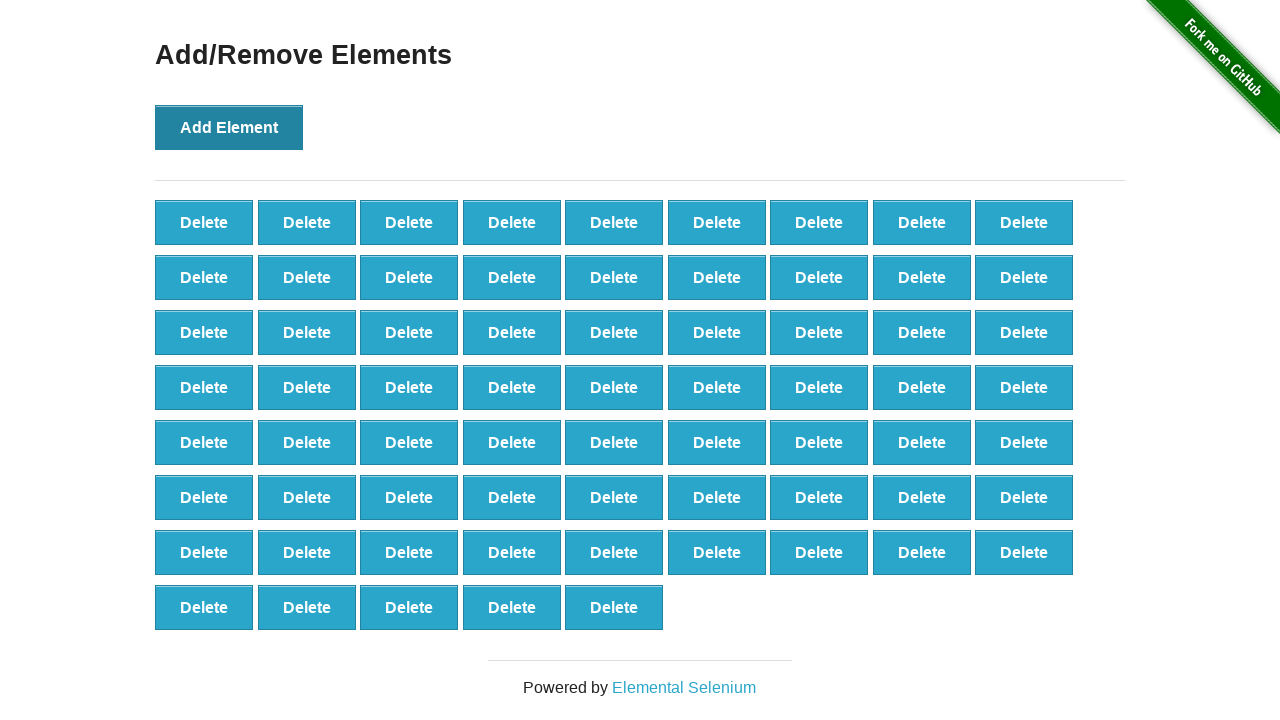

Clicked Add Element button (iteration 69/100) at (229, 127) on xpath=//button[text()='Add Element']
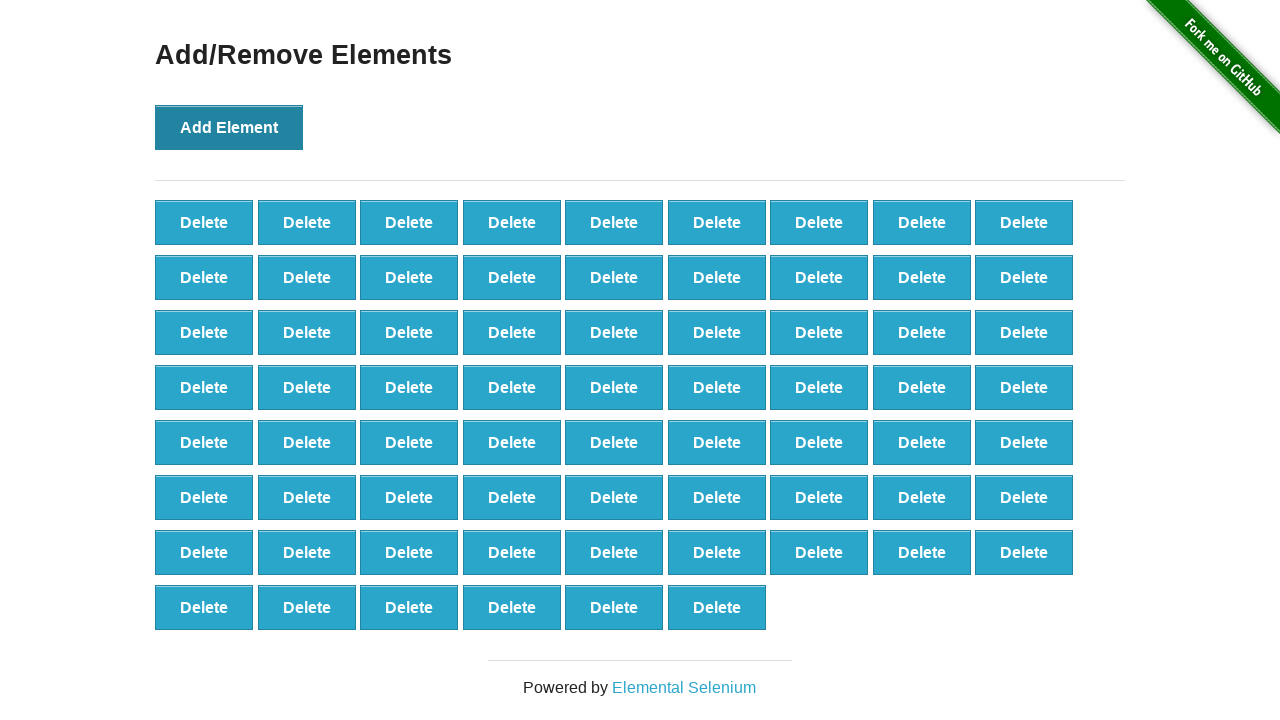

Clicked Add Element button (iteration 70/100) at (229, 127) on xpath=//button[text()='Add Element']
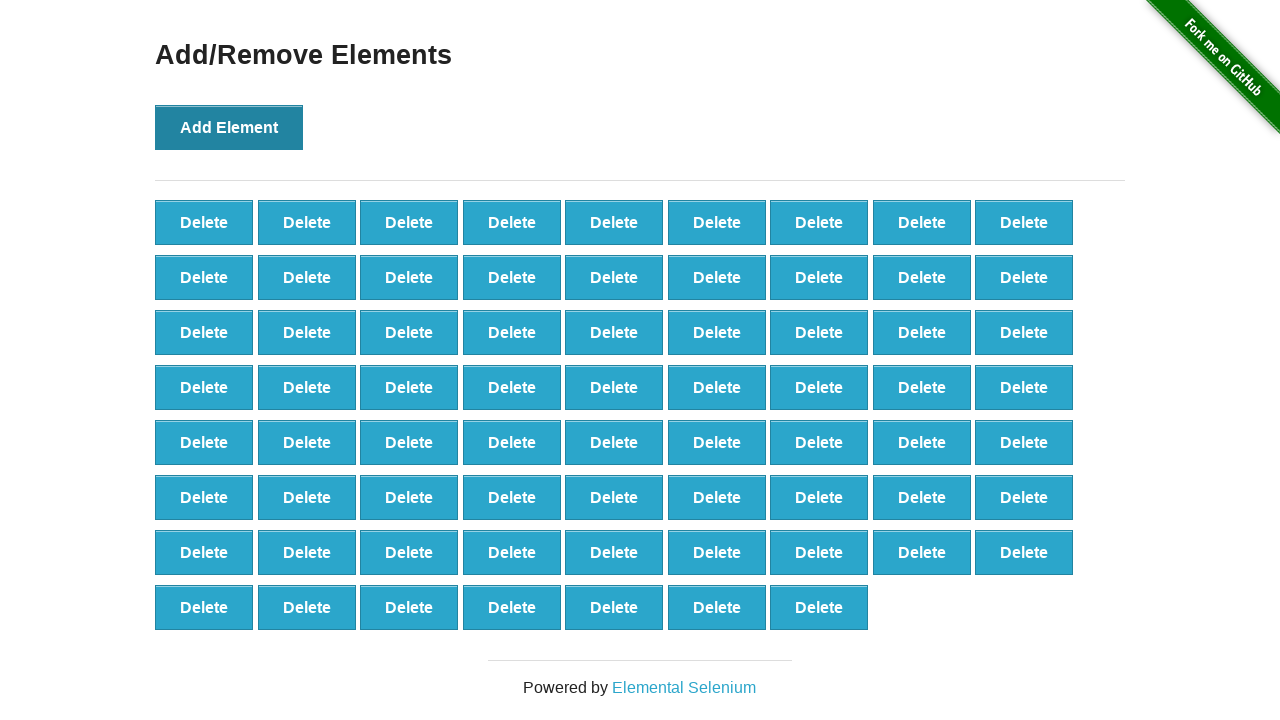

Clicked Add Element button (iteration 71/100) at (229, 127) on xpath=//button[text()='Add Element']
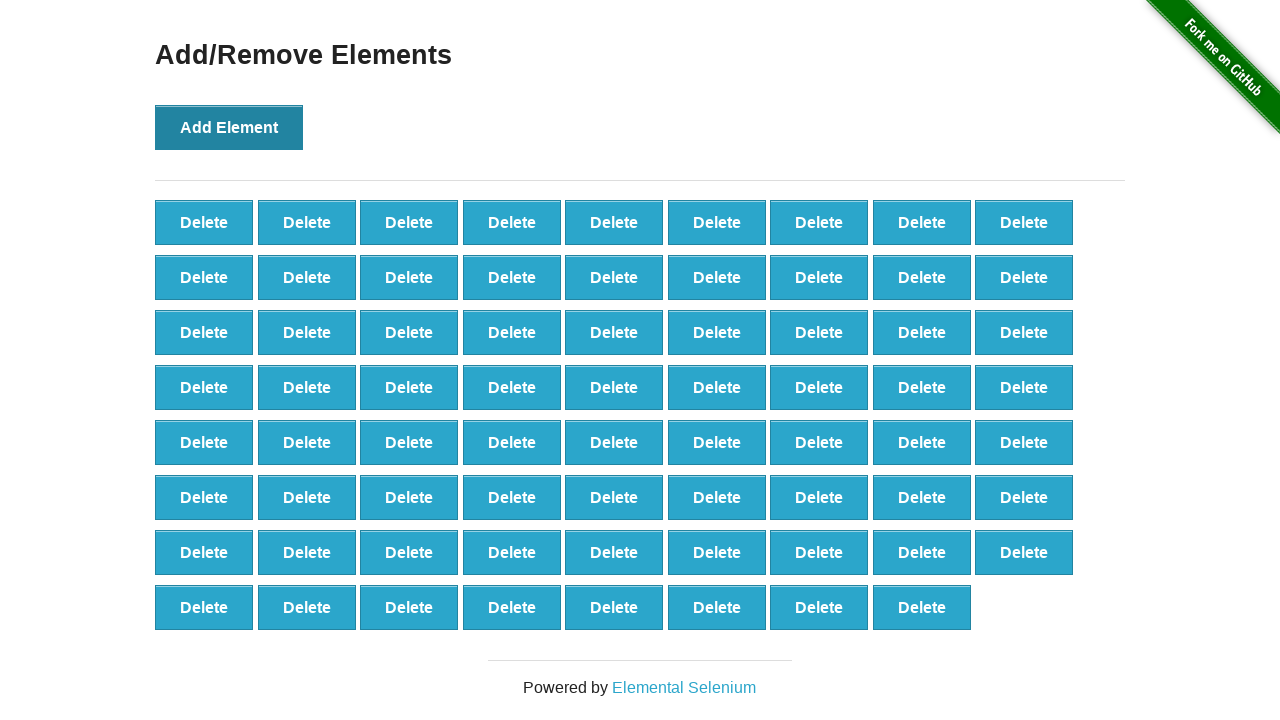

Clicked Add Element button (iteration 72/100) at (229, 127) on xpath=//button[text()='Add Element']
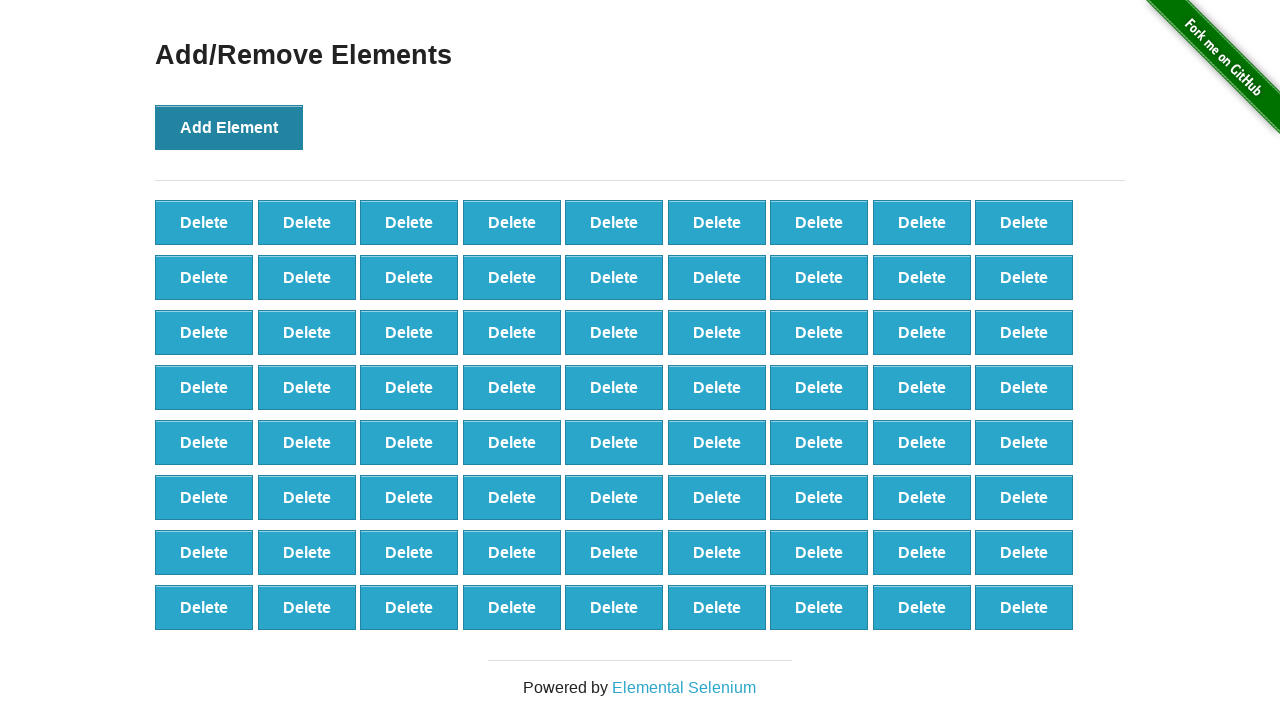

Clicked Add Element button (iteration 73/100) at (229, 127) on xpath=//button[text()='Add Element']
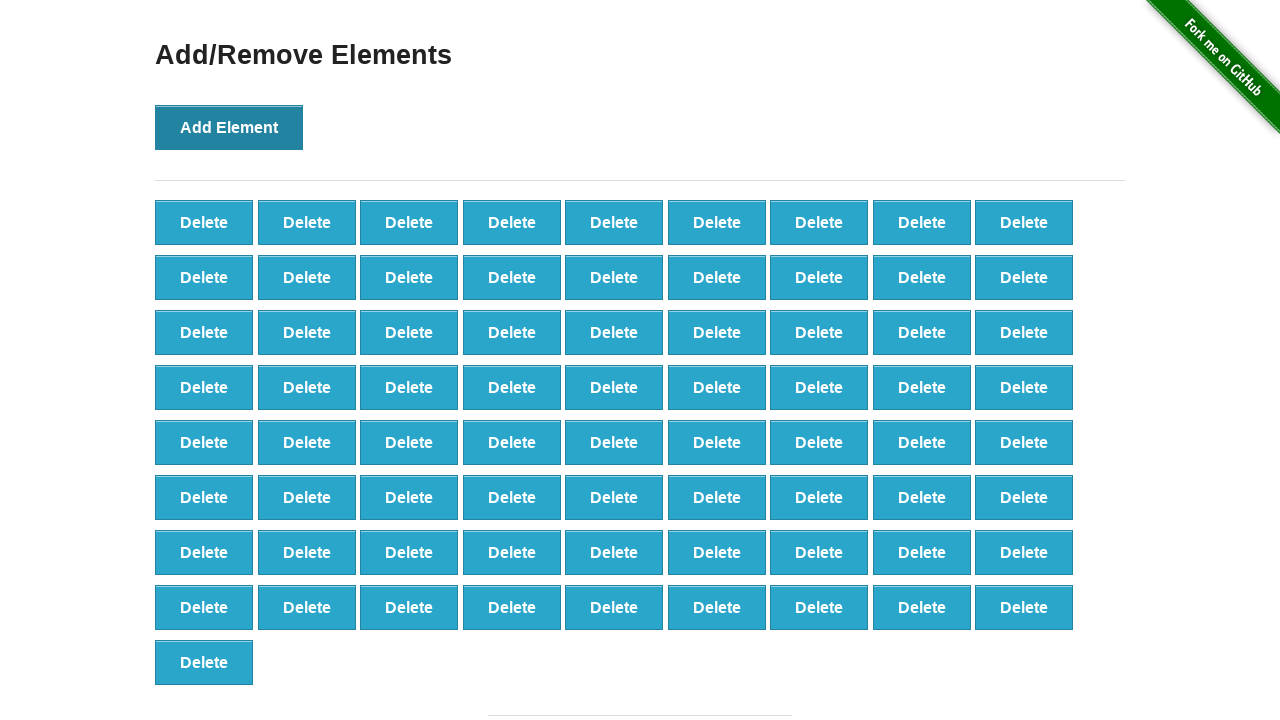

Clicked Add Element button (iteration 74/100) at (229, 127) on xpath=//button[text()='Add Element']
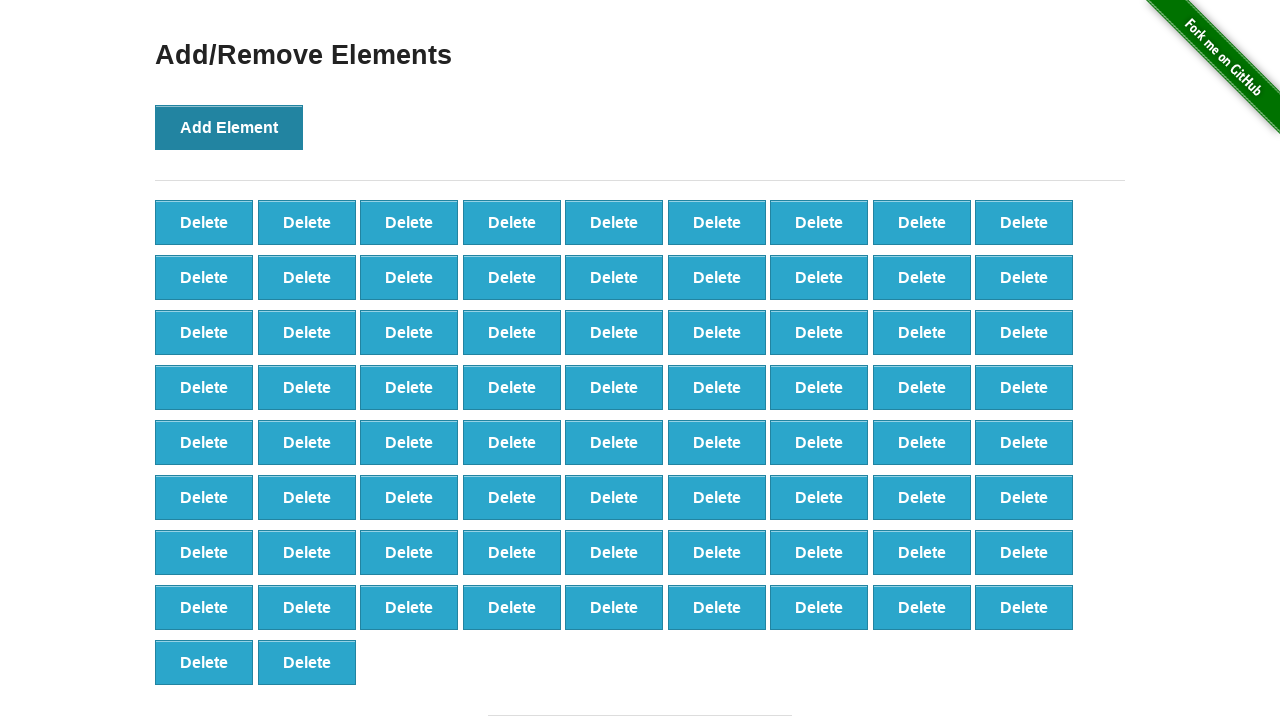

Clicked Add Element button (iteration 75/100) at (229, 127) on xpath=//button[text()='Add Element']
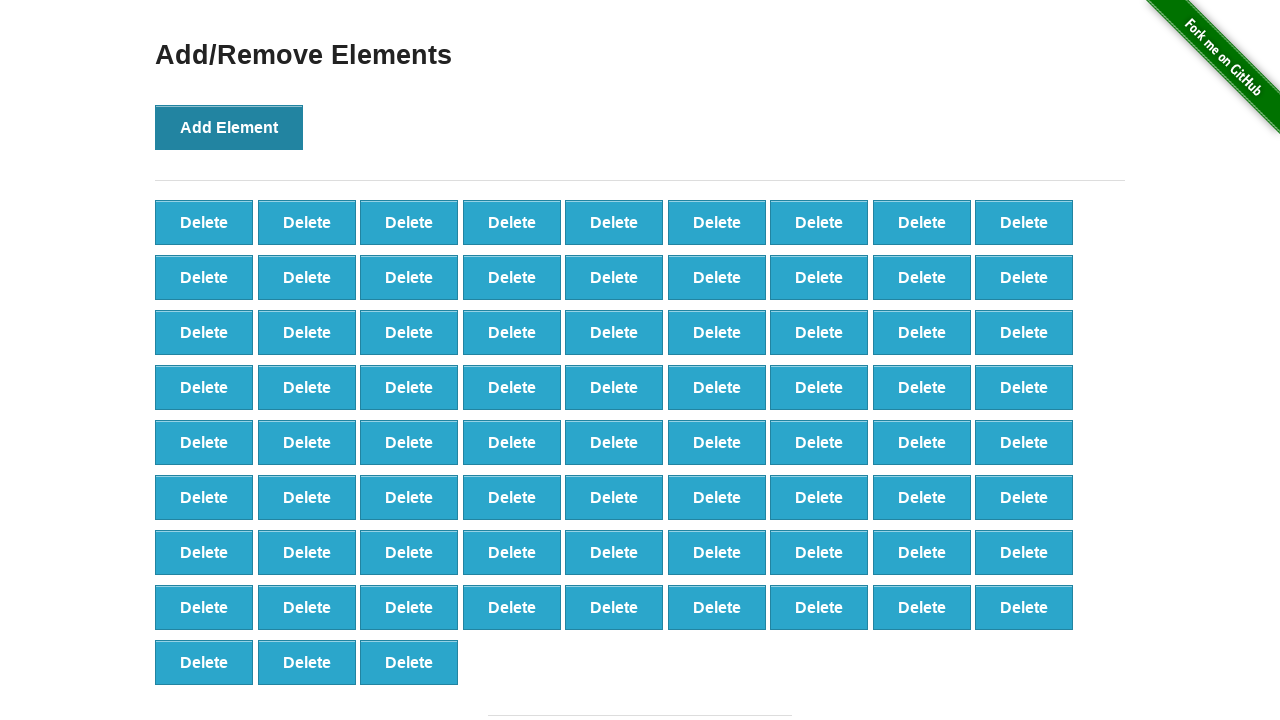

Clicked Add Element button (iteration 76/100) at (229, 127) on xpath=//button[text()='Add Element']
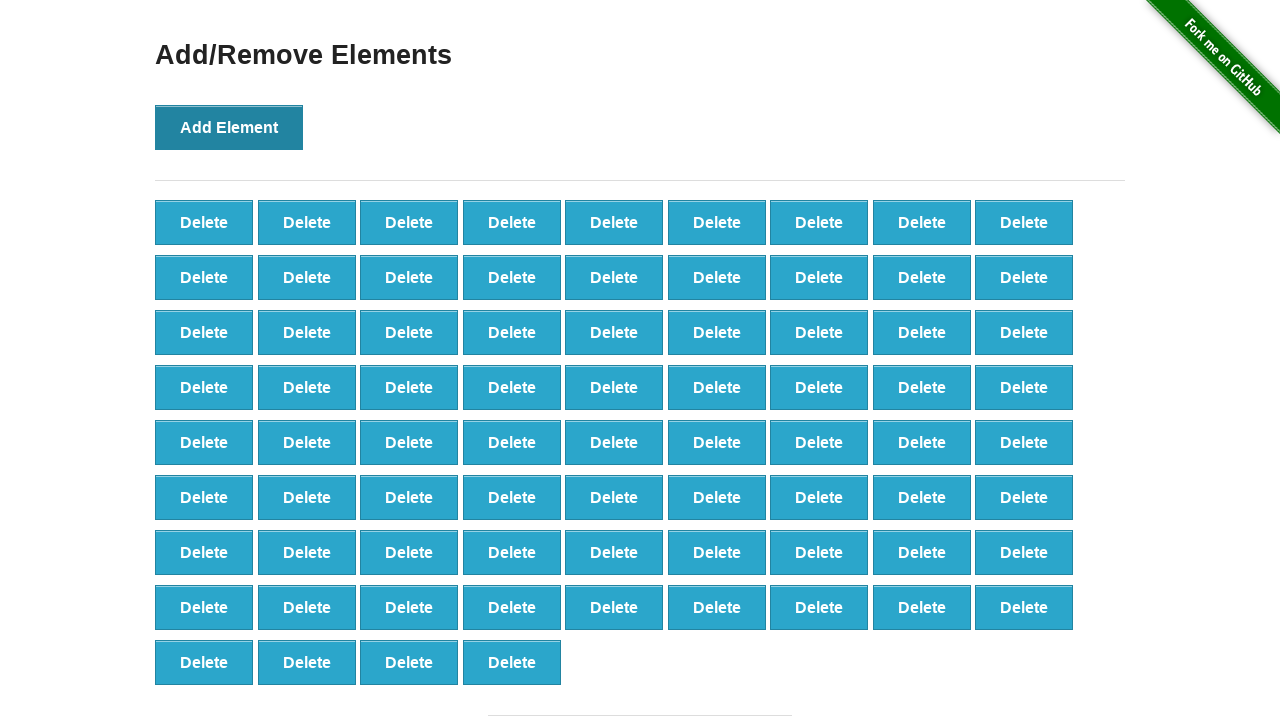

Clicked Add Element button (iteration 77/100) at (229, 127) on xpath=//button[text()='Add Element']
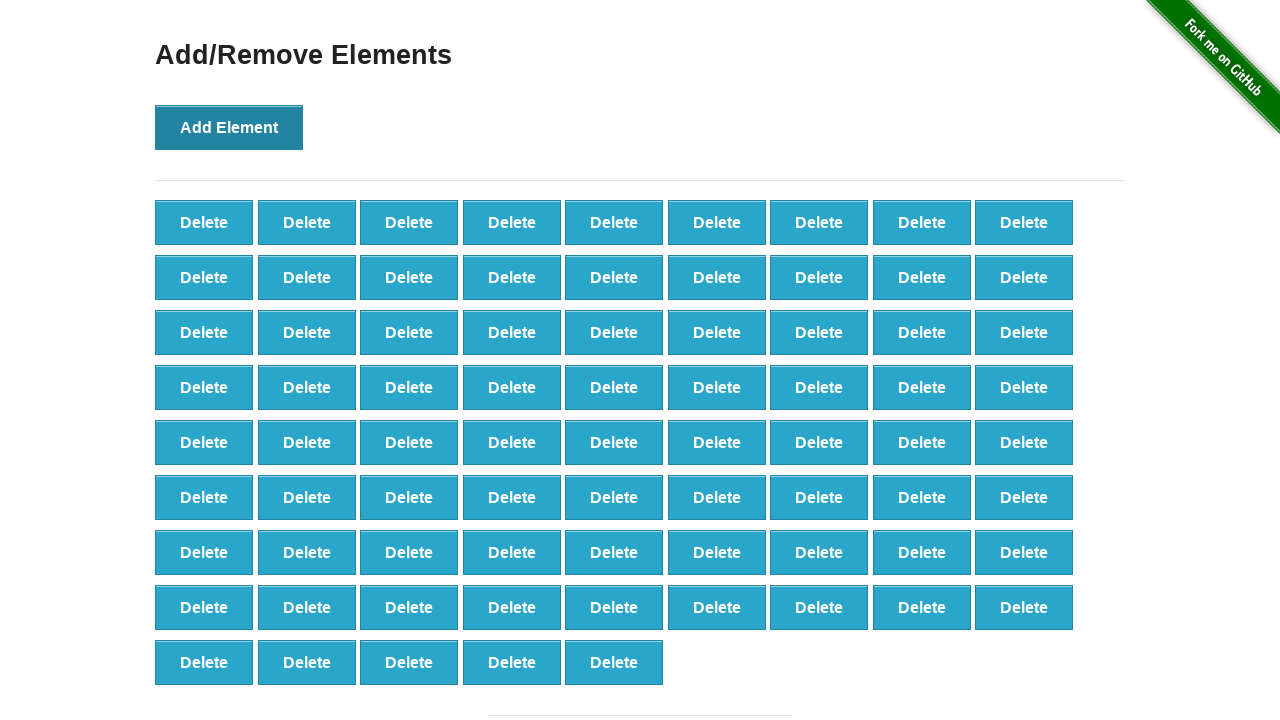

Clicked Add Element button (iteration 78/100) at (229, 127) on xpath=//button[text()='Add Element']
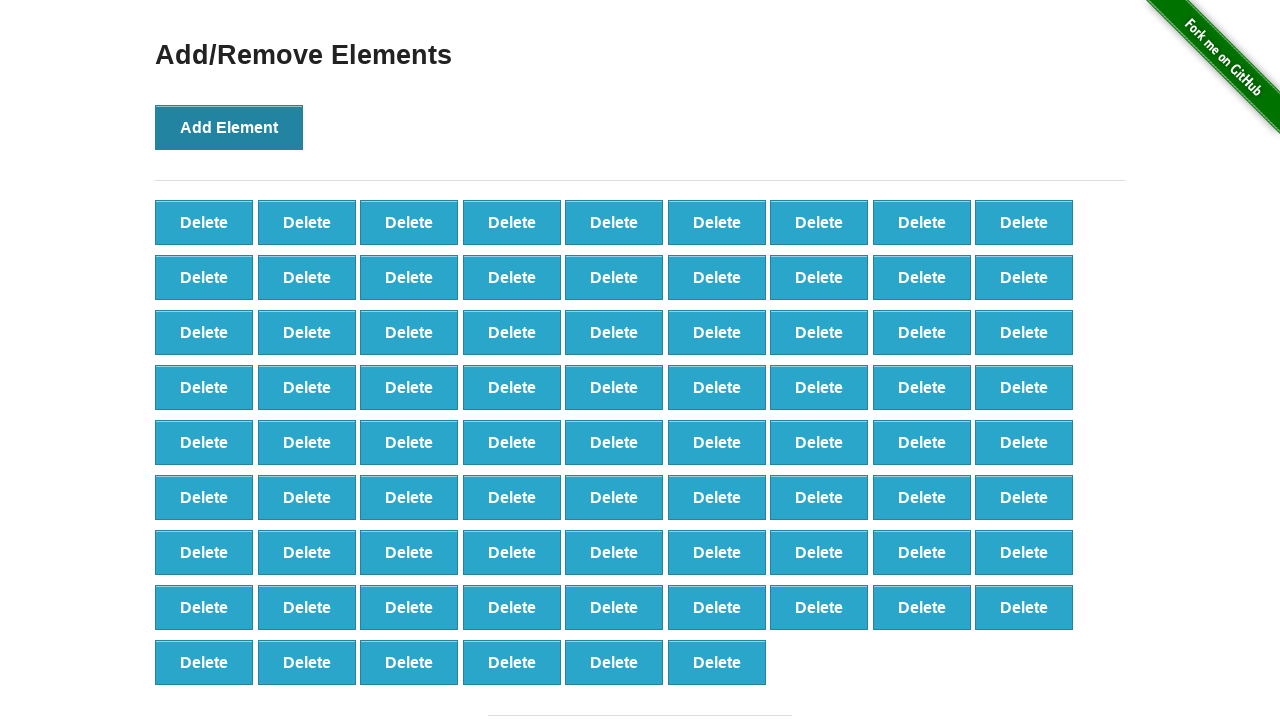

Clicked Add Element button (iteration 79/100) at (229, 127) on xpath=//button[text()='Add Element']
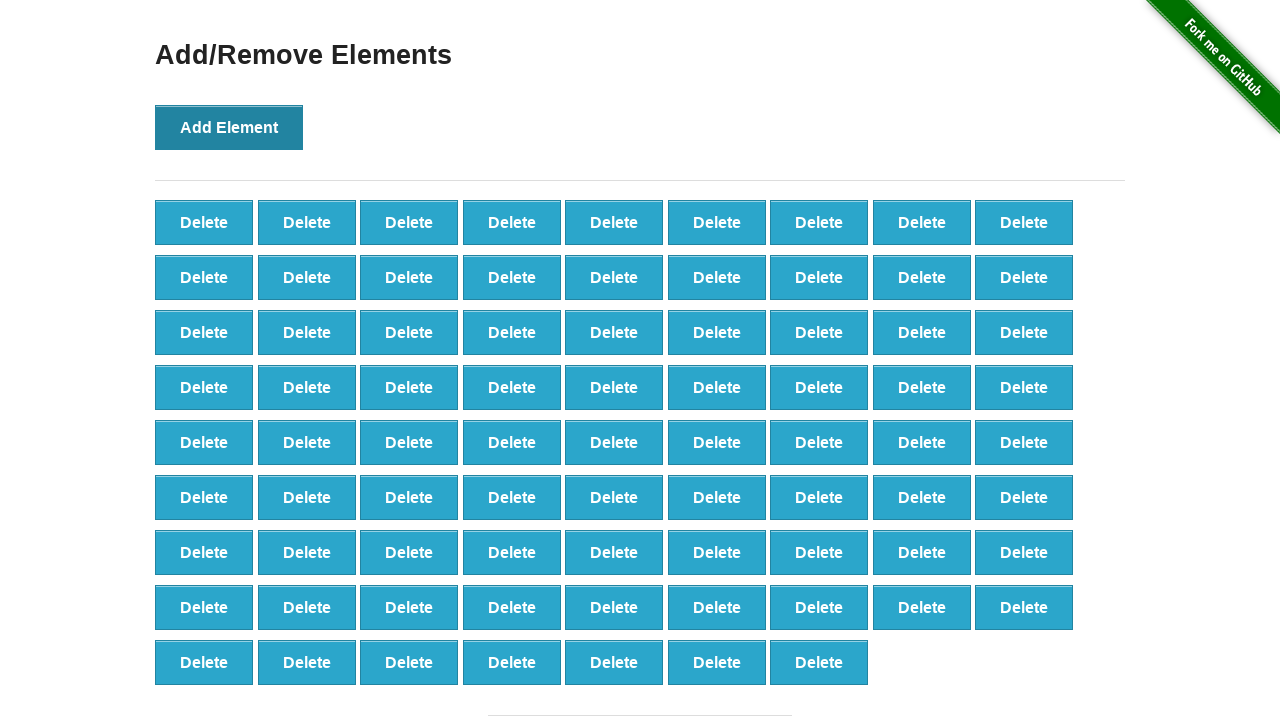

Clicked Add Element button (iteration 80/100) at (229, 127) on xpath=//button[text()='Add Element']
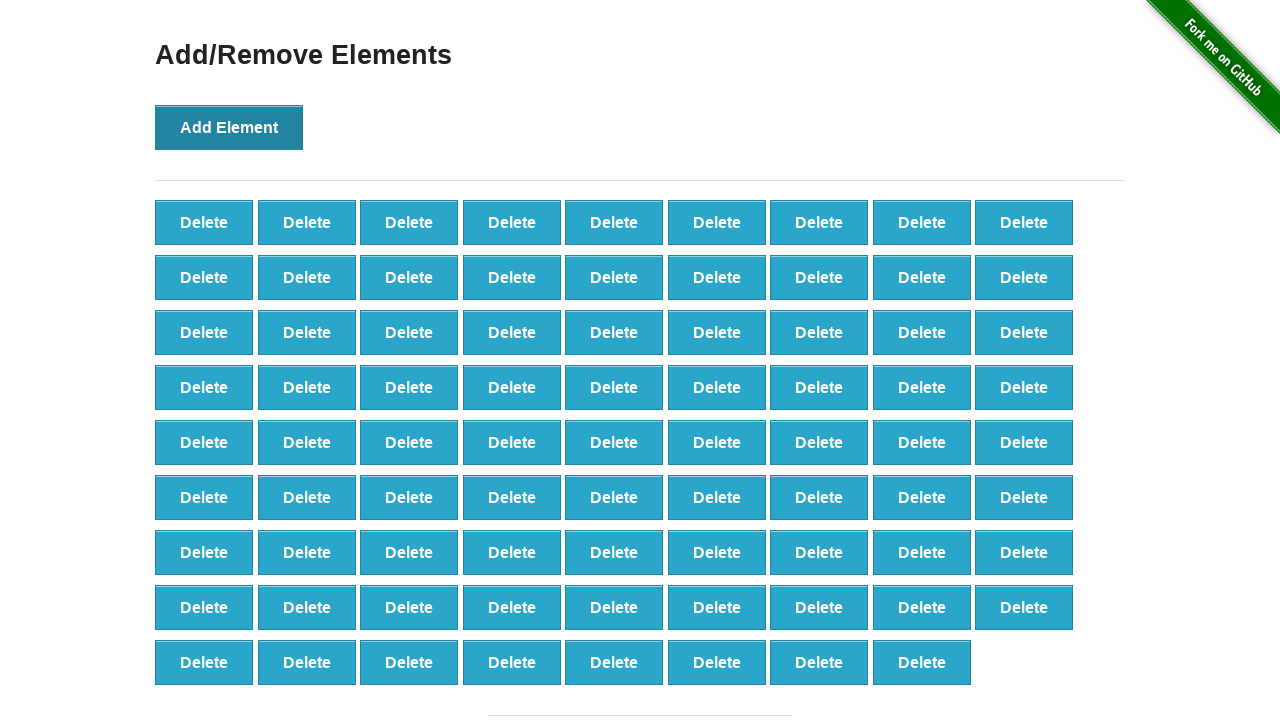

Clicked Add Element button (iteration 81/100) at (229, 127) on xpath=//button[text()='Add Element']
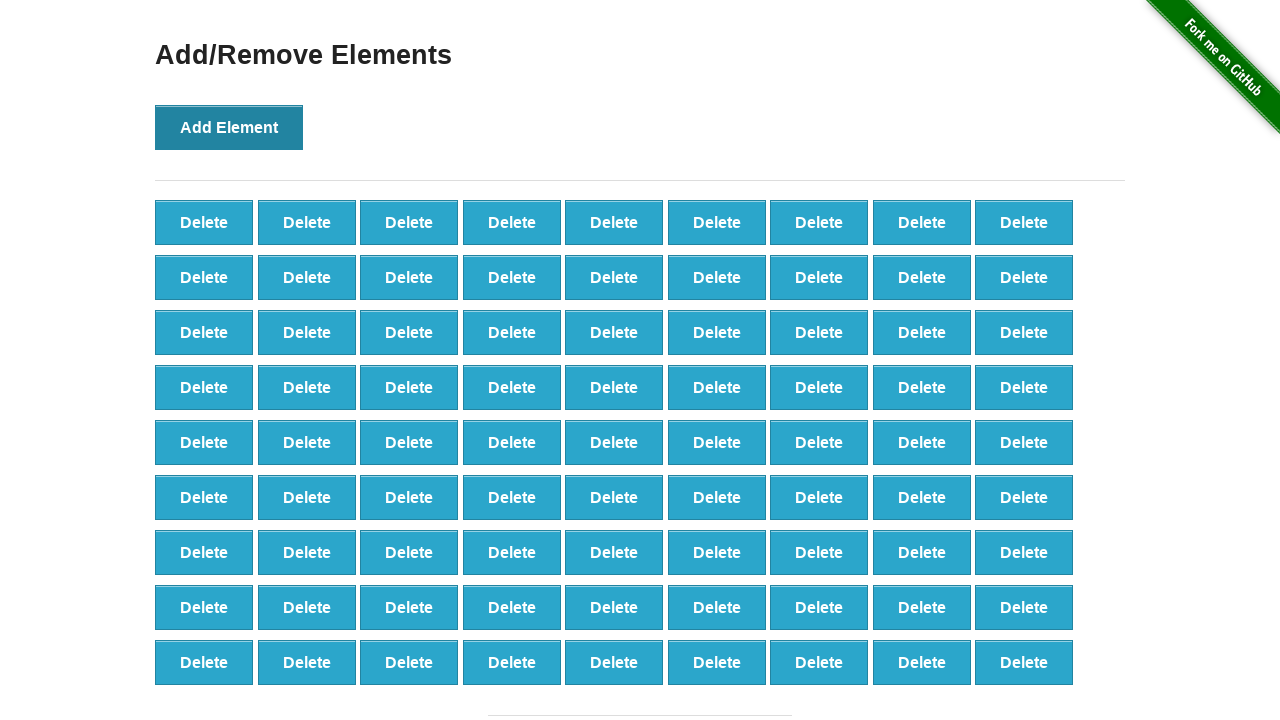

Clicked Add Element button (iteration 82/100) at (229, 127) on xpath=//button[text()='Add Element']
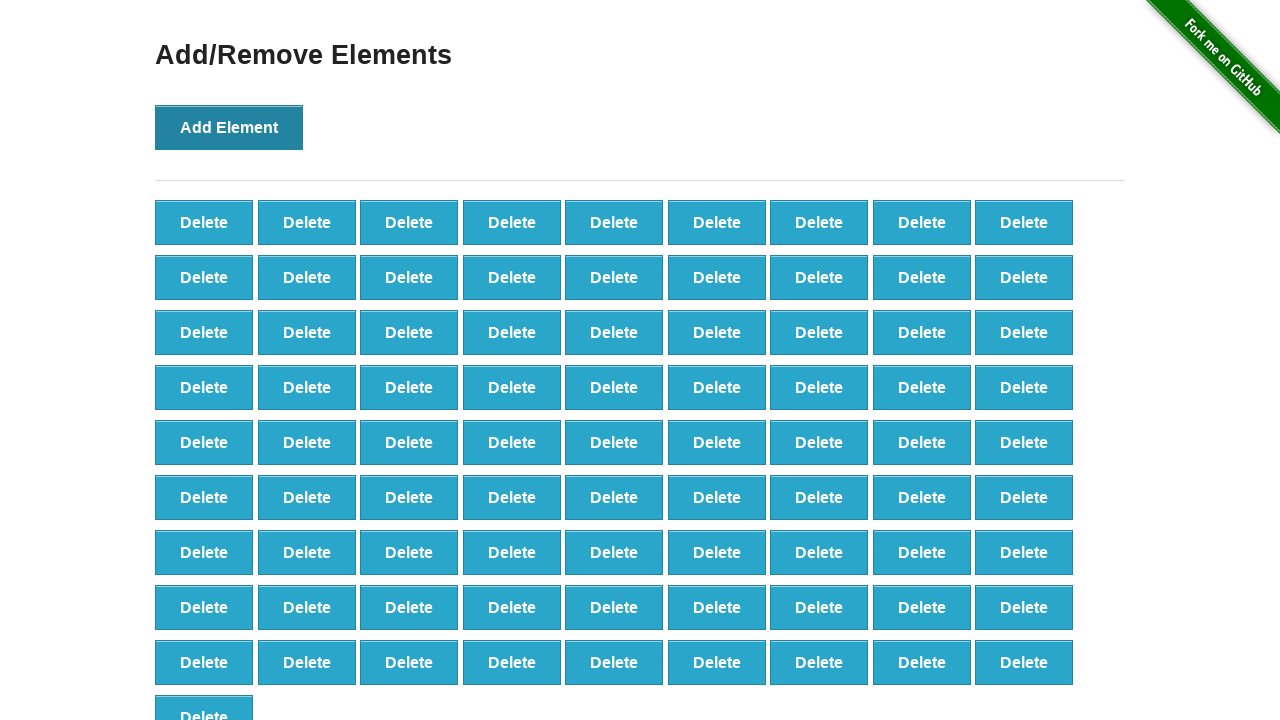

Clicked Add Element button (iteration 83/100) at (229, 127) on xpath=//button[text()='Add Element']
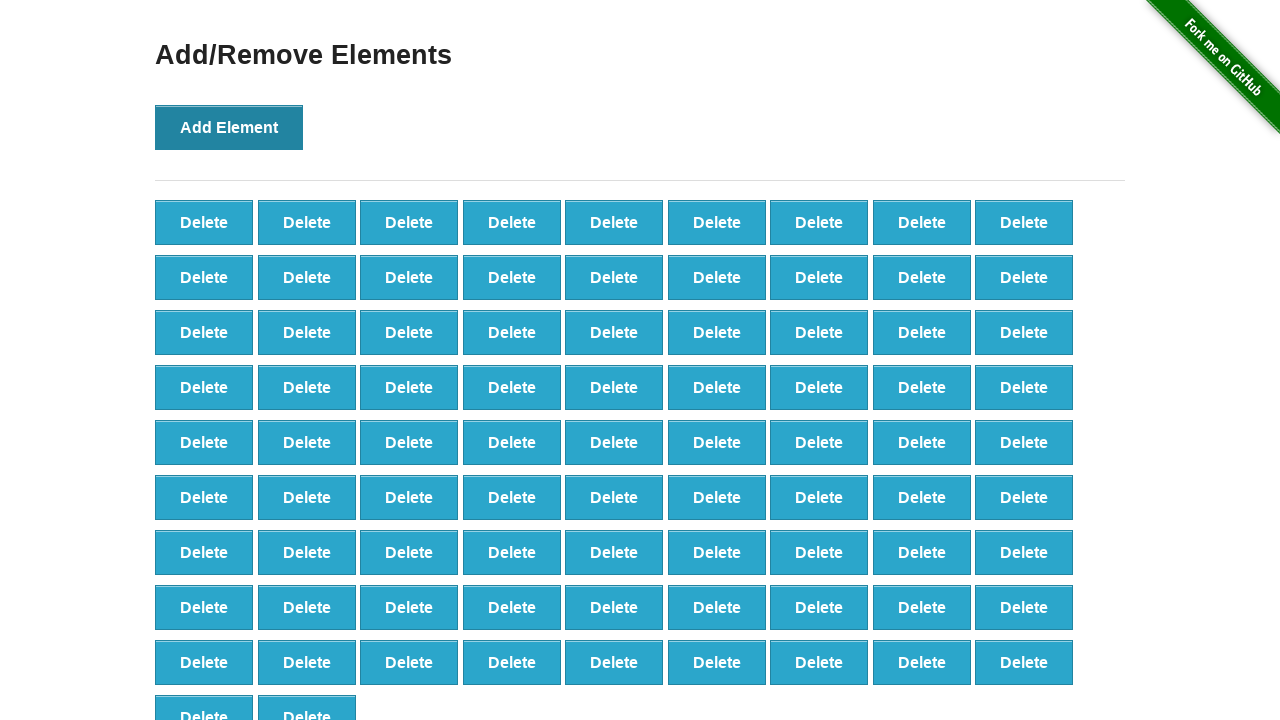

Clicked Add Element button (iteration 84/100) at (229, 127) on xpath=//button[text()='Add Element']
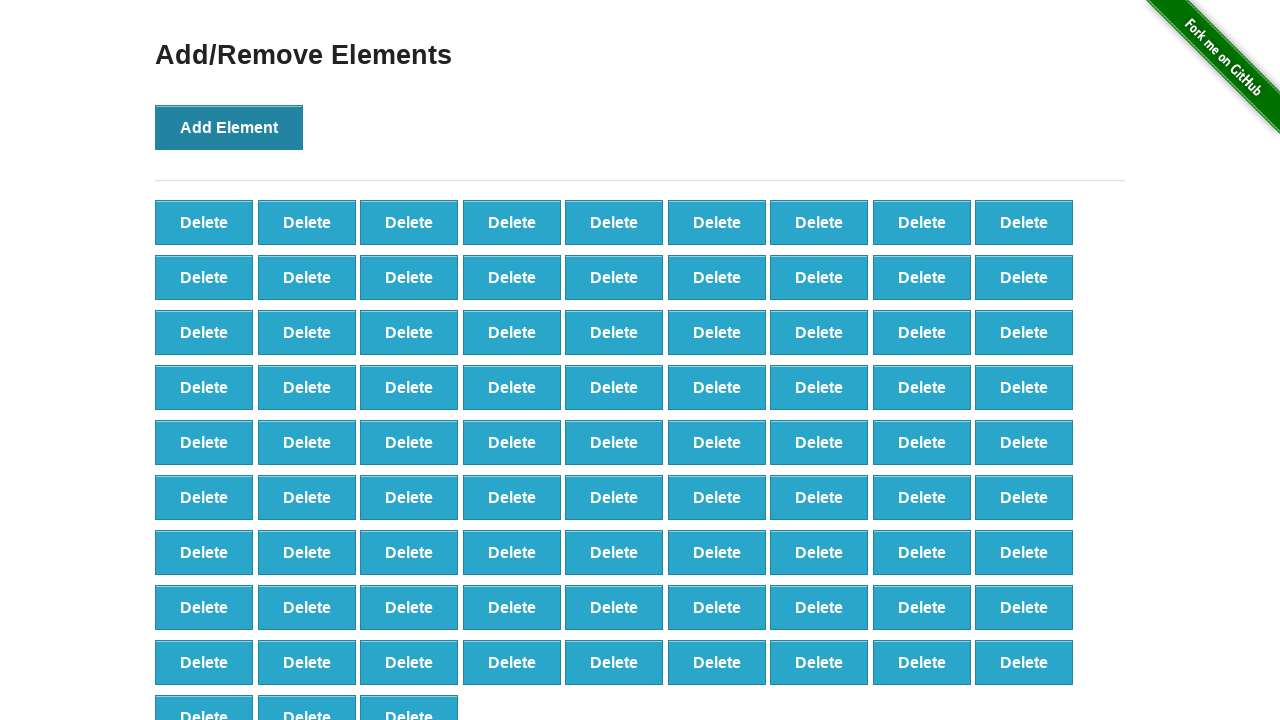

Clicked Add Element button (iteration 85/100) at (229, 127) on xpath=//button[text()='Add Element']
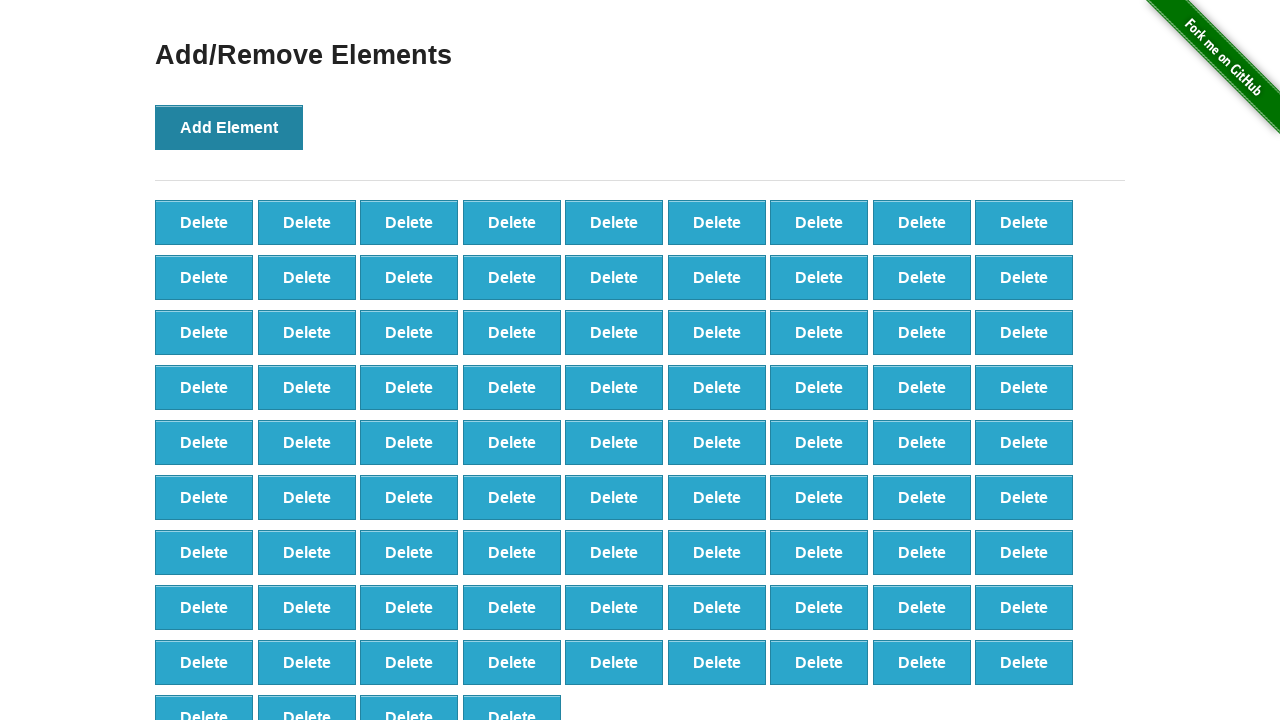

Clicked Add Element button (iteration 86/100) at (229, 127) on xpath=//button[text()='Add Element']
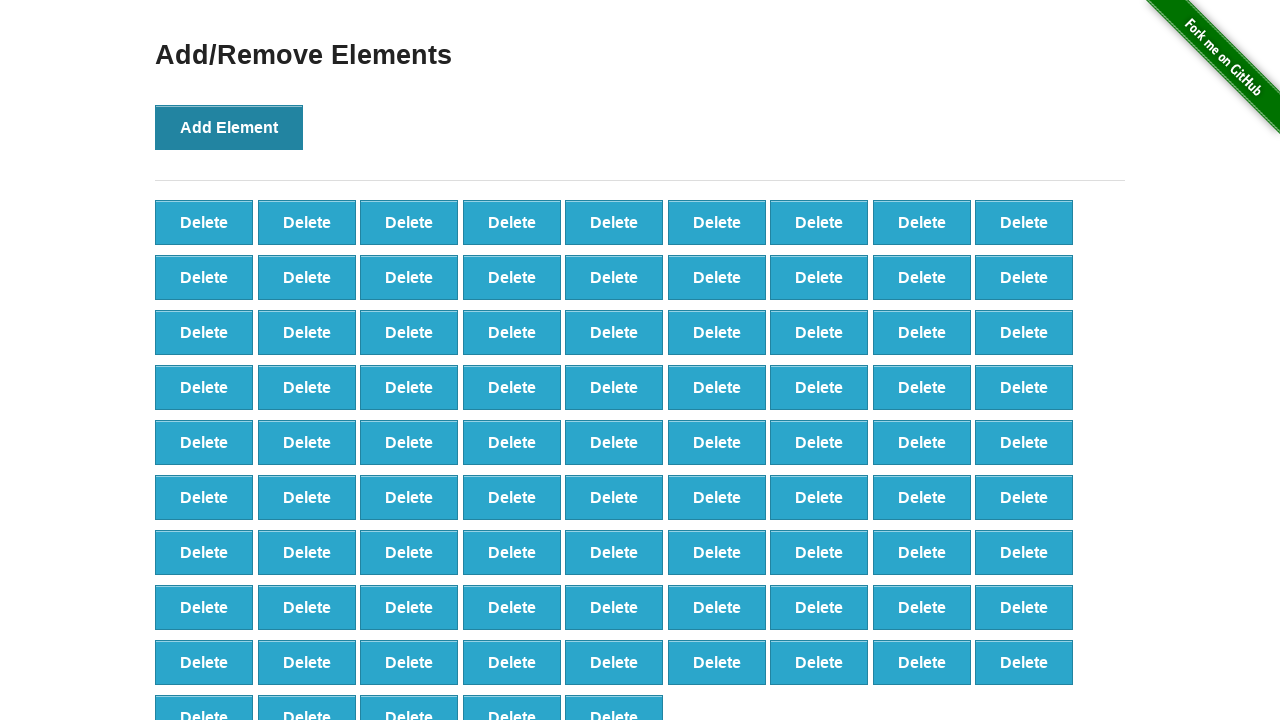

Clicked Add Element button (iteration 87/100) at (229, 127) on xpath=//button[text()='Add Element']
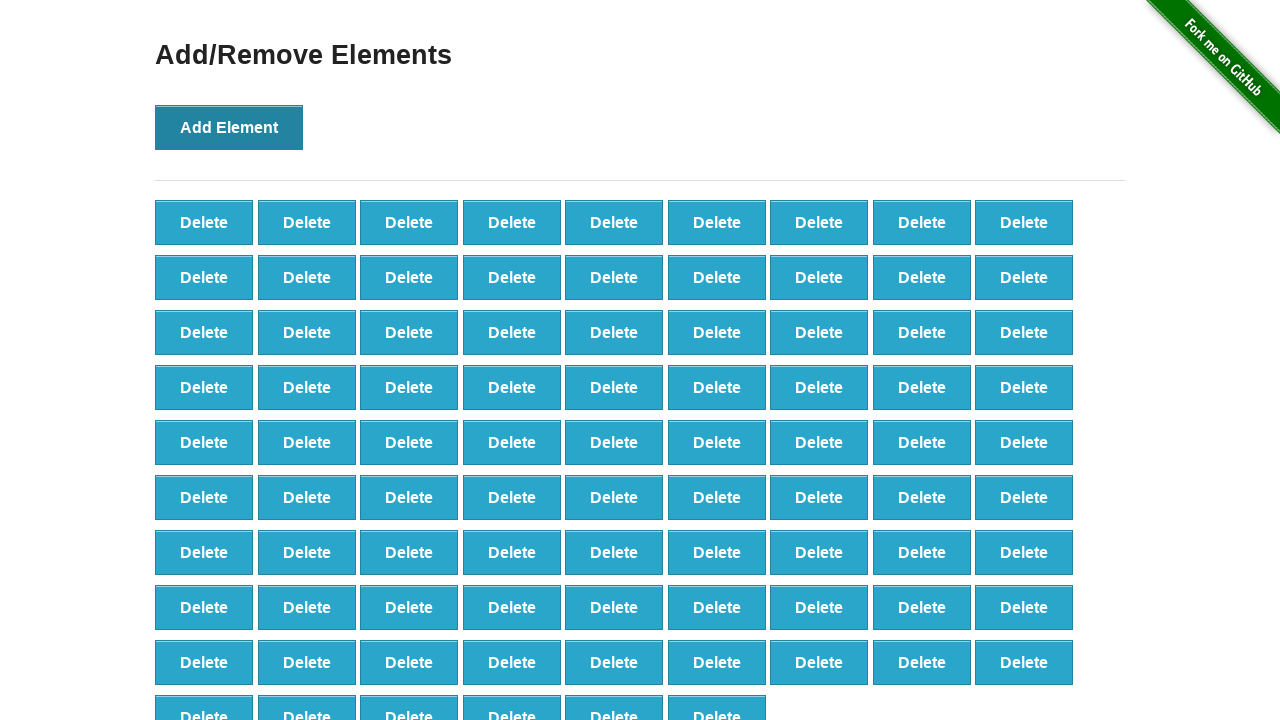

Clicked Add Element button (iteration 88/100) at (229, 127) on xpath=//button[text()='Add Element']
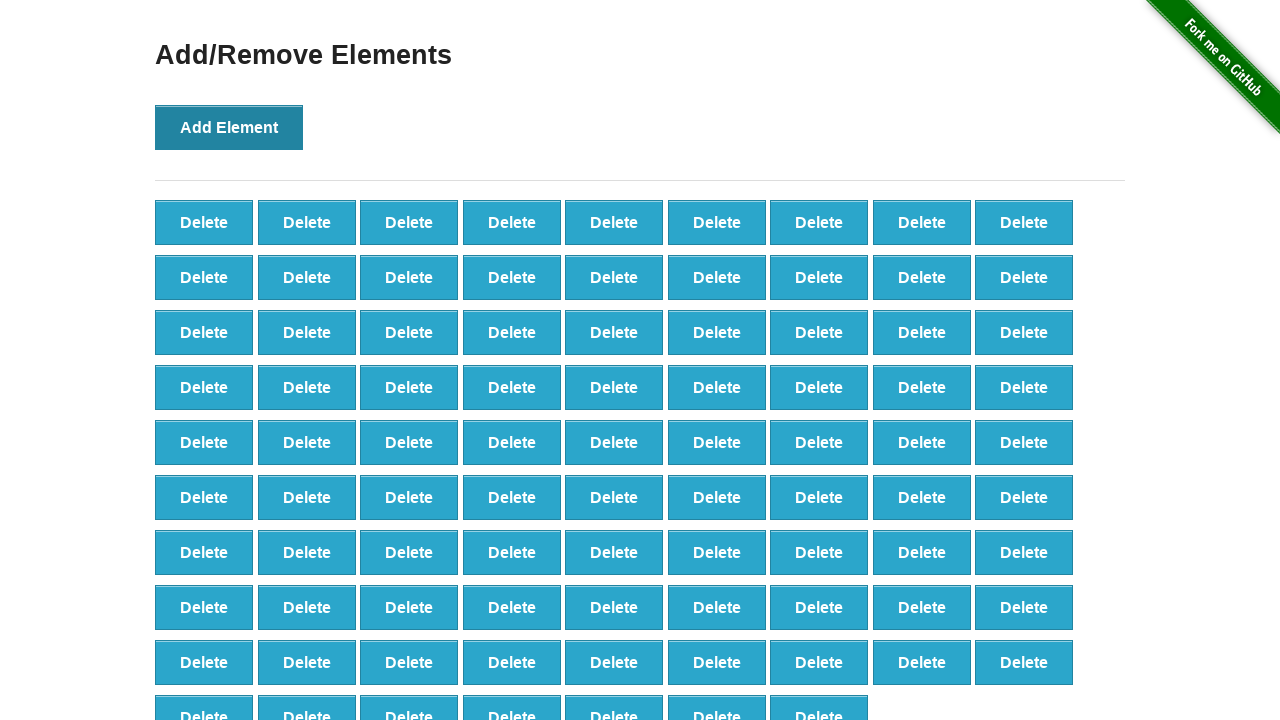

Clicked Add Element button (iteration 89/100) at (229, 127) on xpath=//button[text()='Add Element']
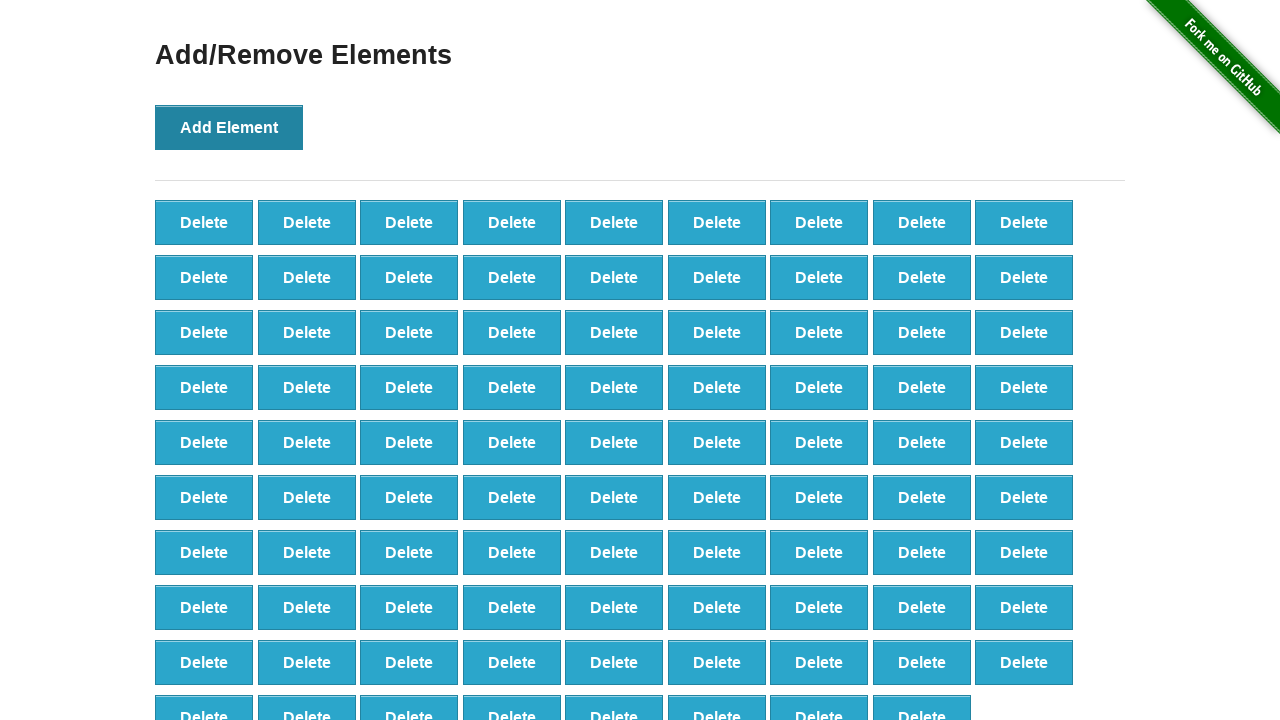

Clicked Add Element button (iteration 90/100) at (229, 127) on xpath=//button[text()='Add Element']
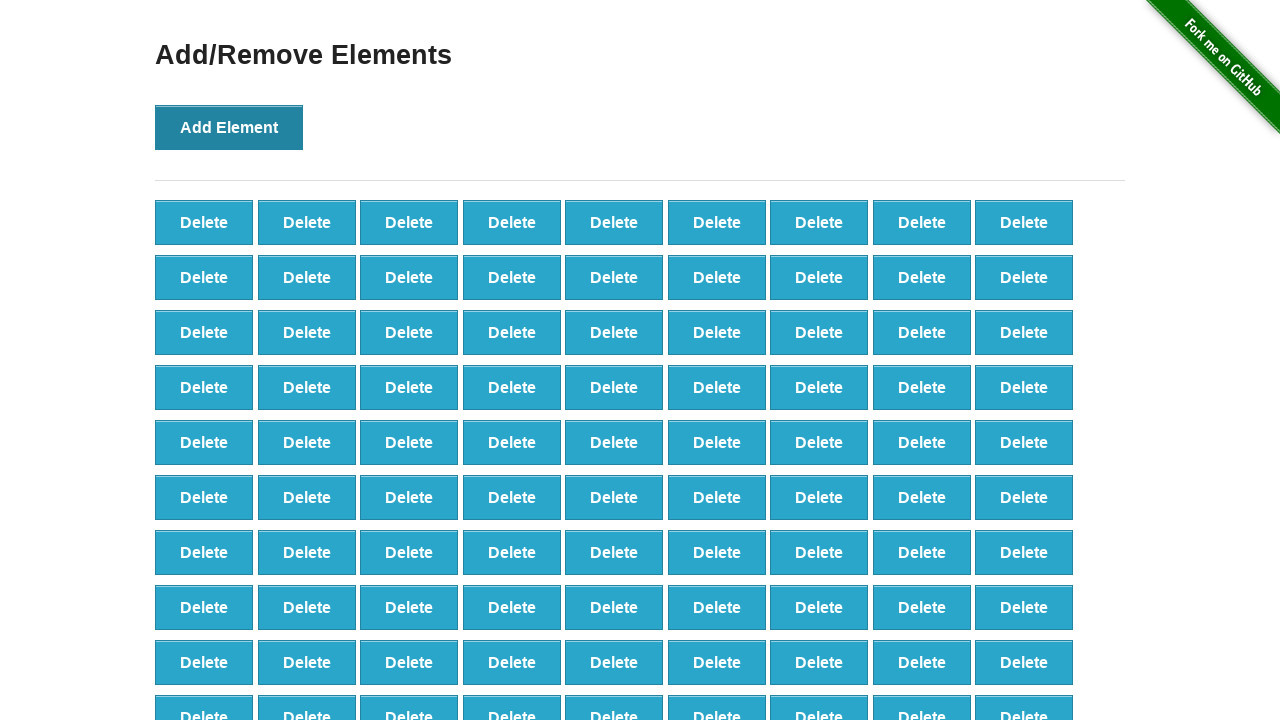

Clicked Add Element button (iteration 91/100) at (229, 127) on xpath=//button[text()='Add Element']
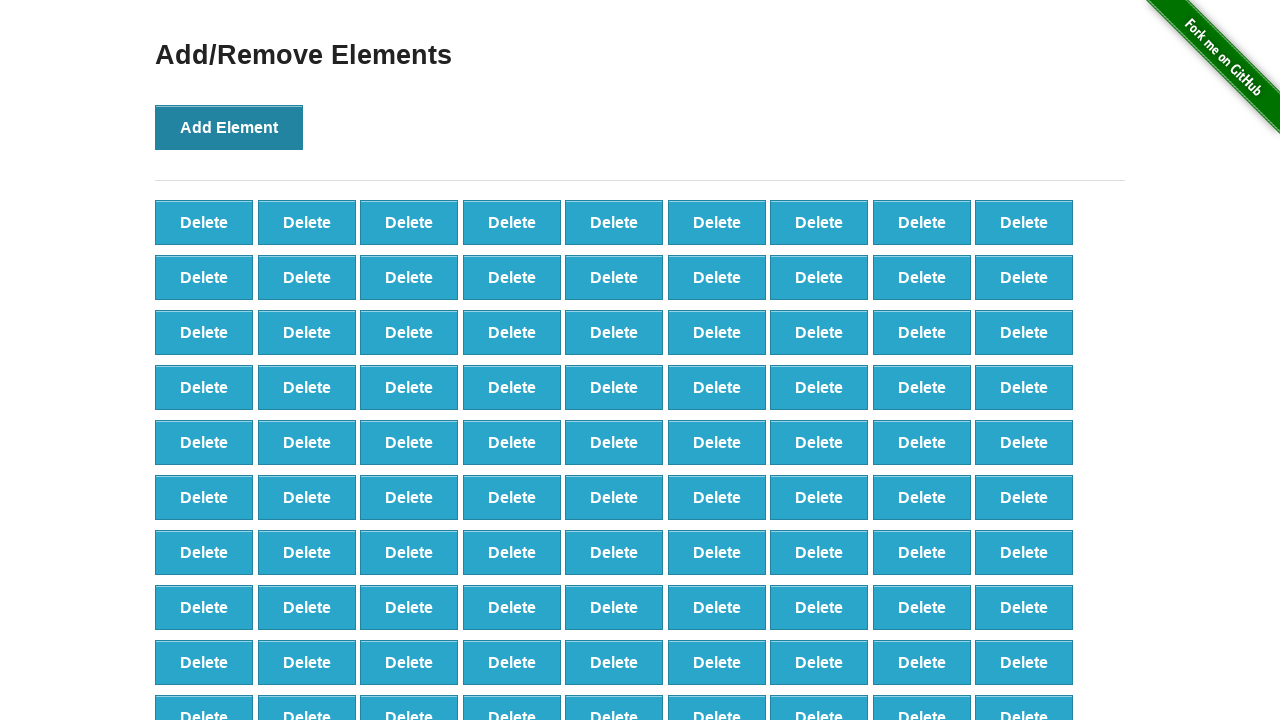

Clicked Add Element button (iteration 92/100) at (229, 127) on xpath=//button[text()='Add Element']
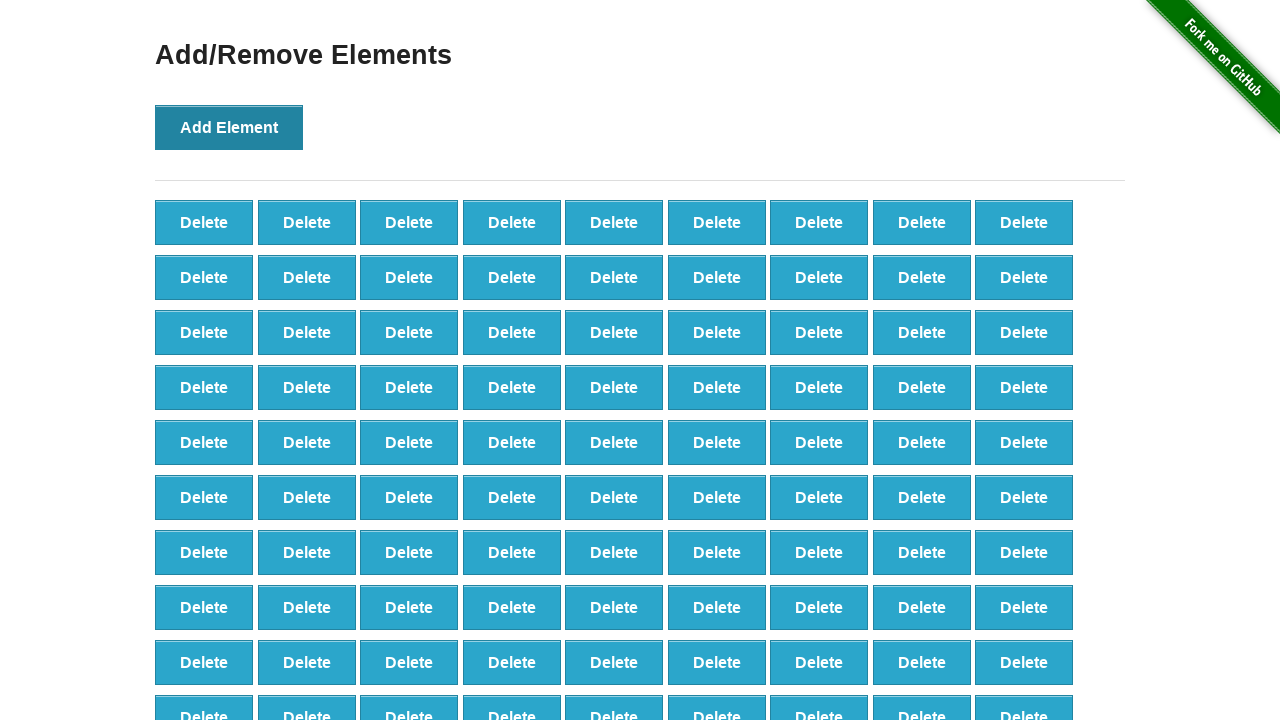

Clicked Add Element button (iteration 93/100) at (229, 127) on xpath=//button[text()='Add Element']
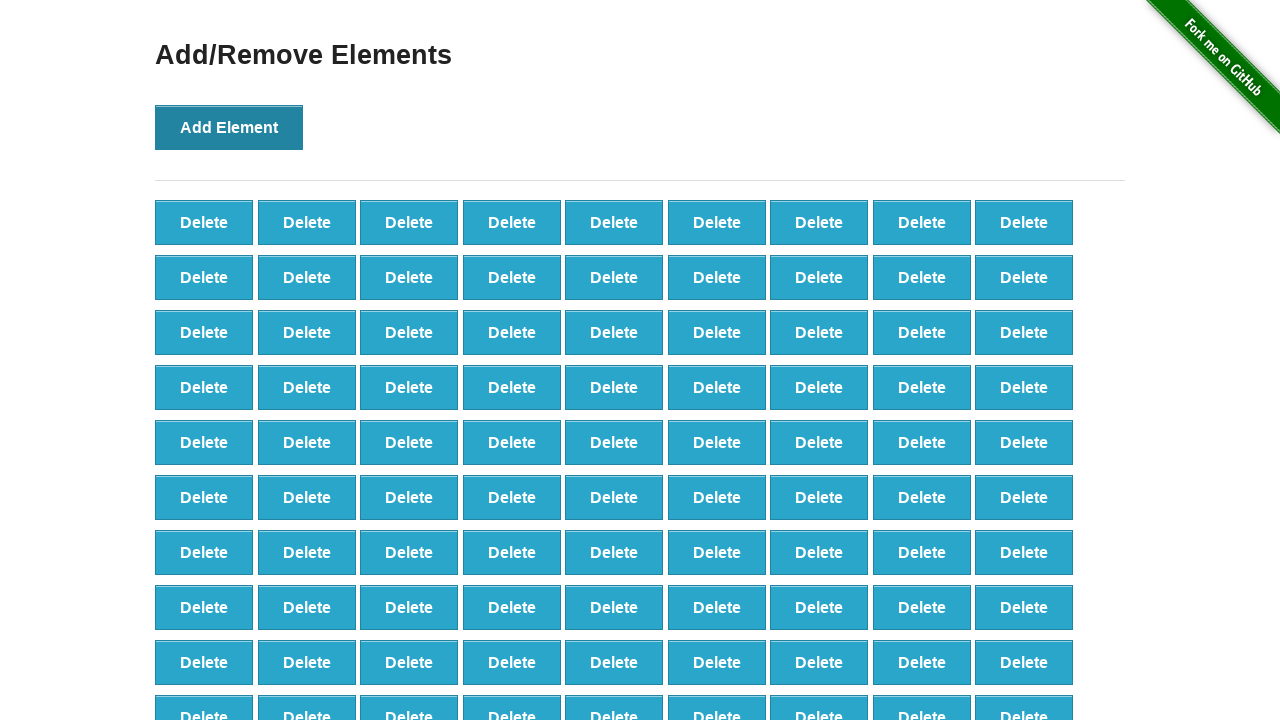

Clicked Add Element button (iteration 94/100) at (229, 127) on xpath=//button[text()='Add Element']
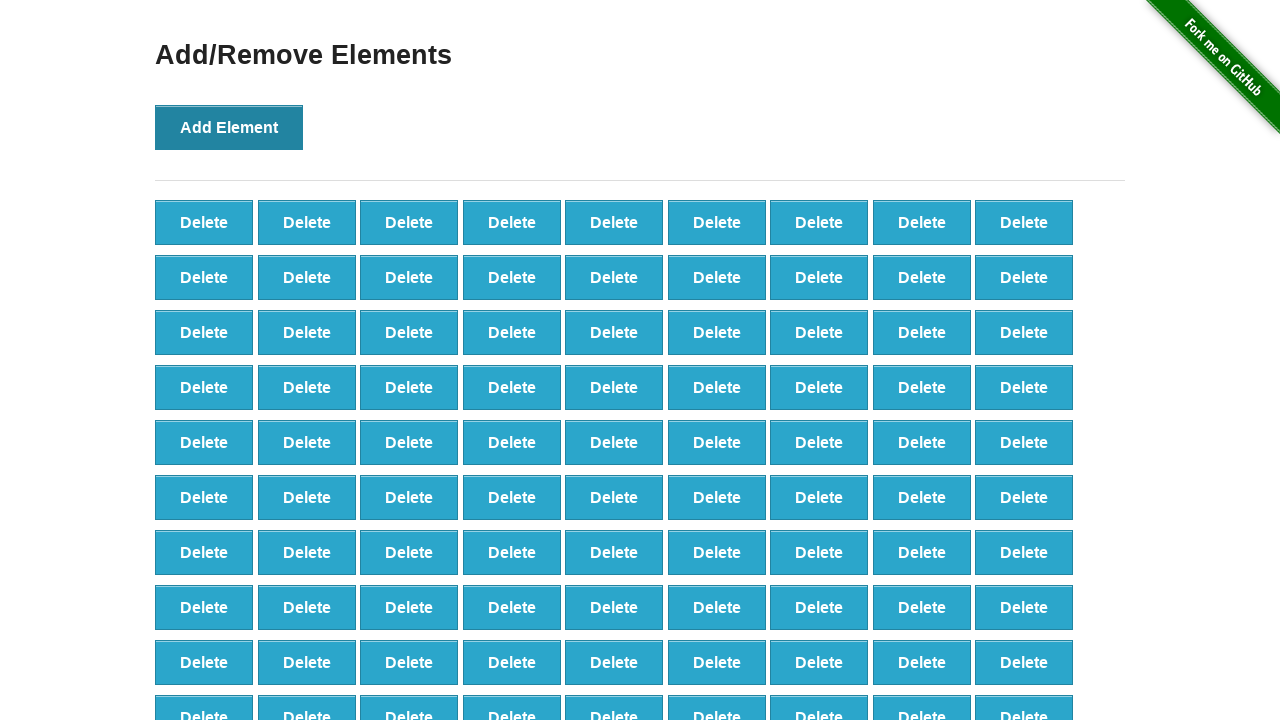

Clicked Add Element button (iteration 95/100) at (229, 127) on xpath=//button[text()='Add Element']
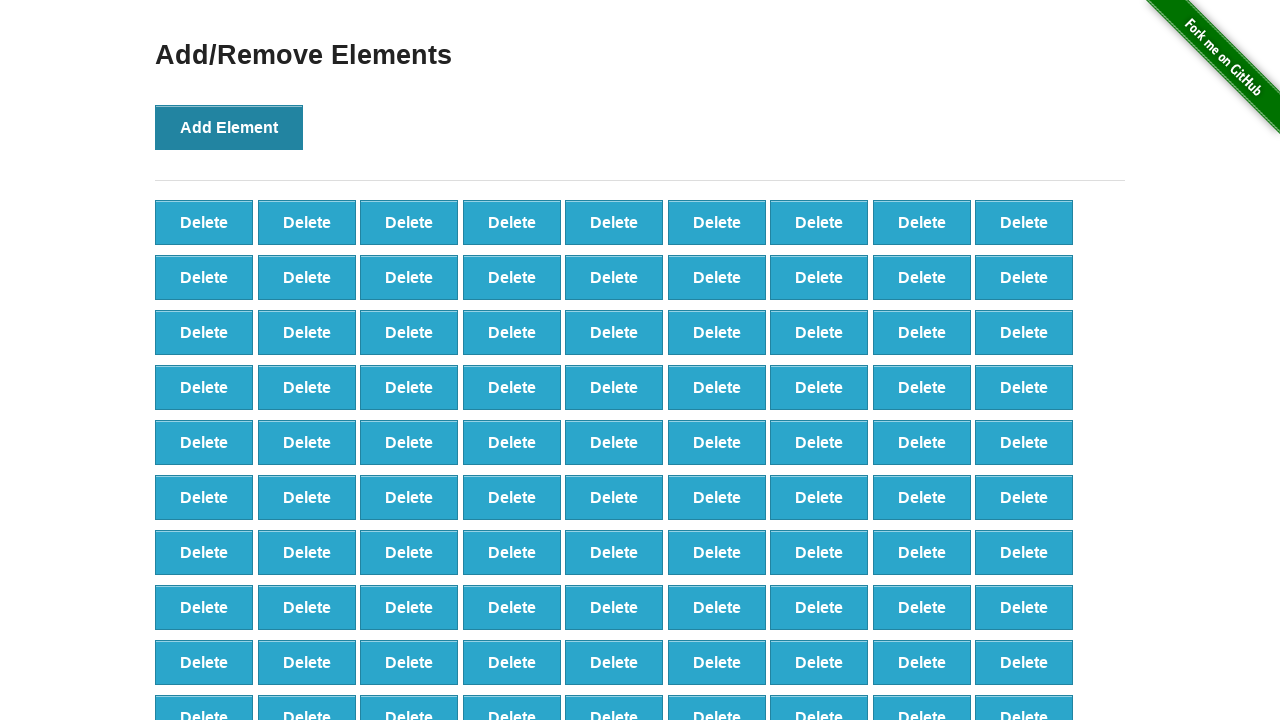

Clicked Add Element button (iteration 96/100) at (229, 127) on xpath=//button[text()='Add Element']
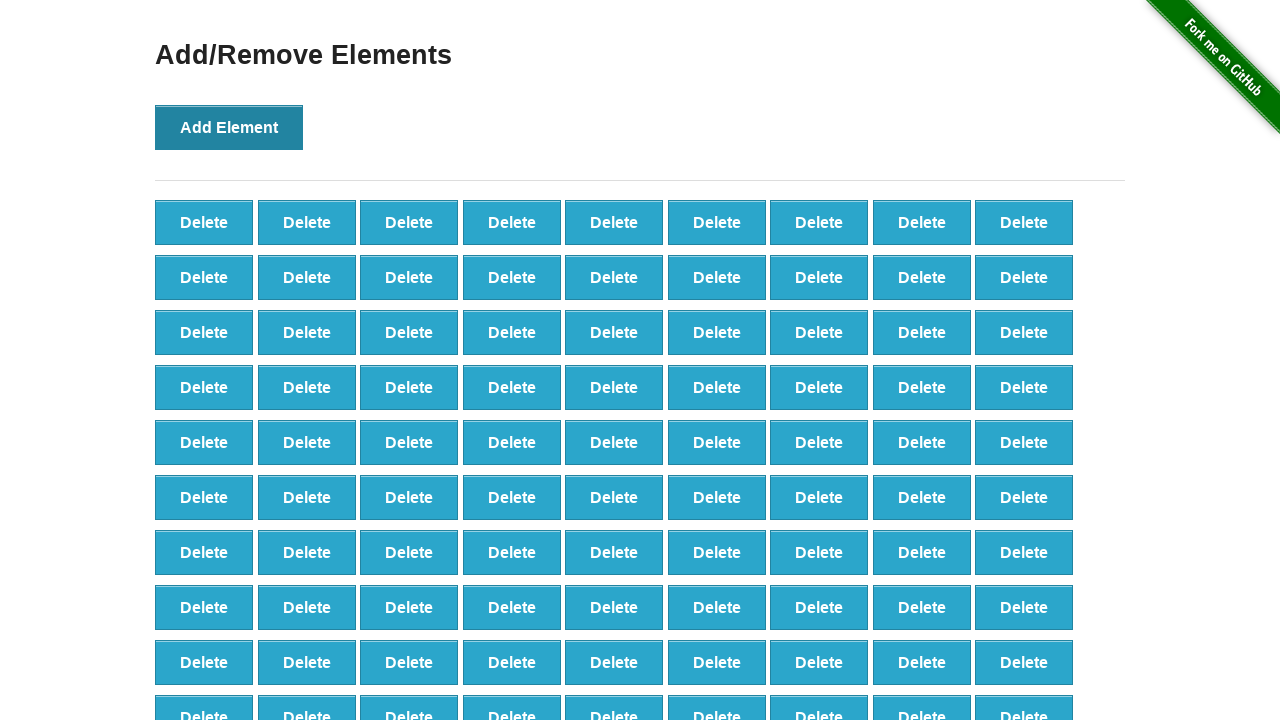

Clicked Add Element button (iteration 97/100) at (229, 127) on xpath=//button[text()='Add Element']
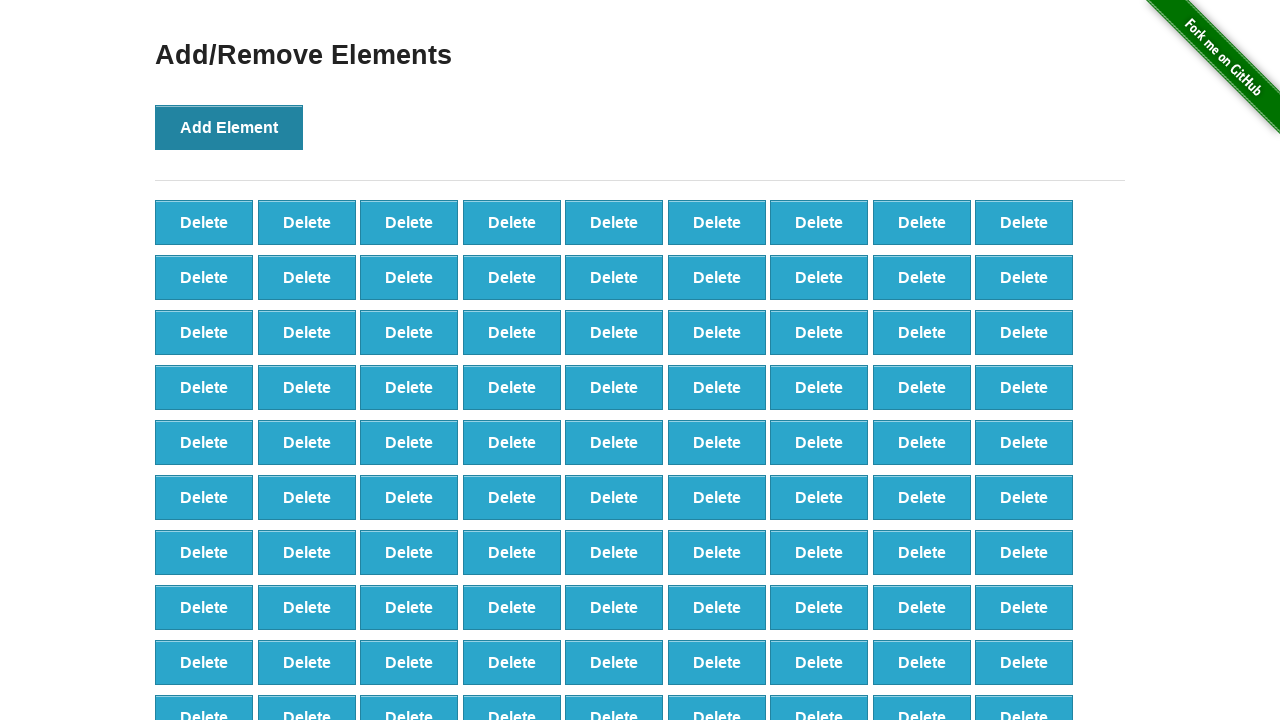

Clicked Add Element button (iteration 98/100) at (229, 127) on xpath=//button[text()='Add Element']
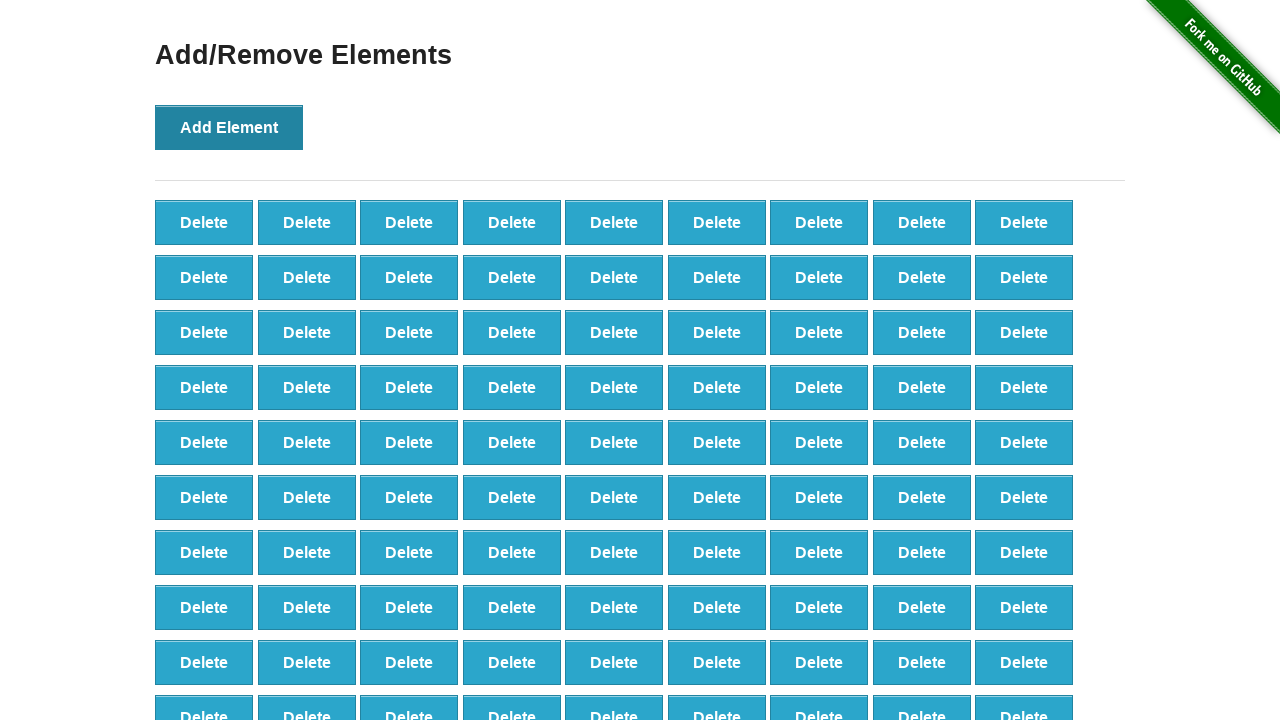

Clicked Add Element button (iteration 99/100) at (229, 127) on xpath=//button[text()='Add Element']
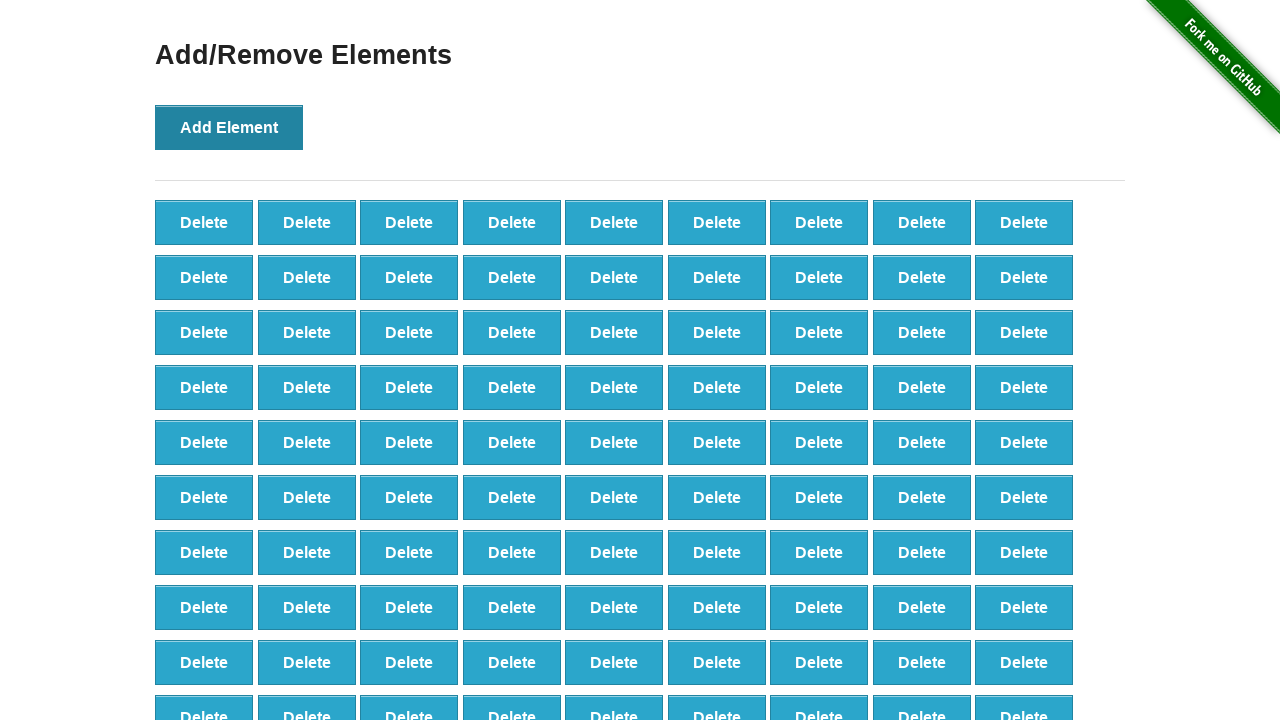

Clicked Add Element button (iteration 100/100) at (229, 127) on xpath=//button[text()='Add Element']
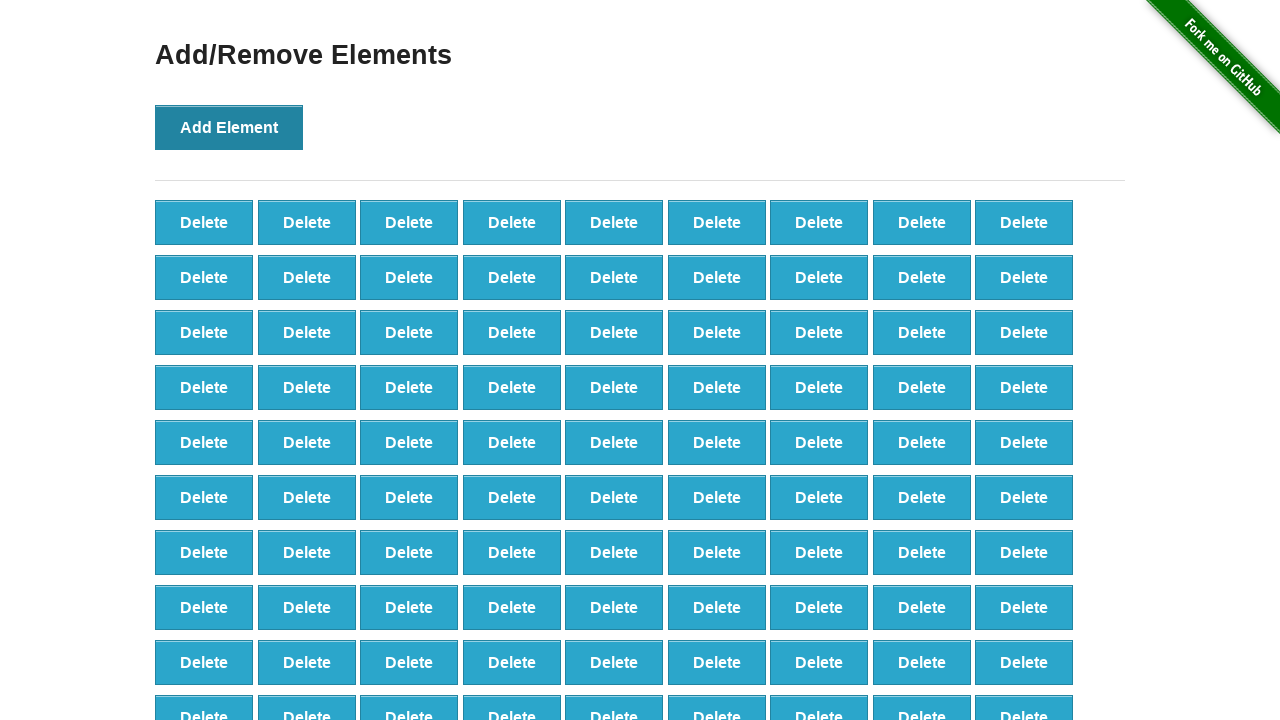

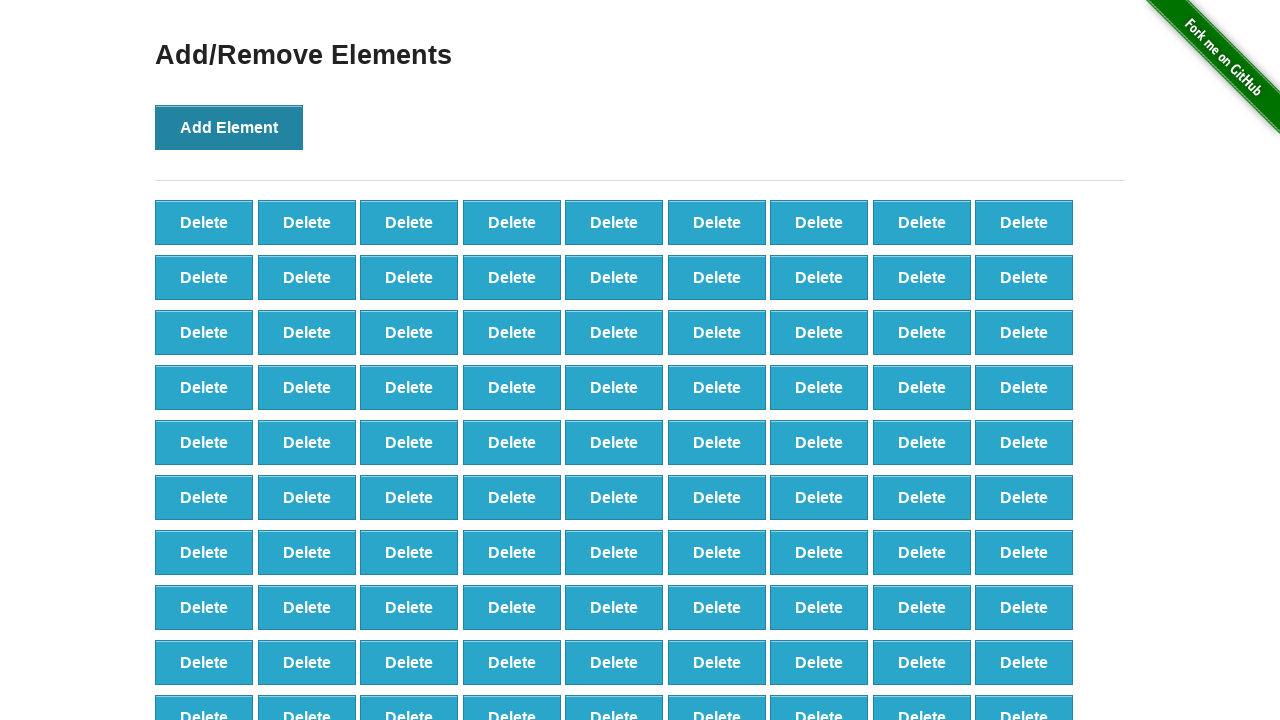